Tests filling a large form by entering text into all text input fields and submitting the form by clicking the submit button.

Starting URL: http://suninjuly.github.io/huge_form.html

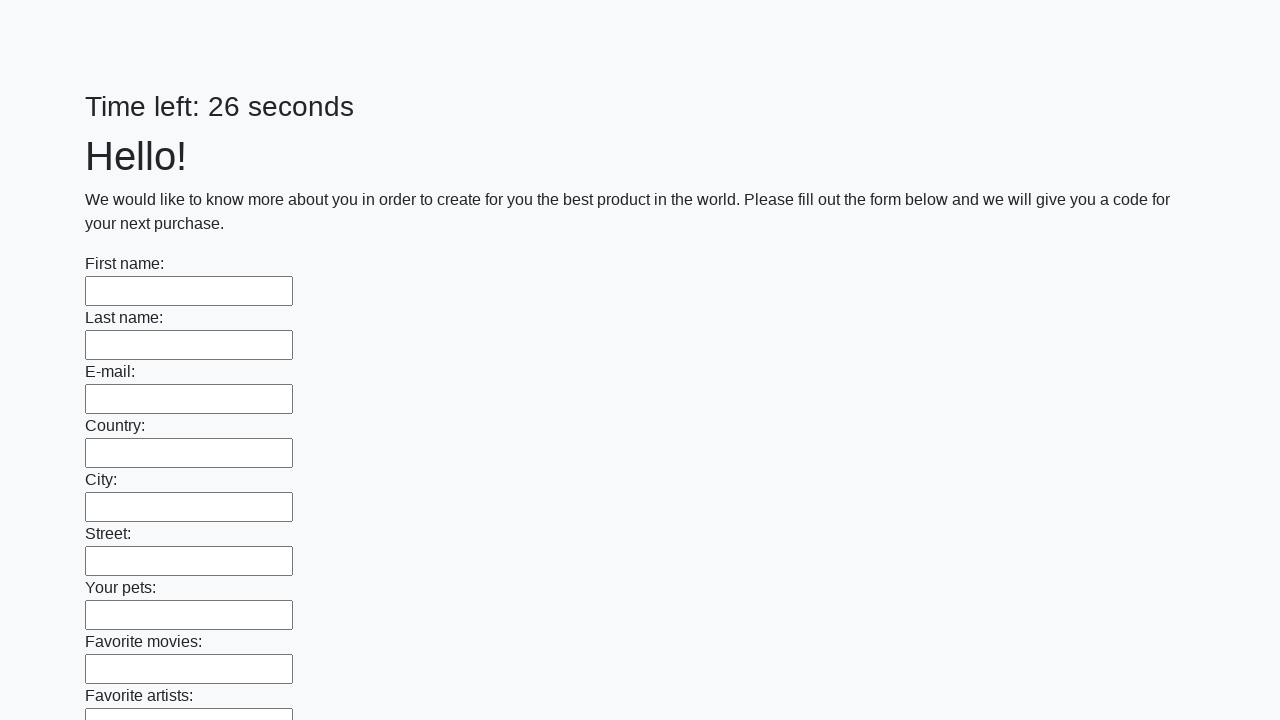

Located all text input fields on the form
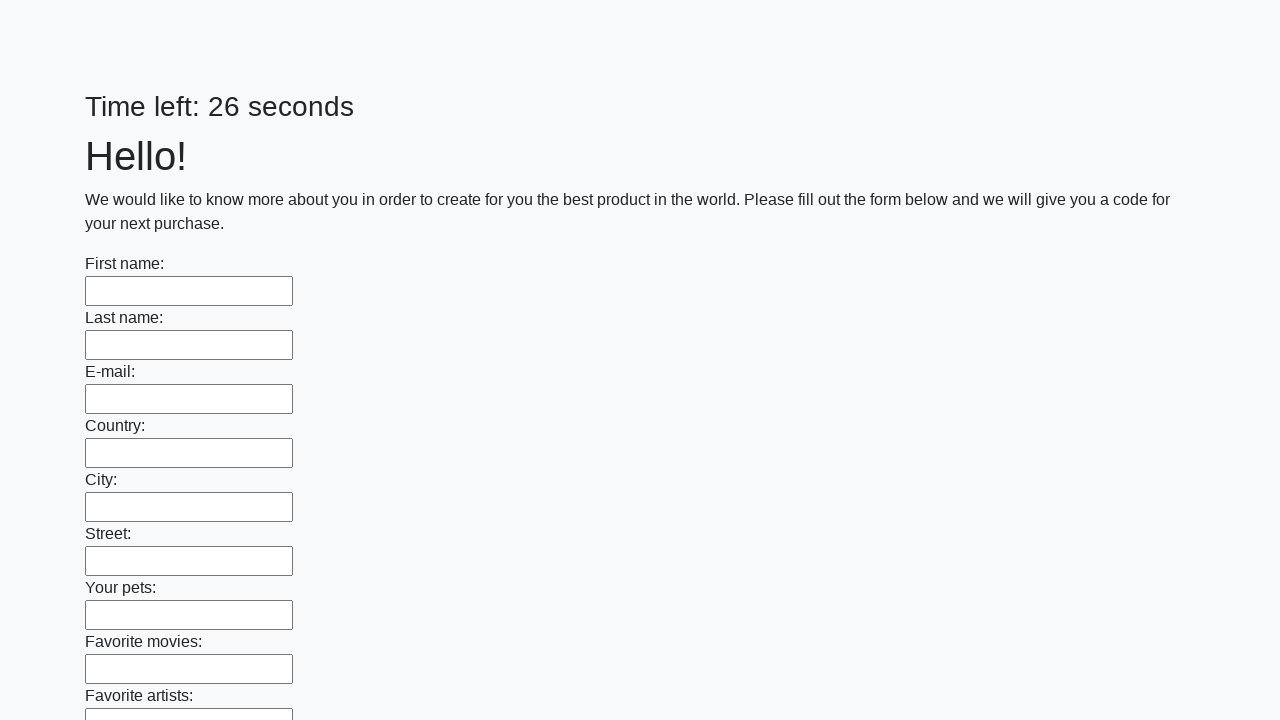

Found 100 text input fields
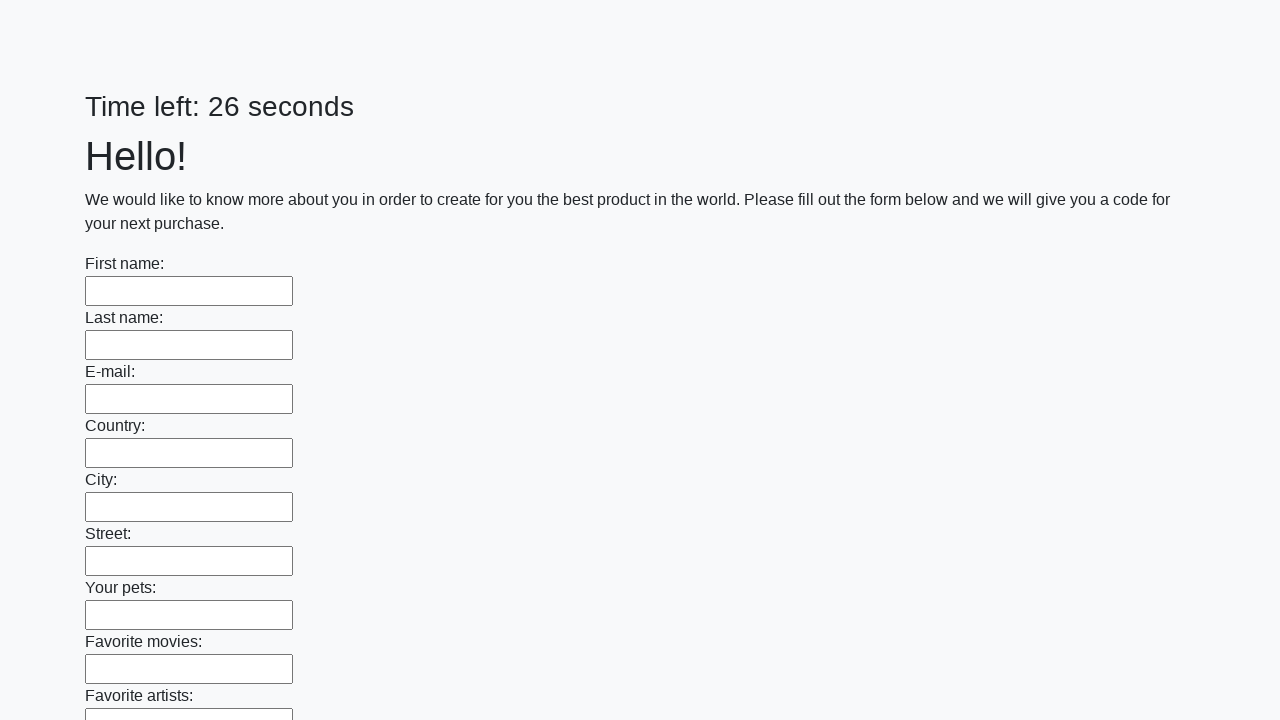

Filled text input field 1 of 100 with 'М' on [type=text] >> nth=0
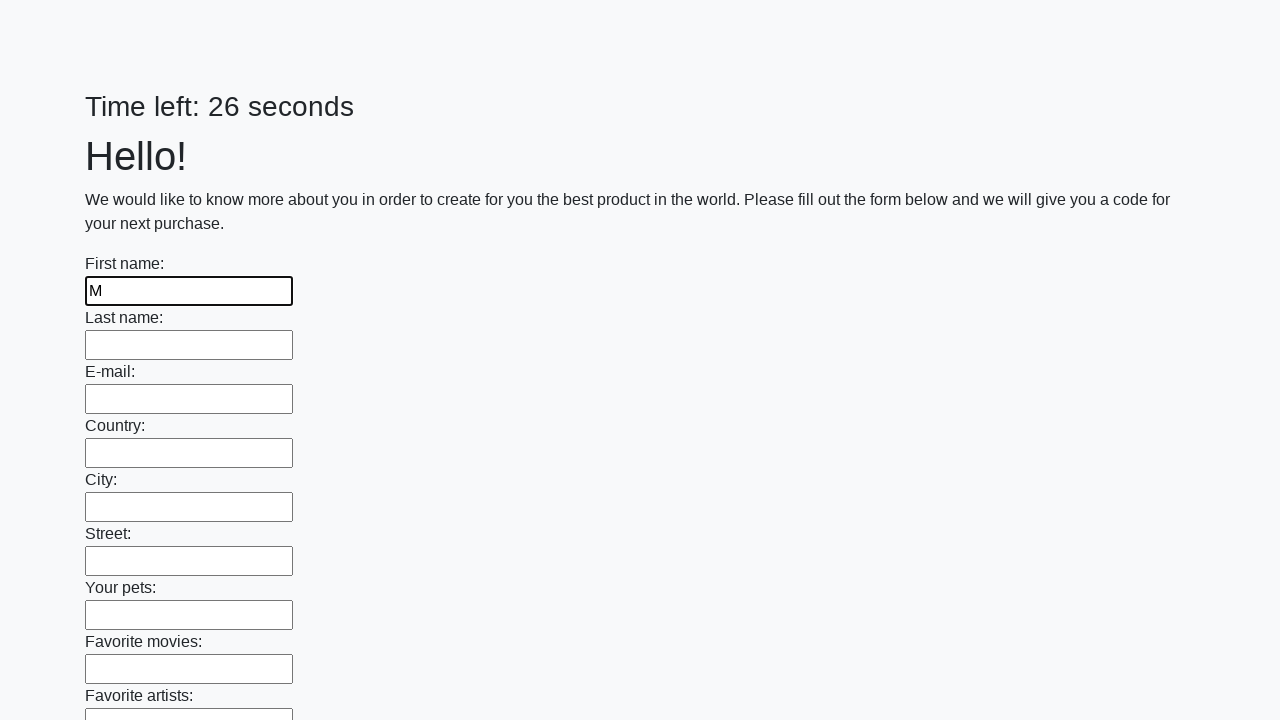

Filled text input field 2 of 100 with 'М' on [type=text] >> nth=1
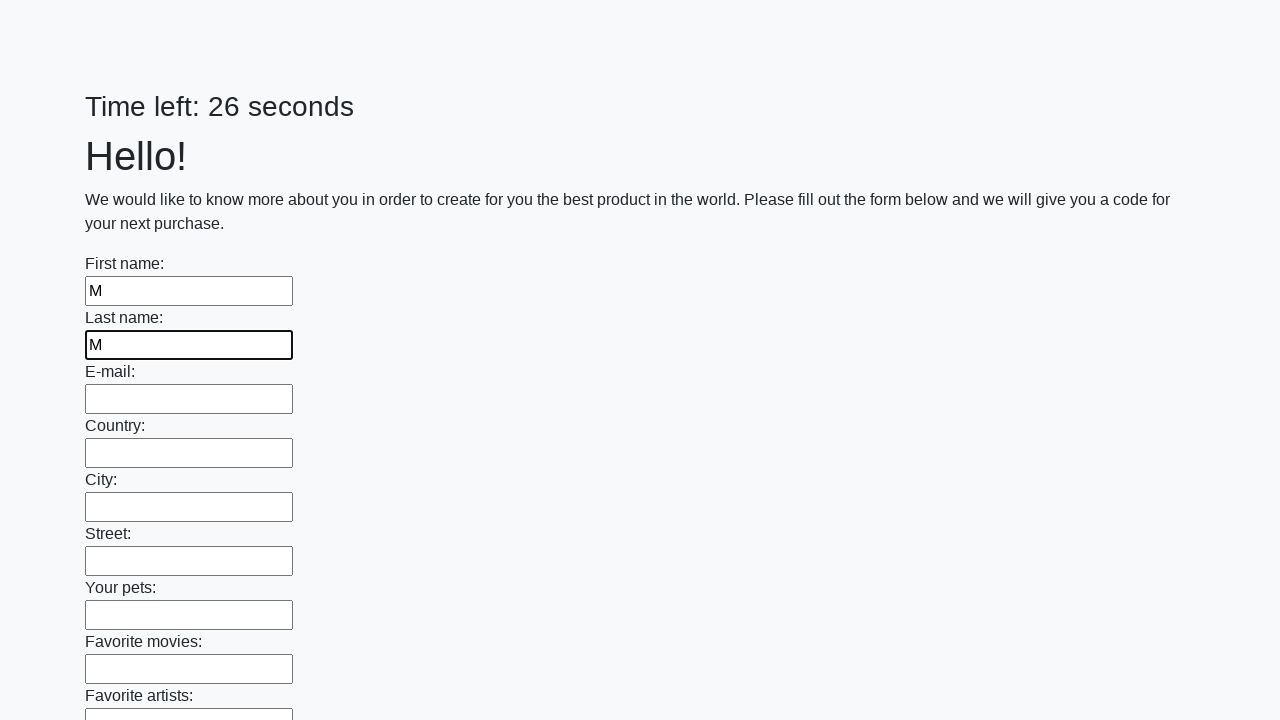

Filled text input field 3 of 100 with 'М' on [type=text] >> nth=2
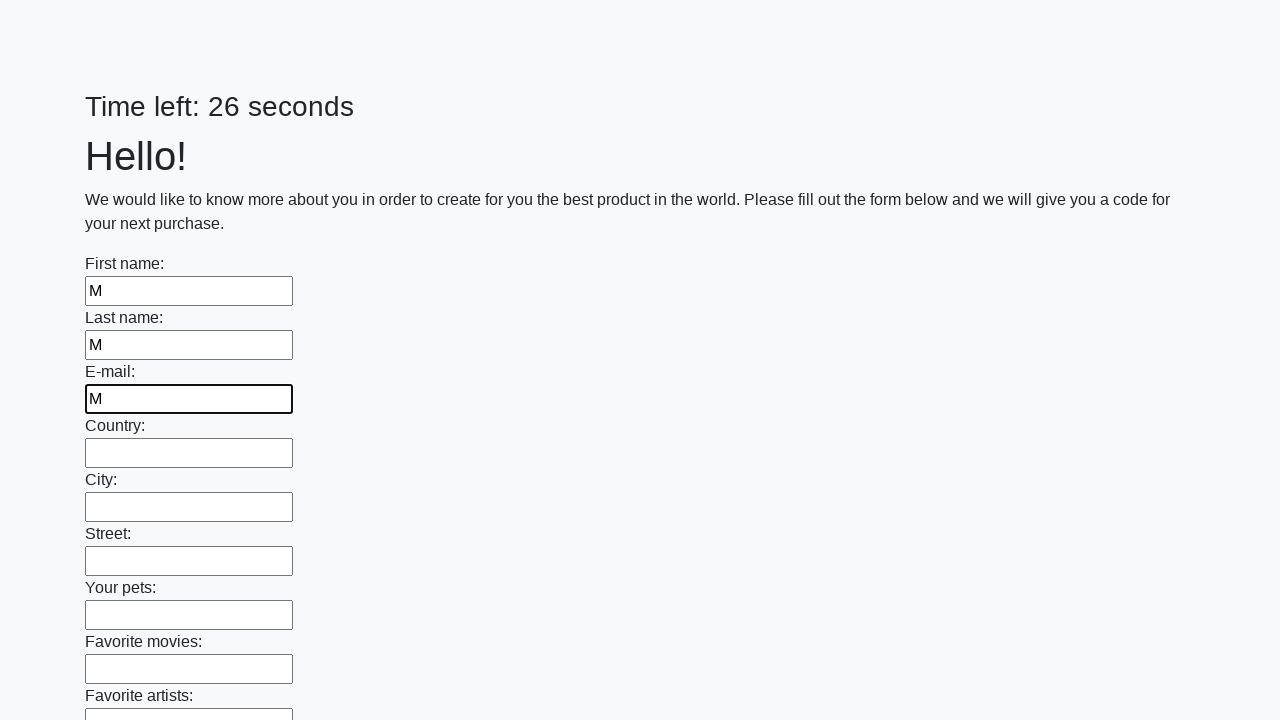

Filled text input field 4 of 100 with 'М' on [type=text] >> nth=3
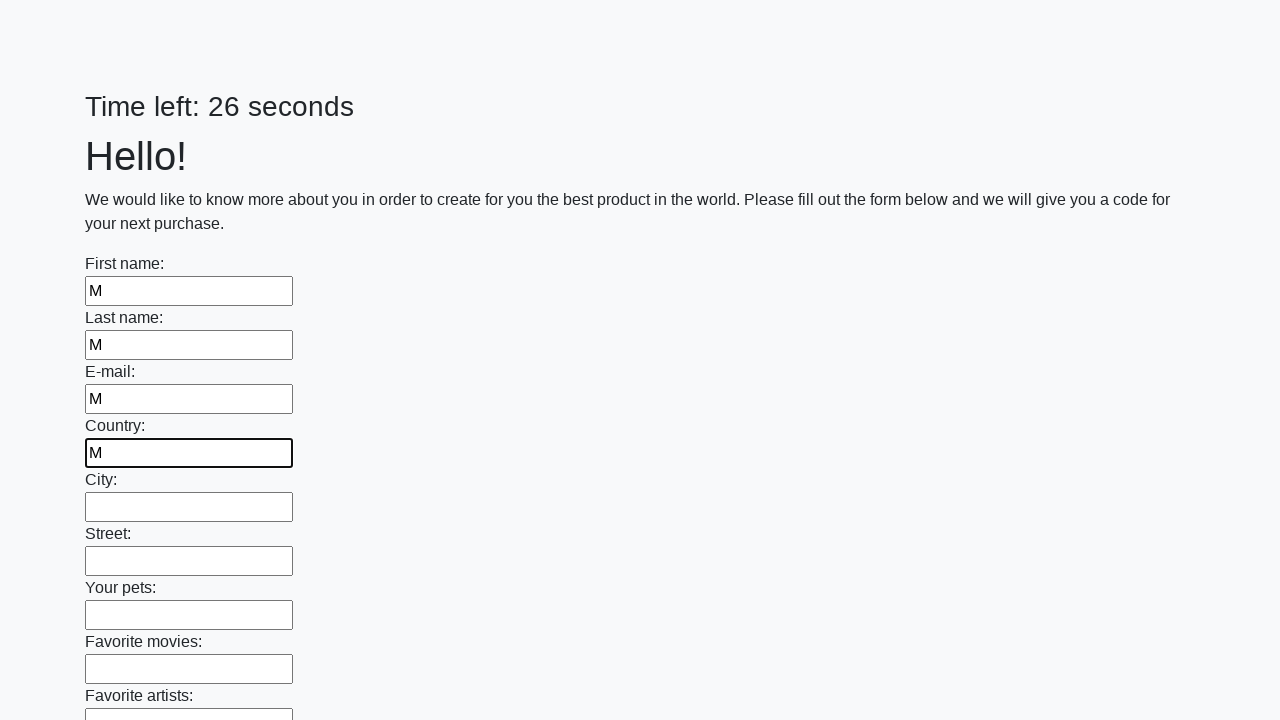

Filled text input field 5 of 100 with 'М' on [type=text] >> nth=4
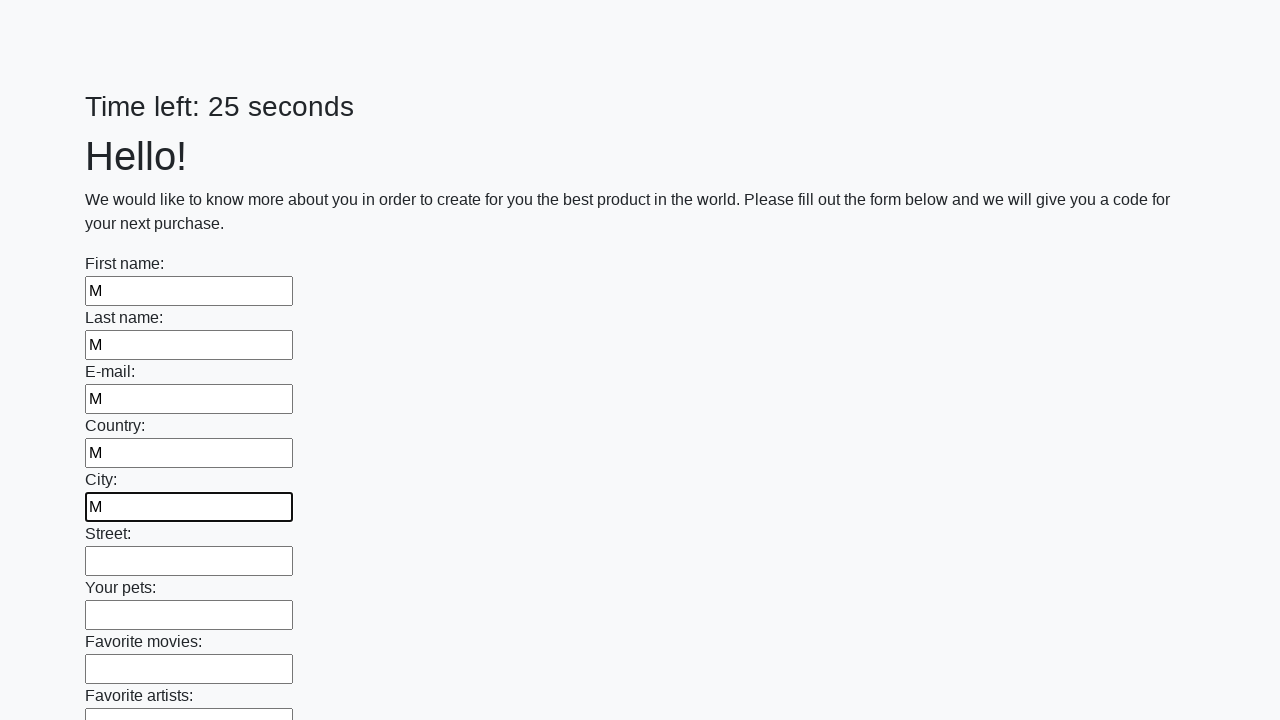

Filled text input field 6 of 100 with 'М' on [type=text] >> nth=5
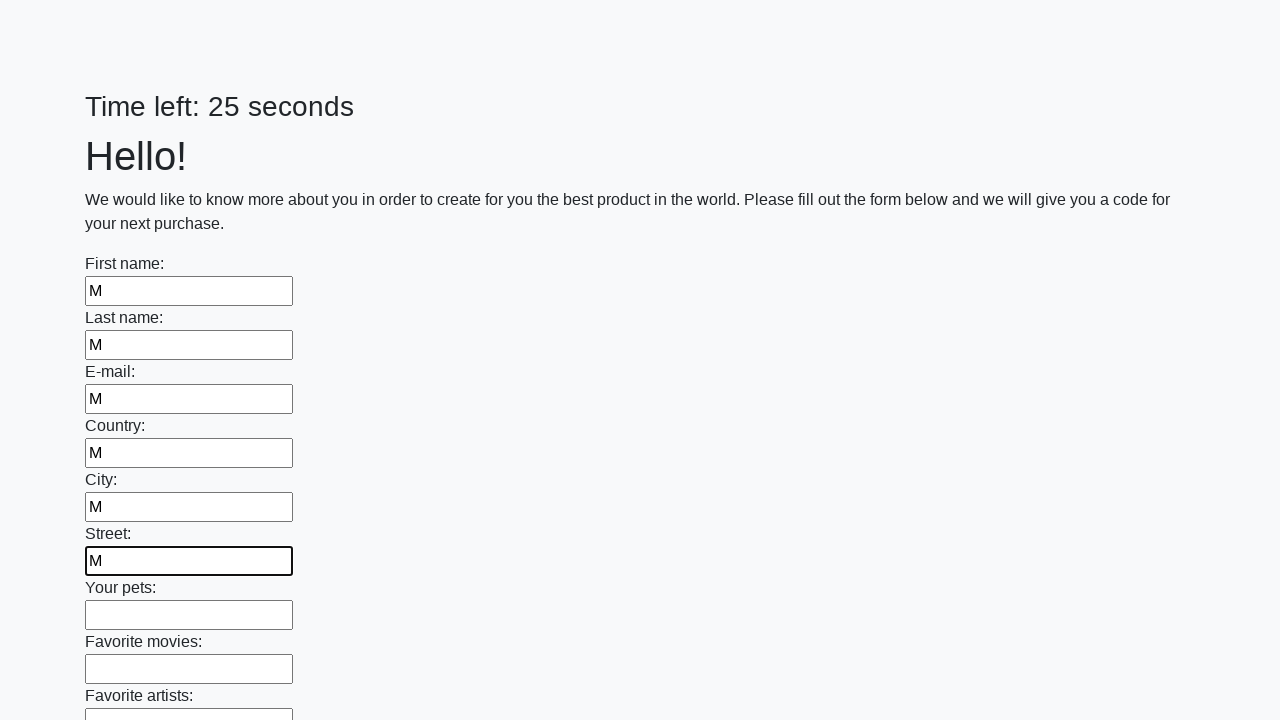

Filled text input field 7 of 100 with 'М' on [type=text] >> nth=6
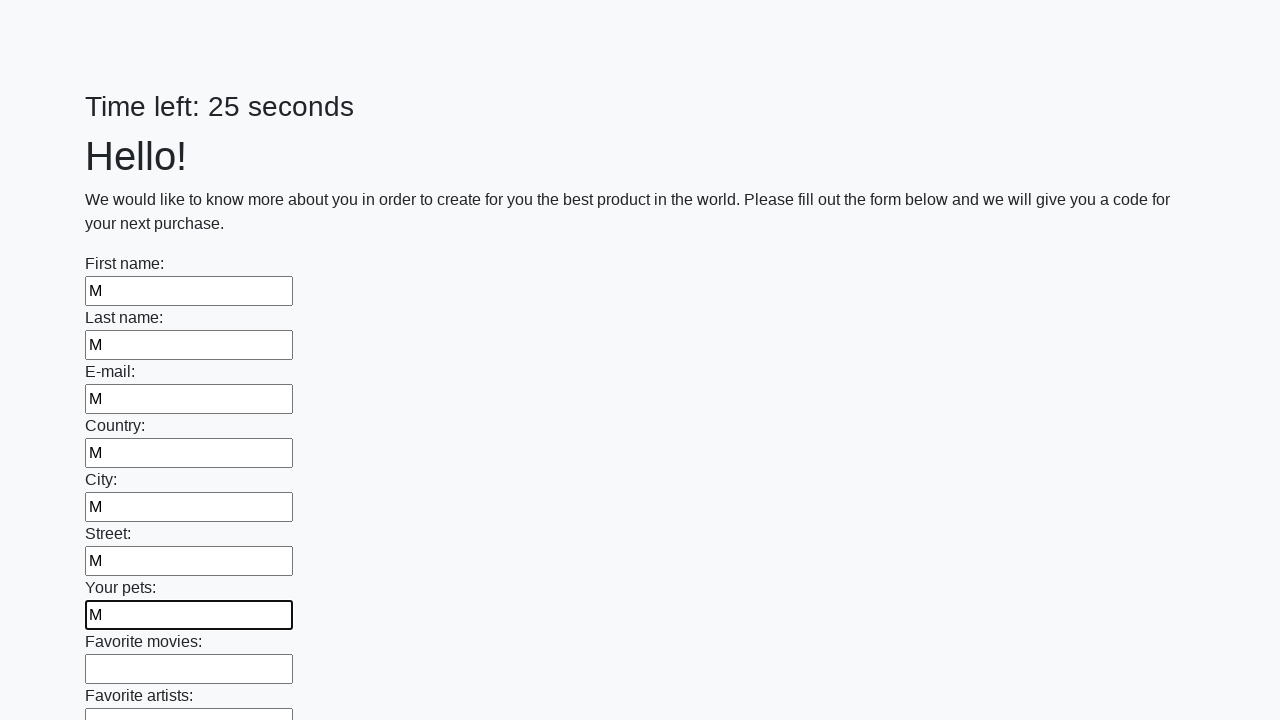

Filled text input field 8 of 100 with 'М' on [type=text] >> nth=7
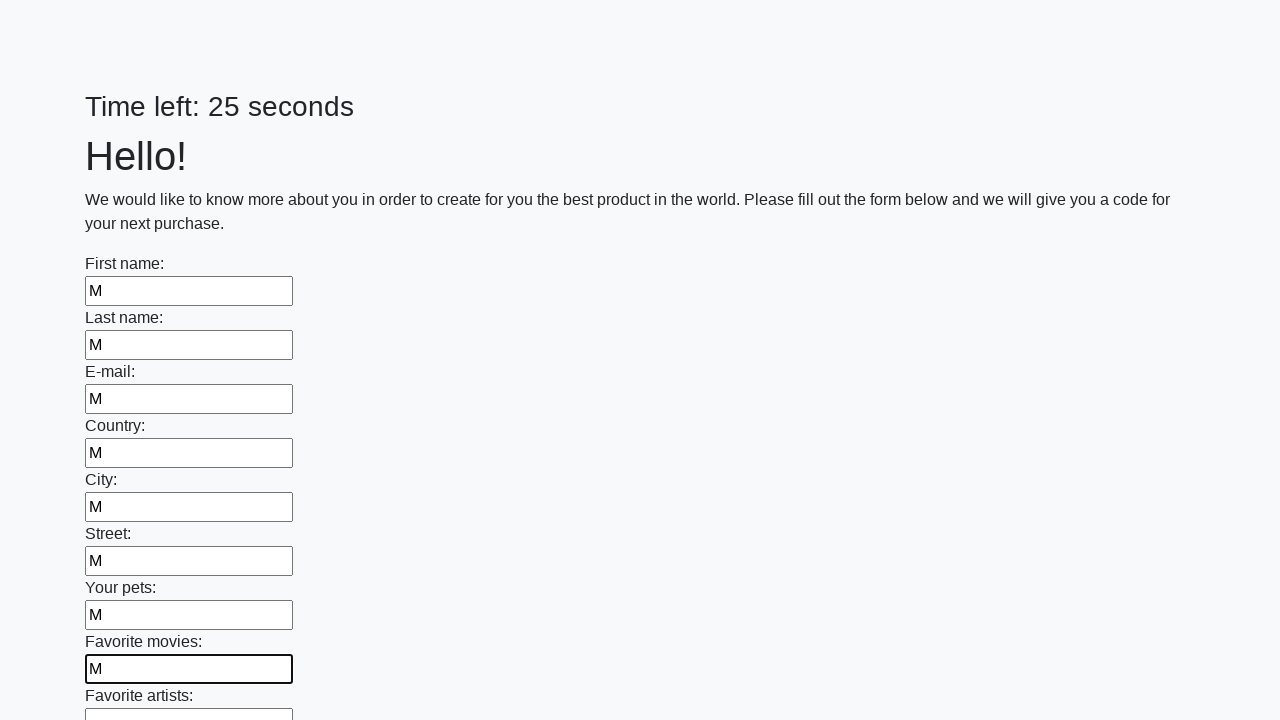

Filled text input field 9 of 100 with 'М' on [type=text] >> nth=8
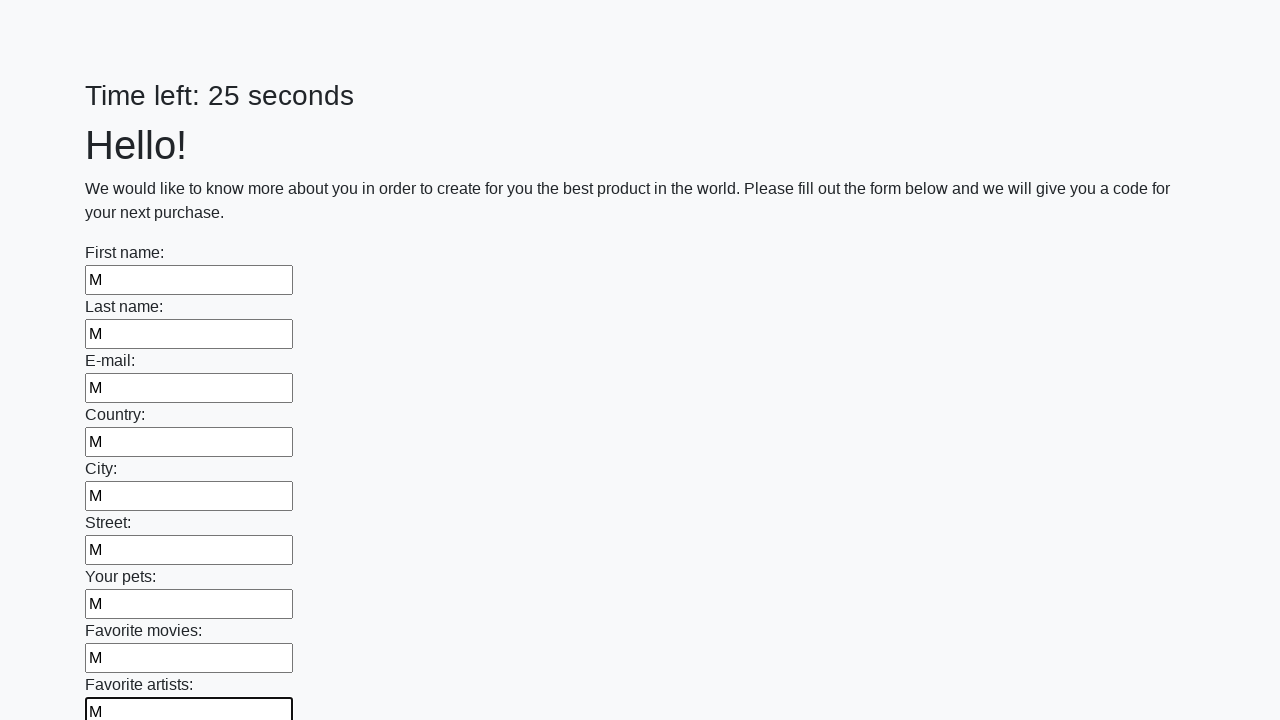

Filled text input field 10 of 100 with 'М' on [type=text] >> nth=9
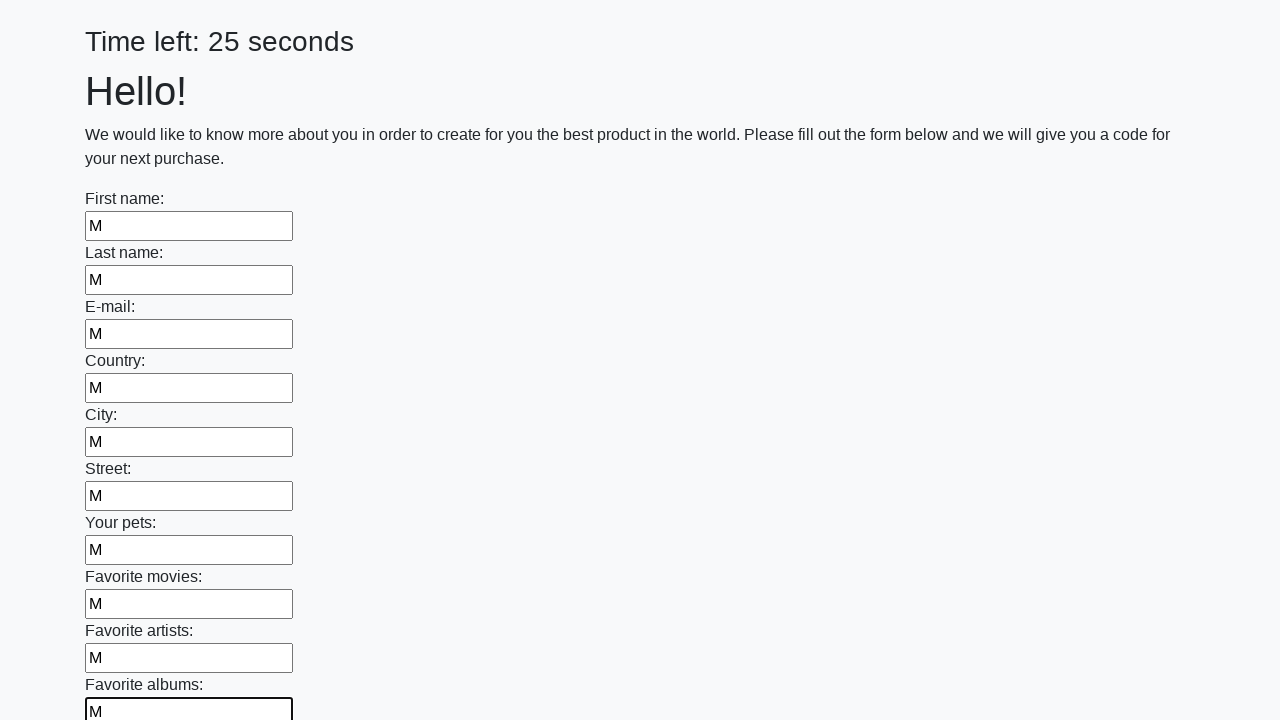

Filled text input field 11 of 100 with 'М' on [type=text] >> nth=10
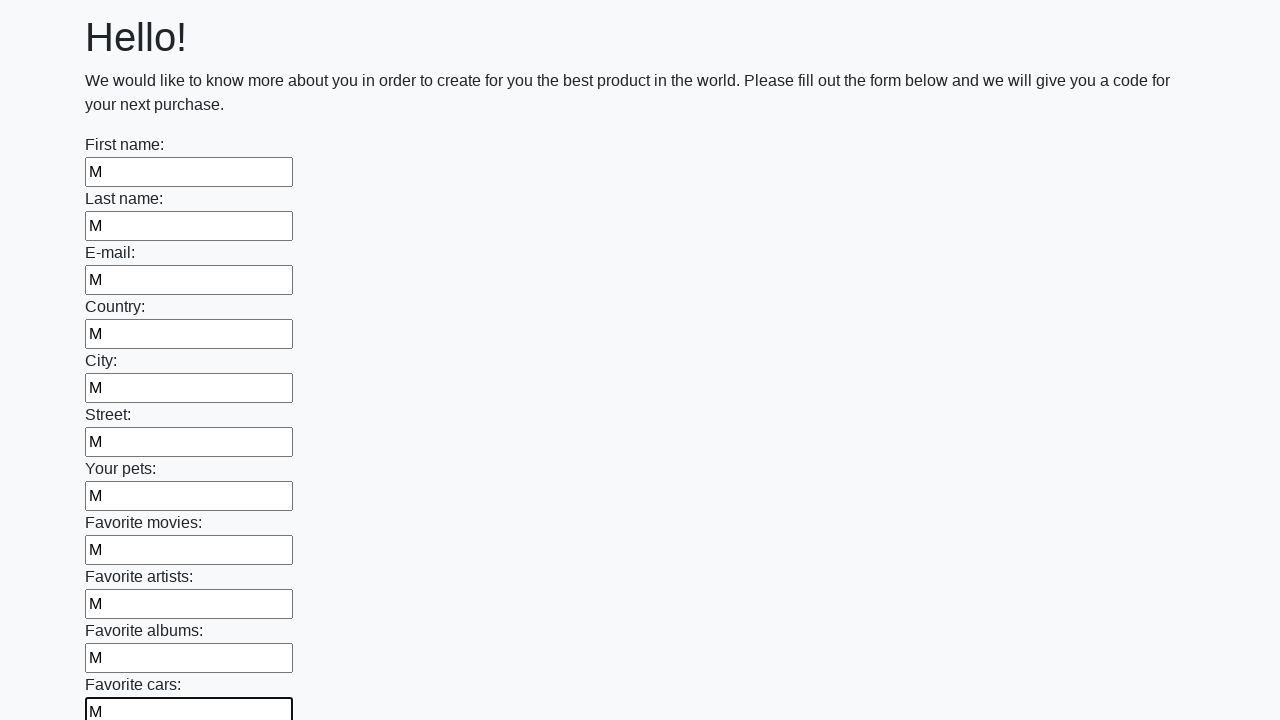

Filled text input field 12 of 100 with 'М' on [type=text] >> nth=11
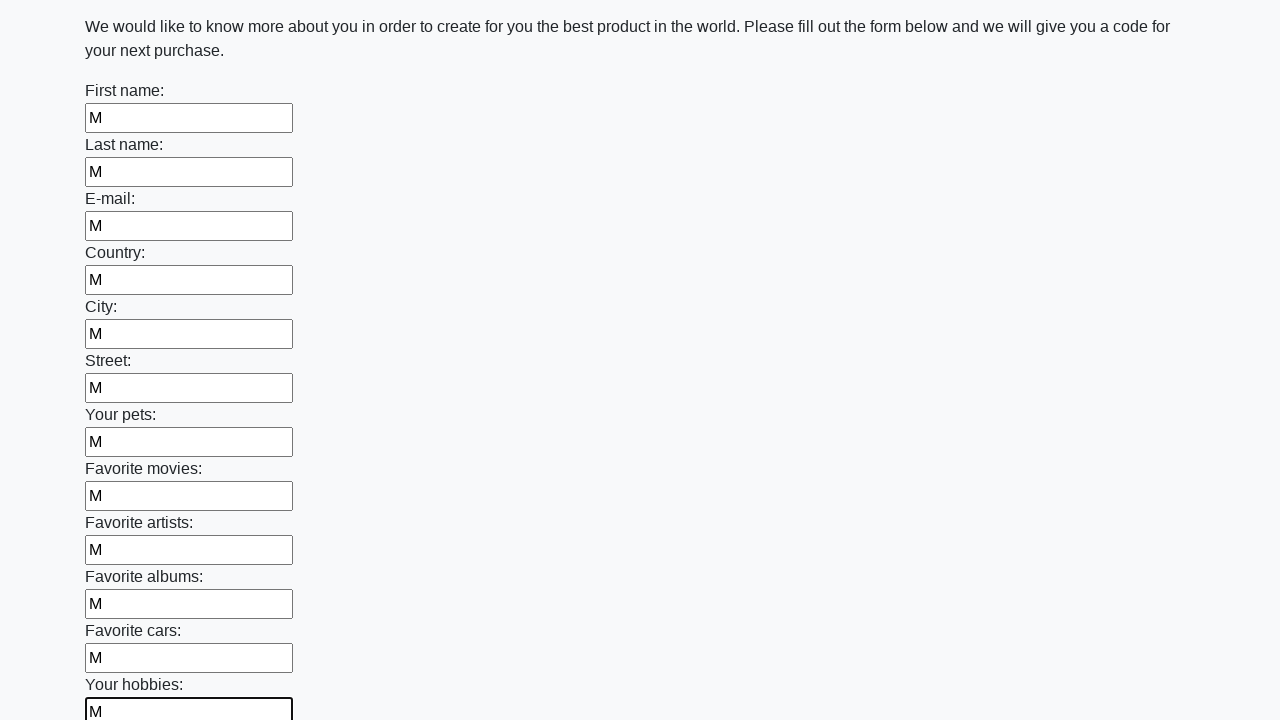

Filled text input field 13 of 100 with 'М' on [type=text] >> nth=12
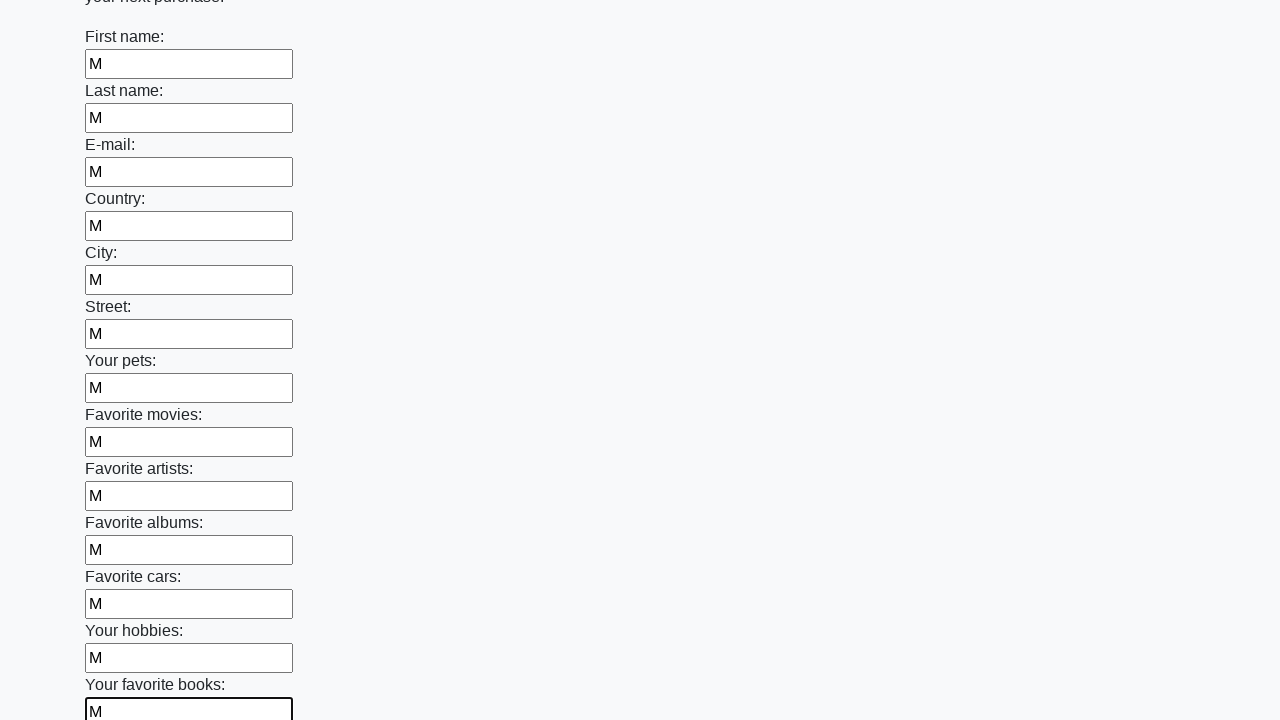

Filled text input field 14 of 100 with 'М' on [type=text] >> nth=13
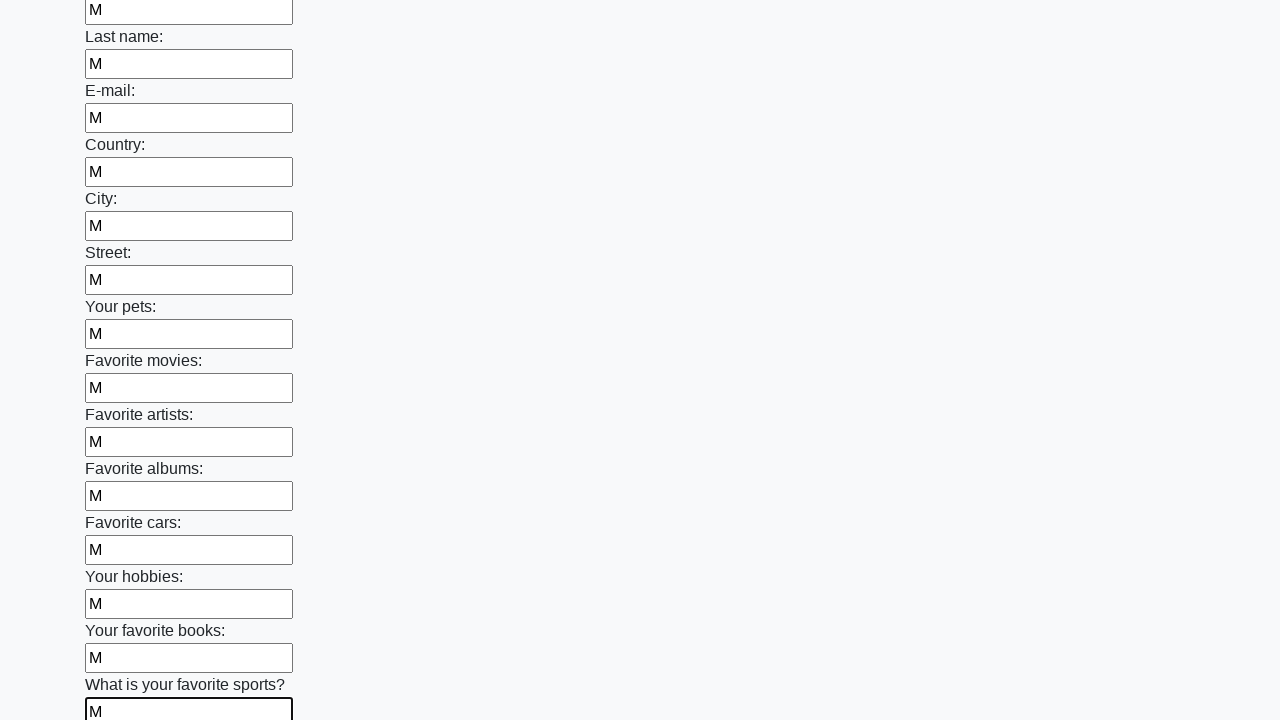

Filled text input field 15 of 100 with 'М' on [type=text] >> nth=14
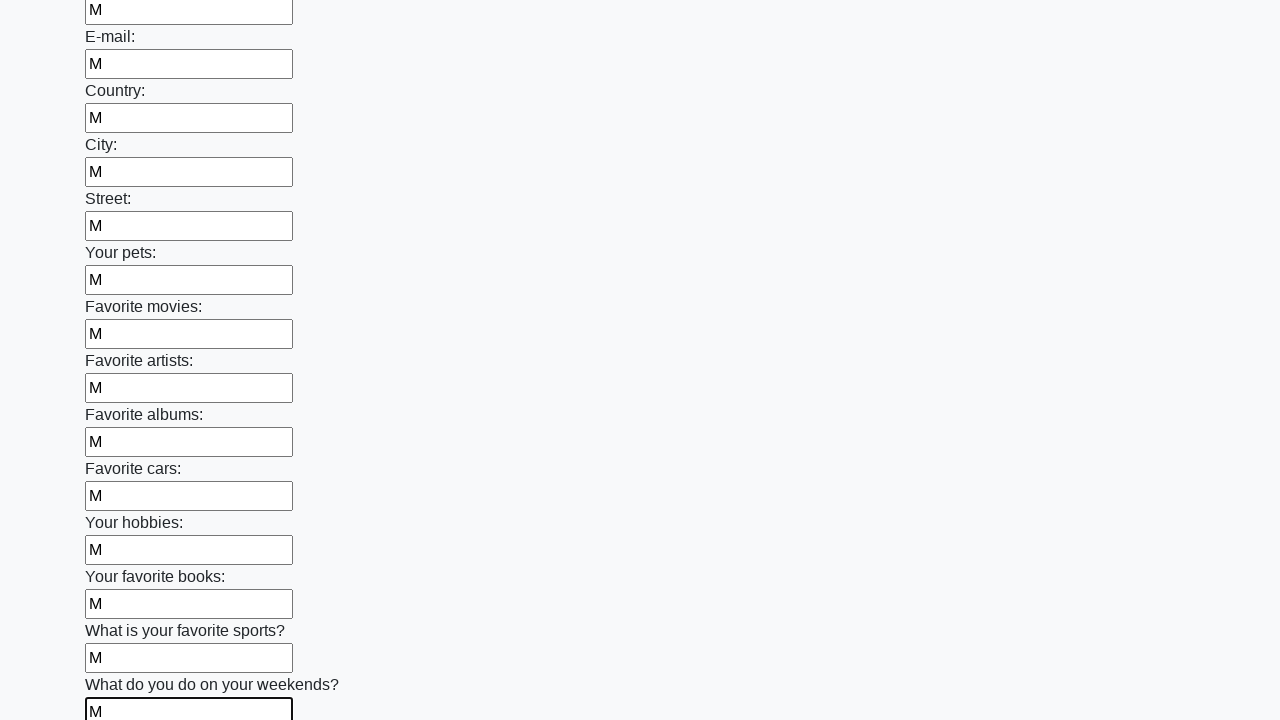

Filled text input field 16 of 100 with 'М' on [type=text] >> nth=15
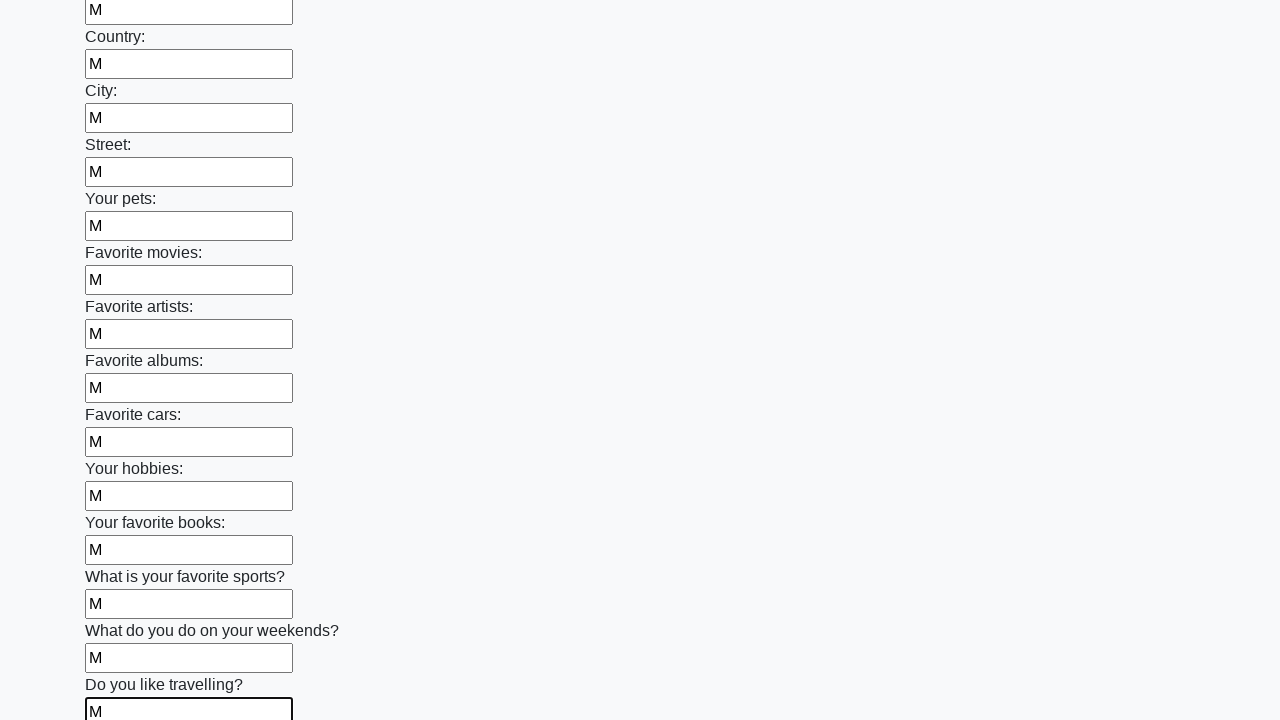

Filled text input field 17 of 100 with 'М' on [type=text] >> nth=16
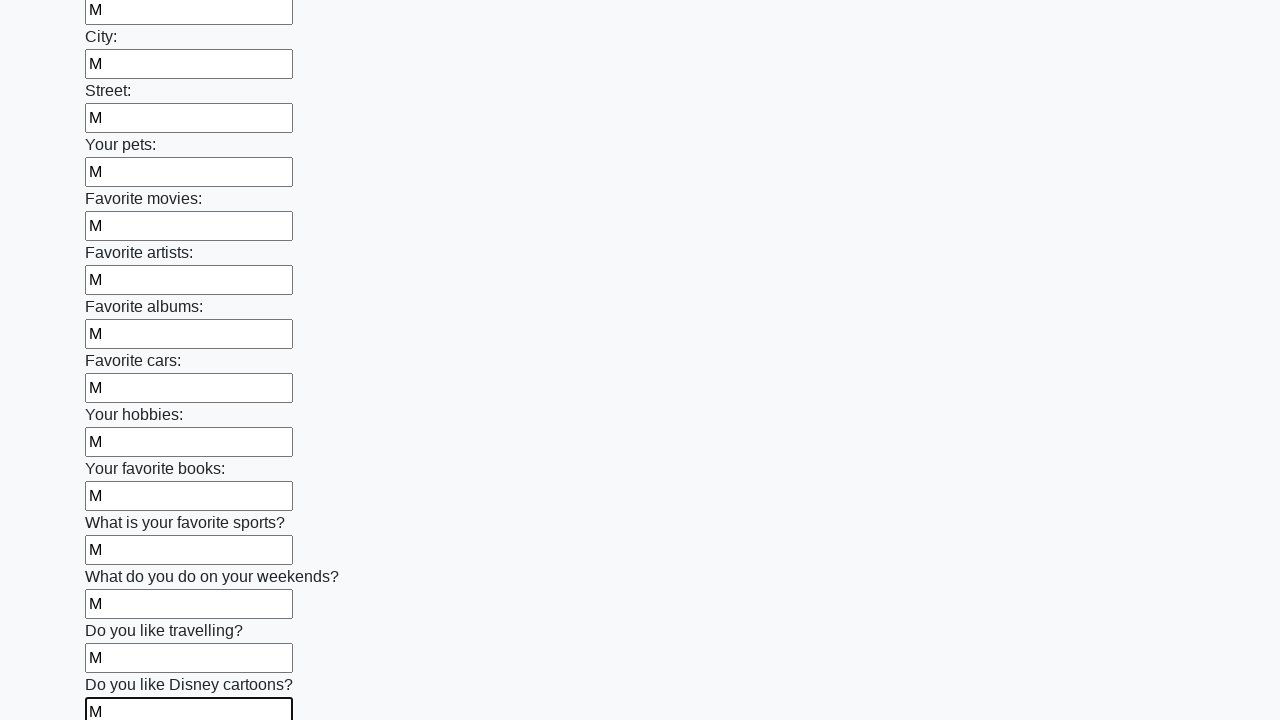

Filled text input field 18 of 100 with 'М' on [type=text] >> nth=17
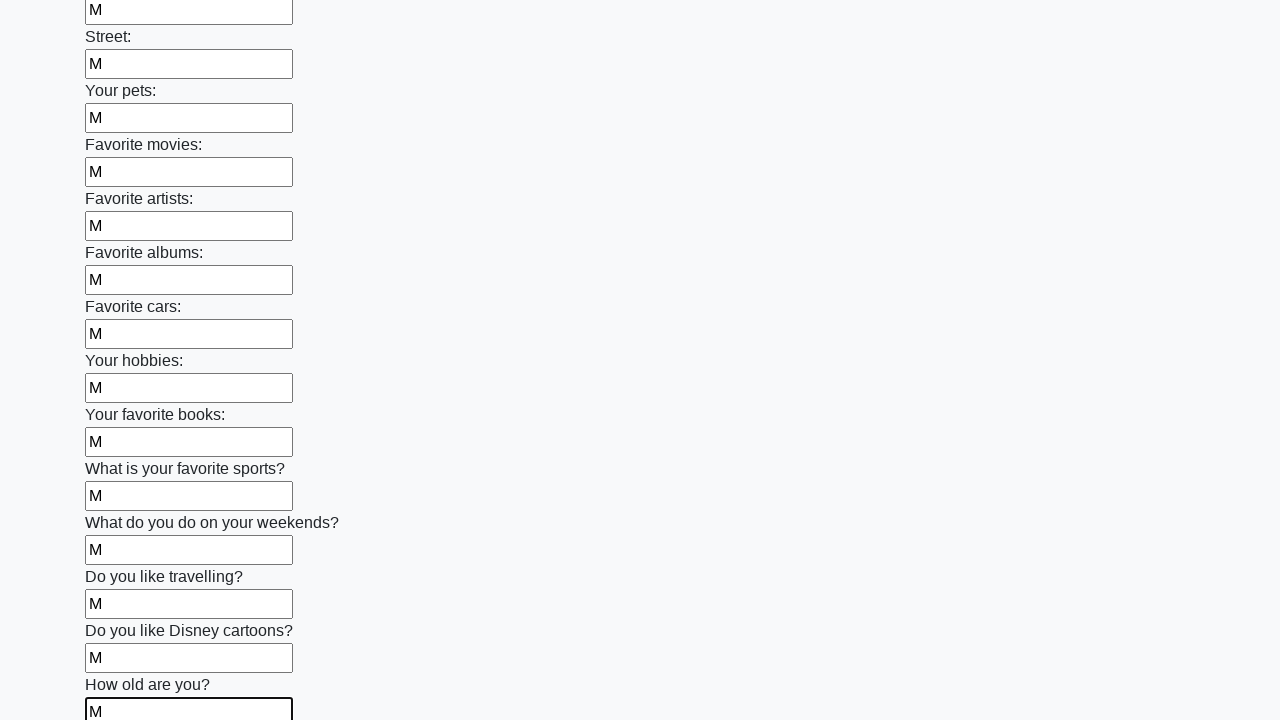

Filled text input field 19 of 100 with 'М' on [type=text] >> nth=18
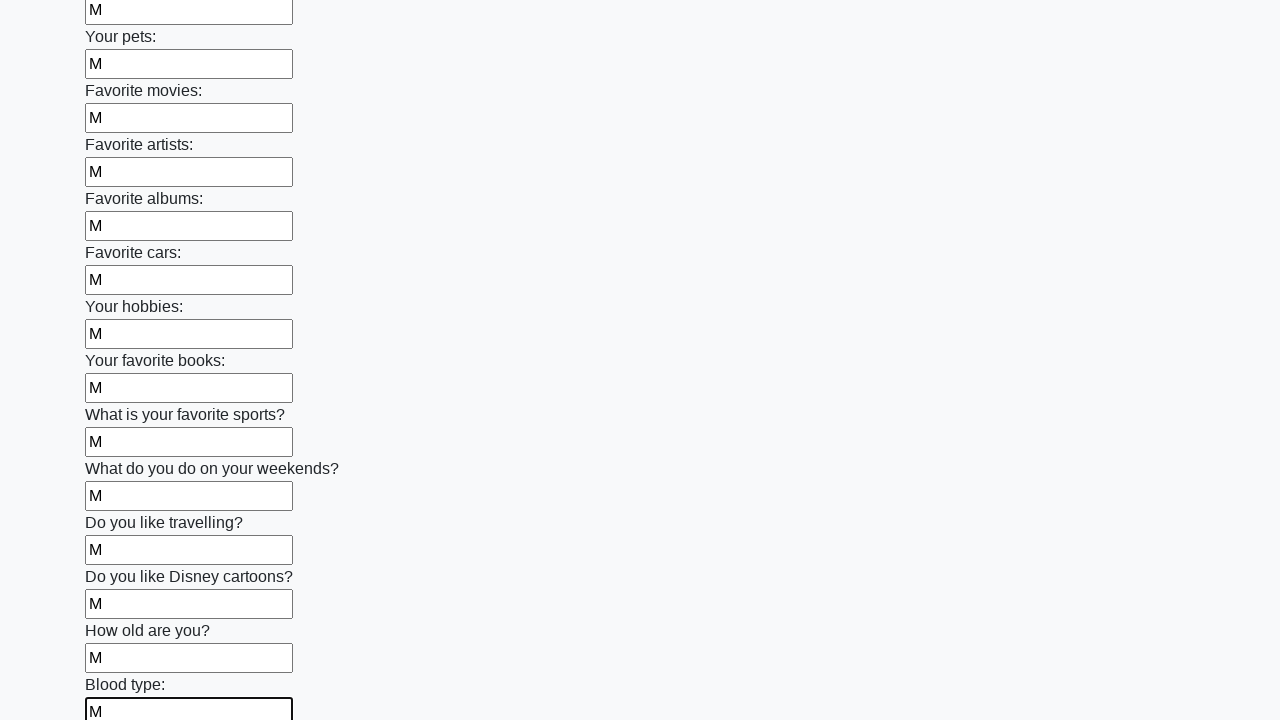

Filled text input field 20 of 100 with 'М' on [type=text] >> nth=19
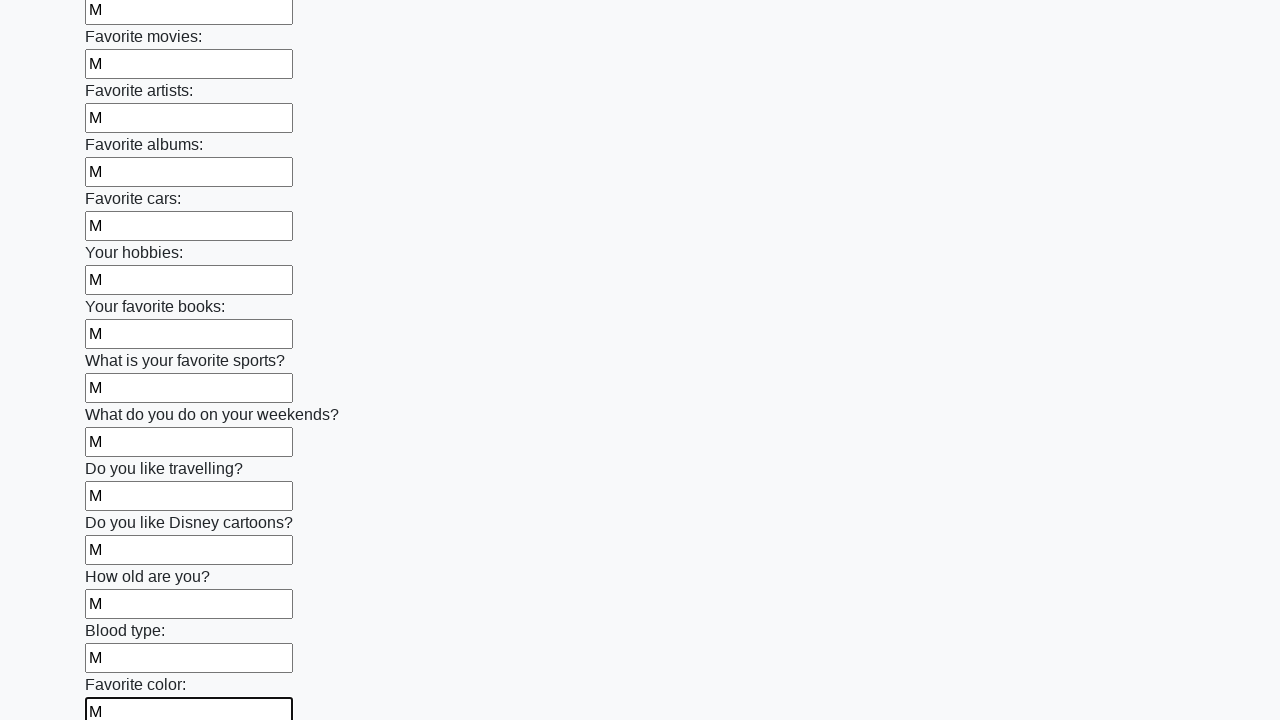

Filled text input field 21 of 100 with 'М' on [type=text] >> nth=20
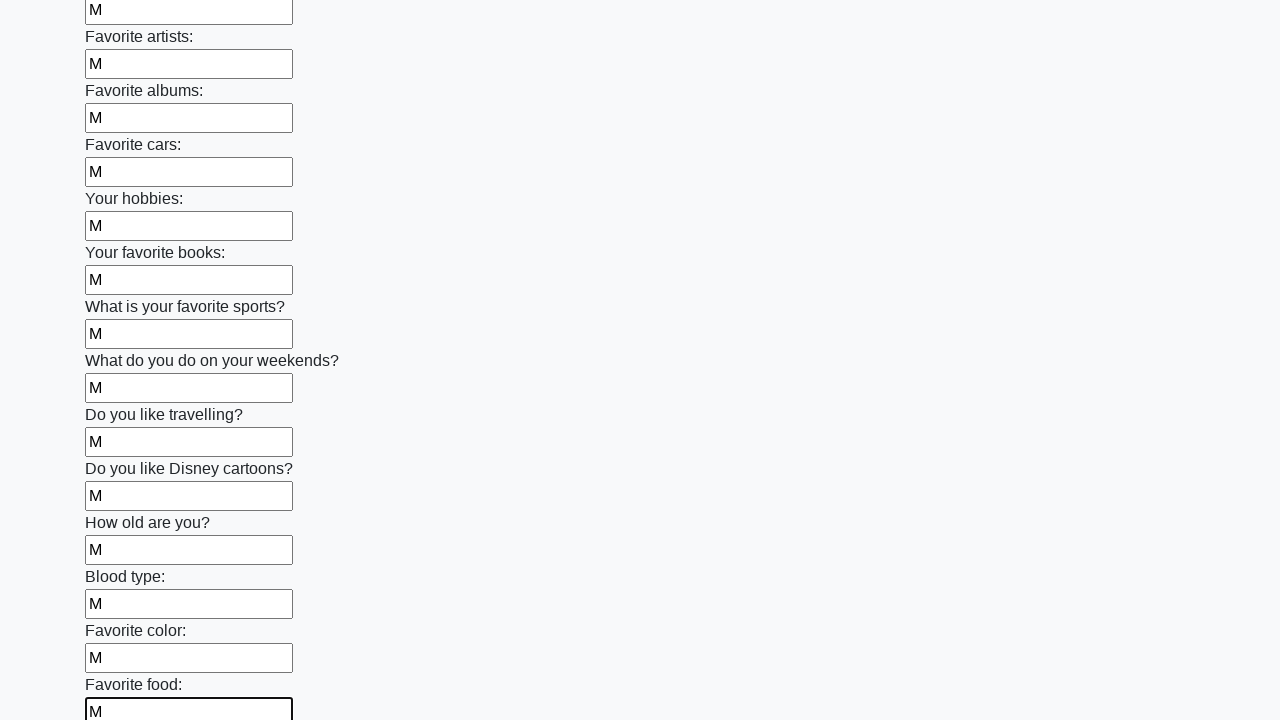

Filled text input field 22 of 100 with 'М' on [type=text] >> nth=21
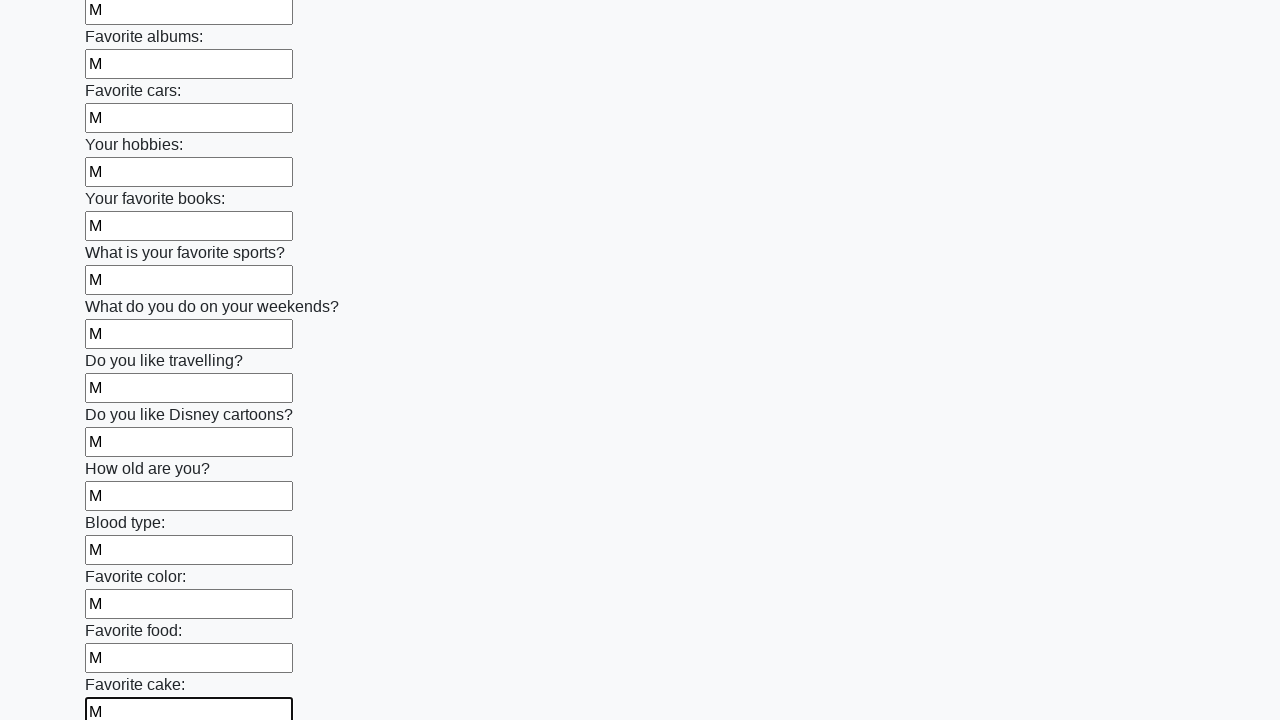

Filled text input field 23 of 100 with 'М' on [type=text] >> nth=22
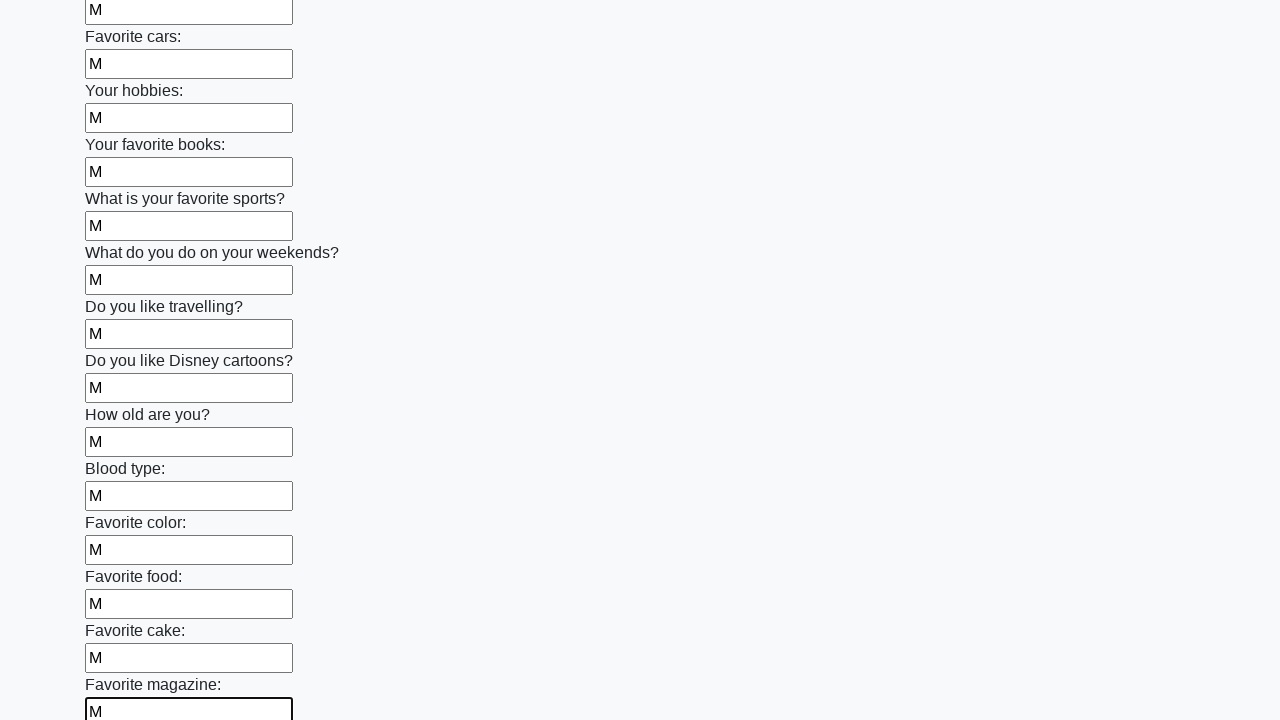

Filled text input field 24 of 100 with 'М' on [type=text] >> nth=23
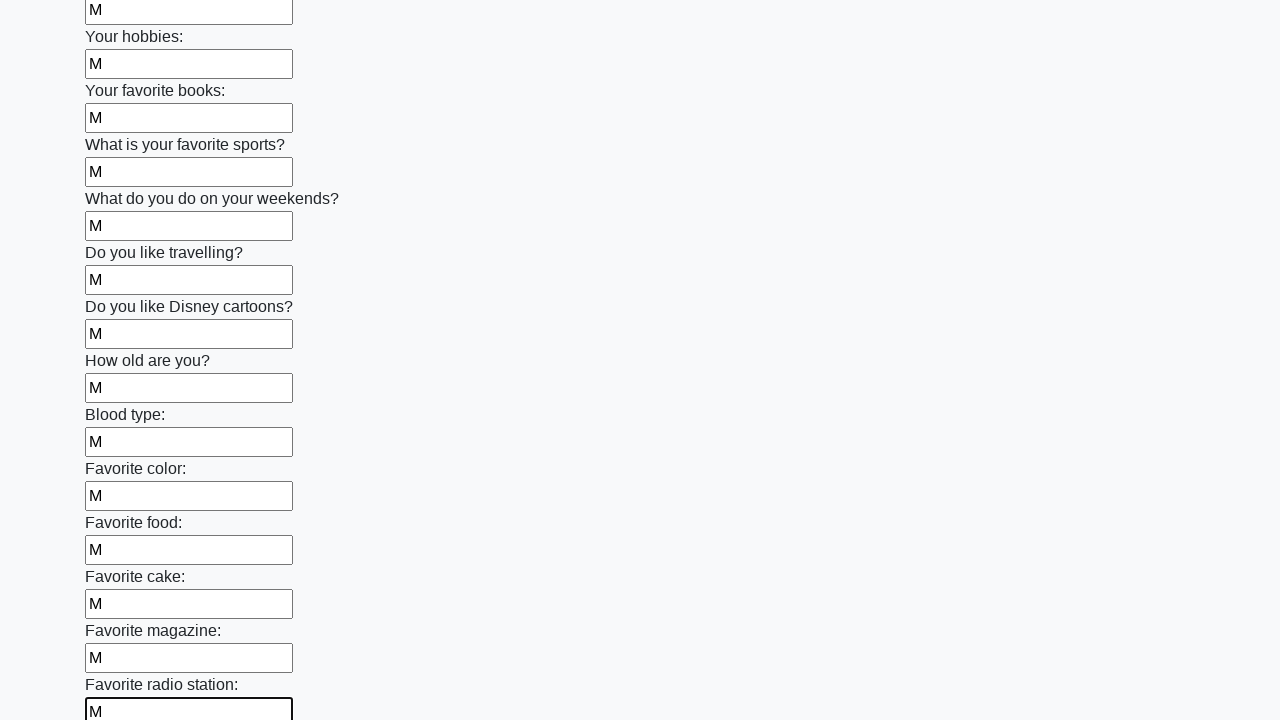

Filled text input field 25 of 100 with 'М' on [type=text] >> nth=24
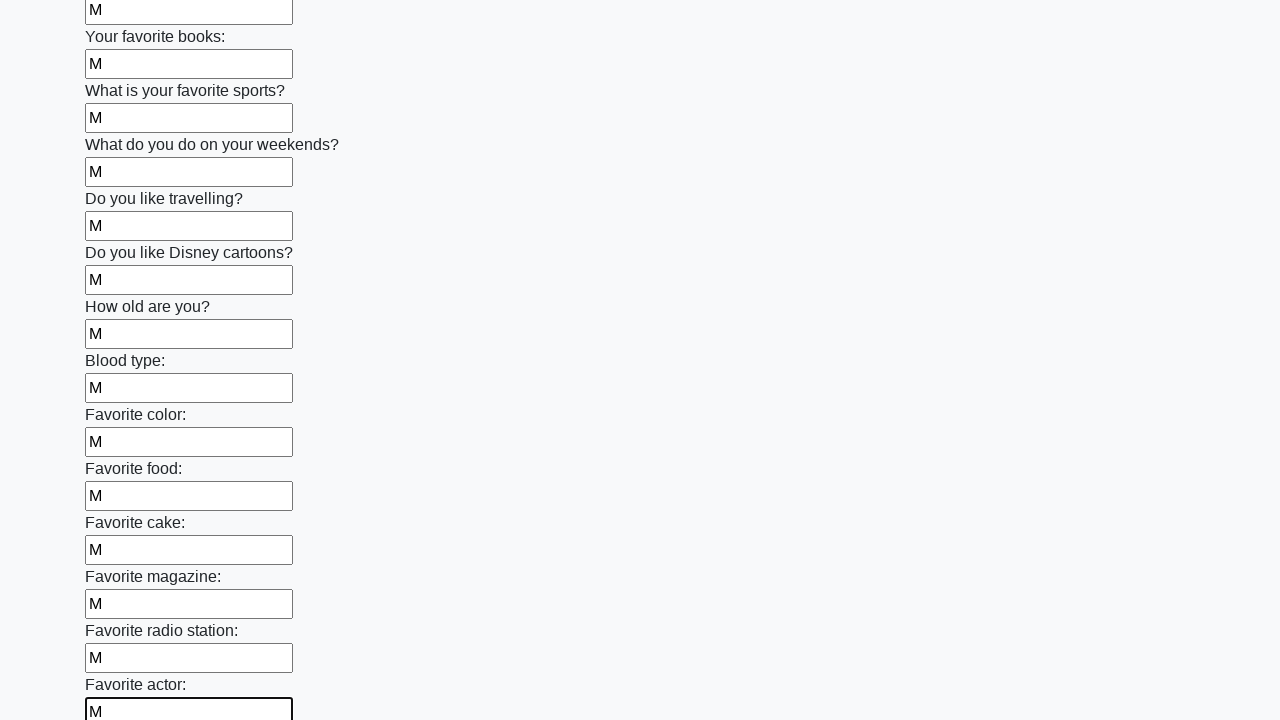

Filled text input field 26 of 100 with 'М' on [type=text] >> nth=25
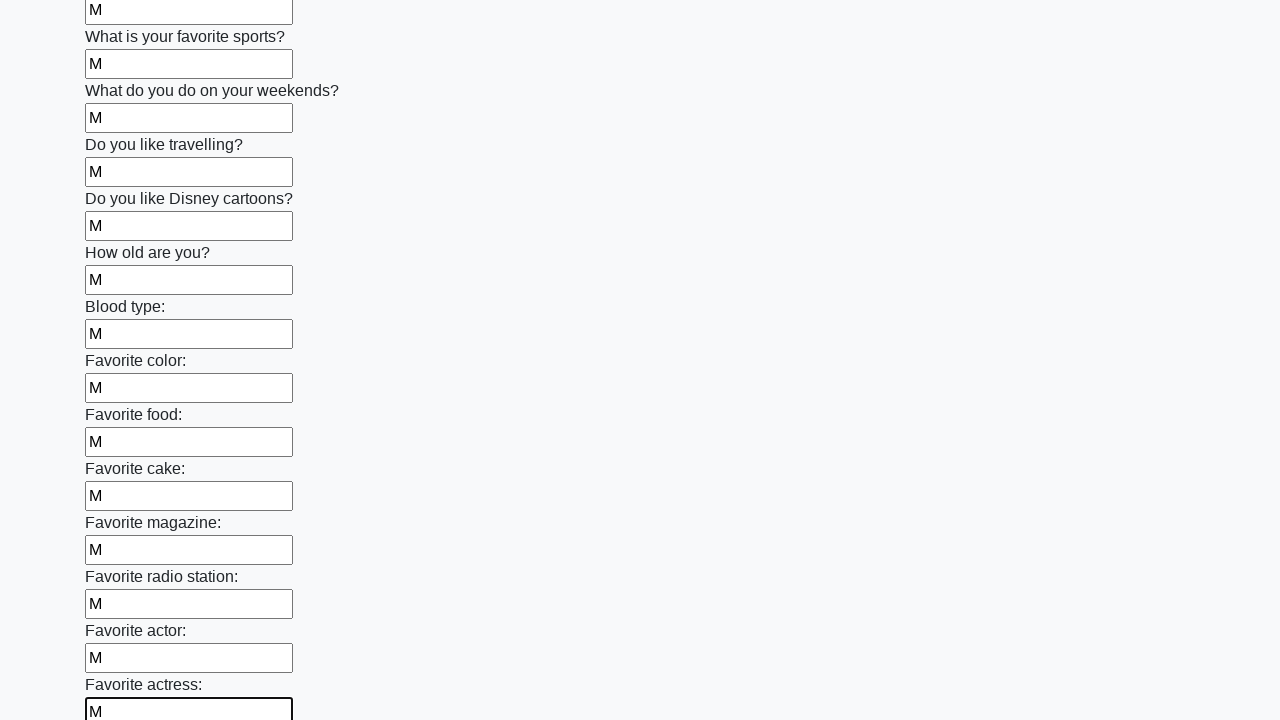

Filled text input field 27 of 100 with 'М' on [type=text] >> nth=26
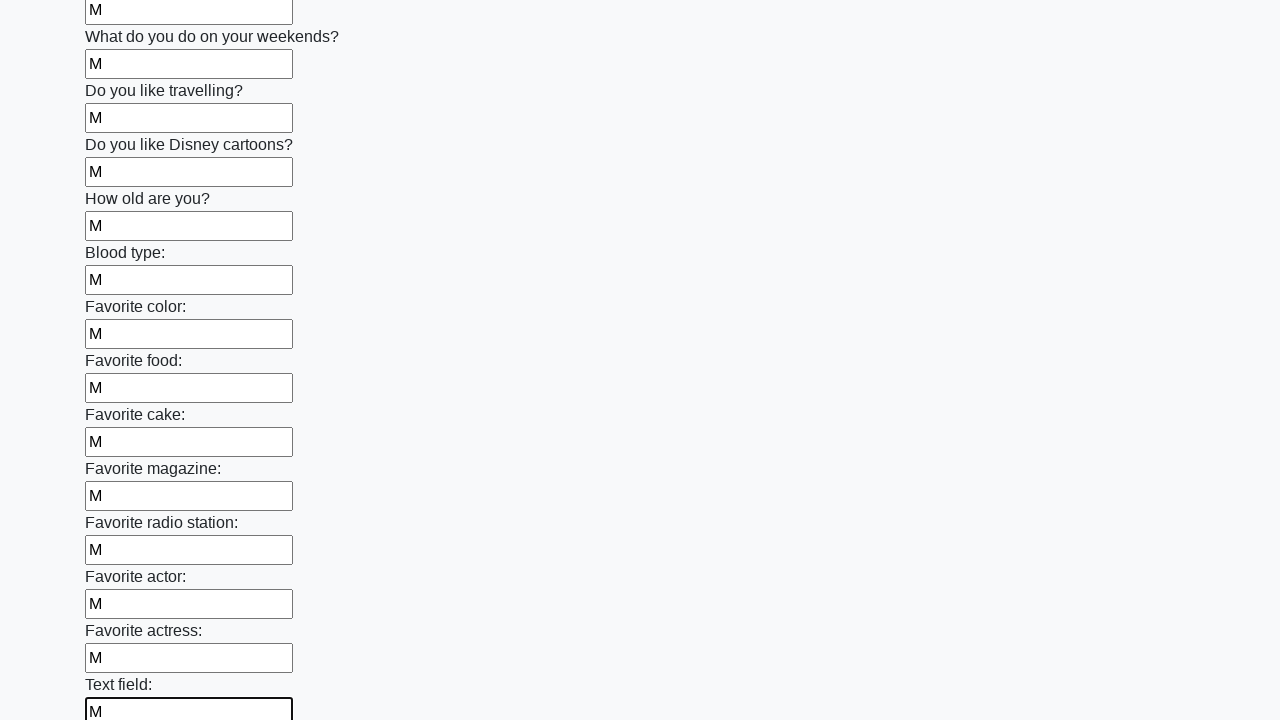

Filled text input field 28 of 100 with 'М' on [type=text] >> nth=27
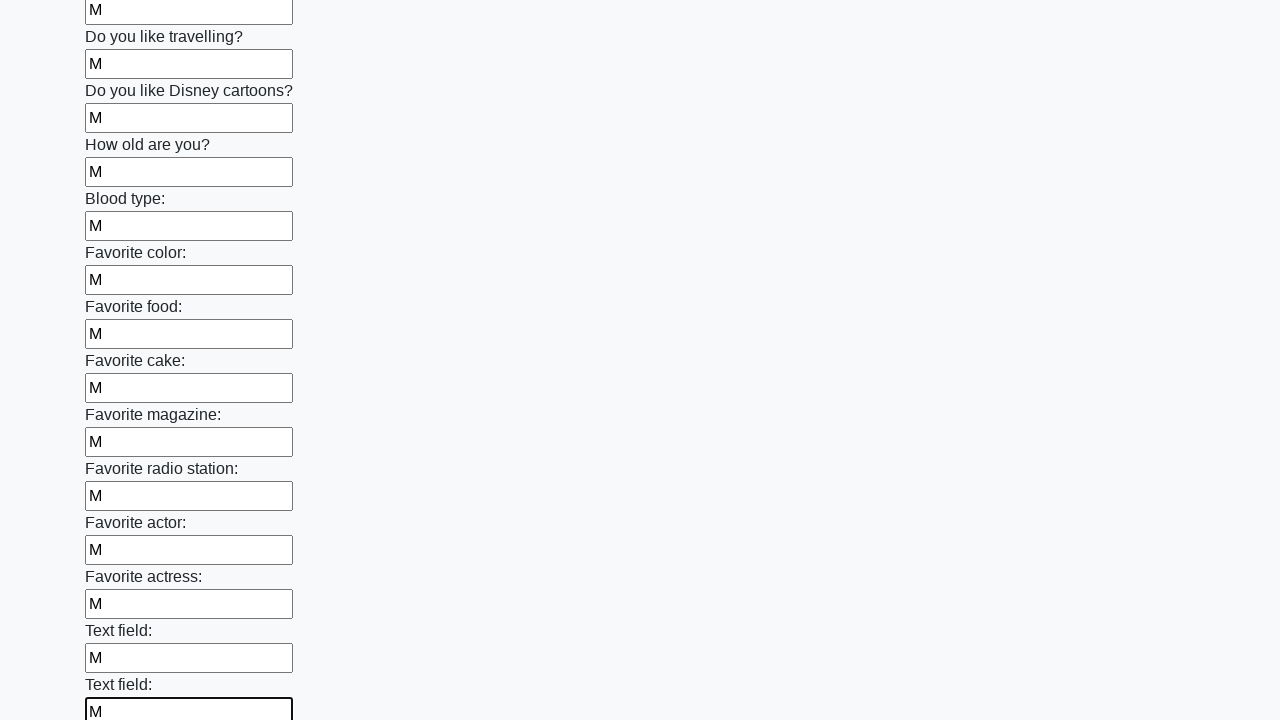

Filled text input field 29 of 100 with 'М' on [type=text] >> nth=28
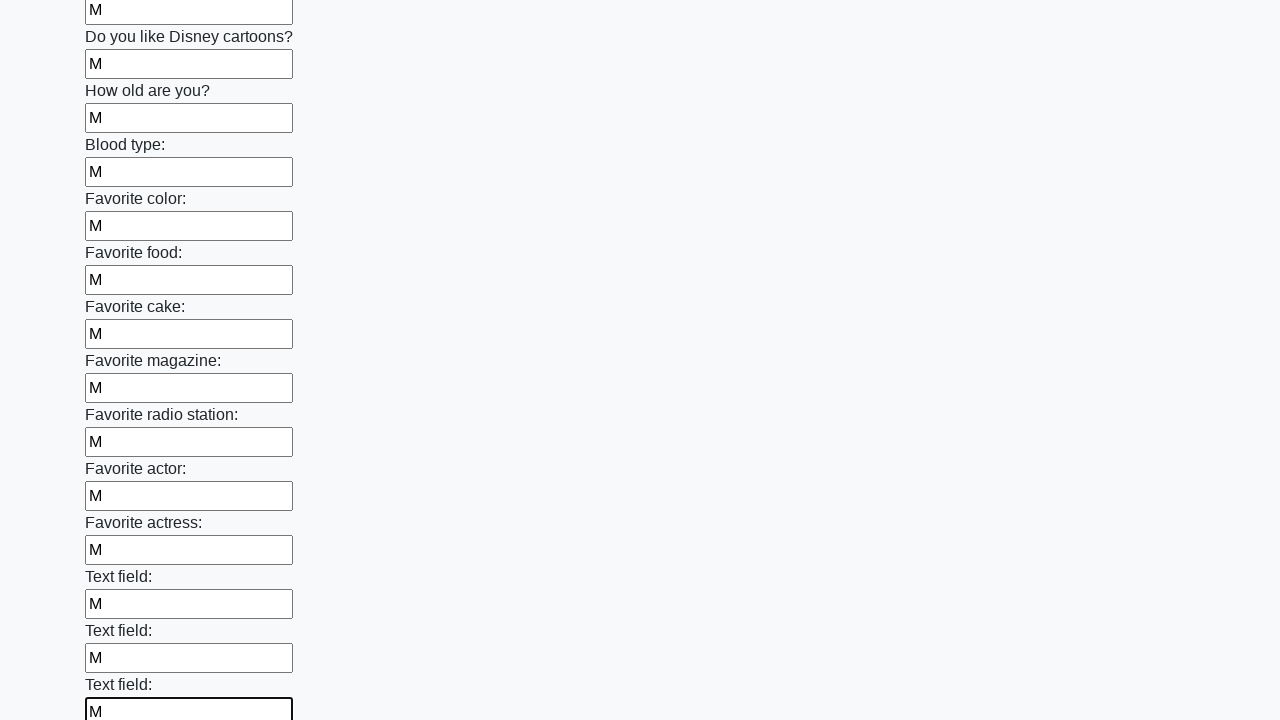

Filled text input field 30 of 100 with 'М' on [type=text] >> nth=29
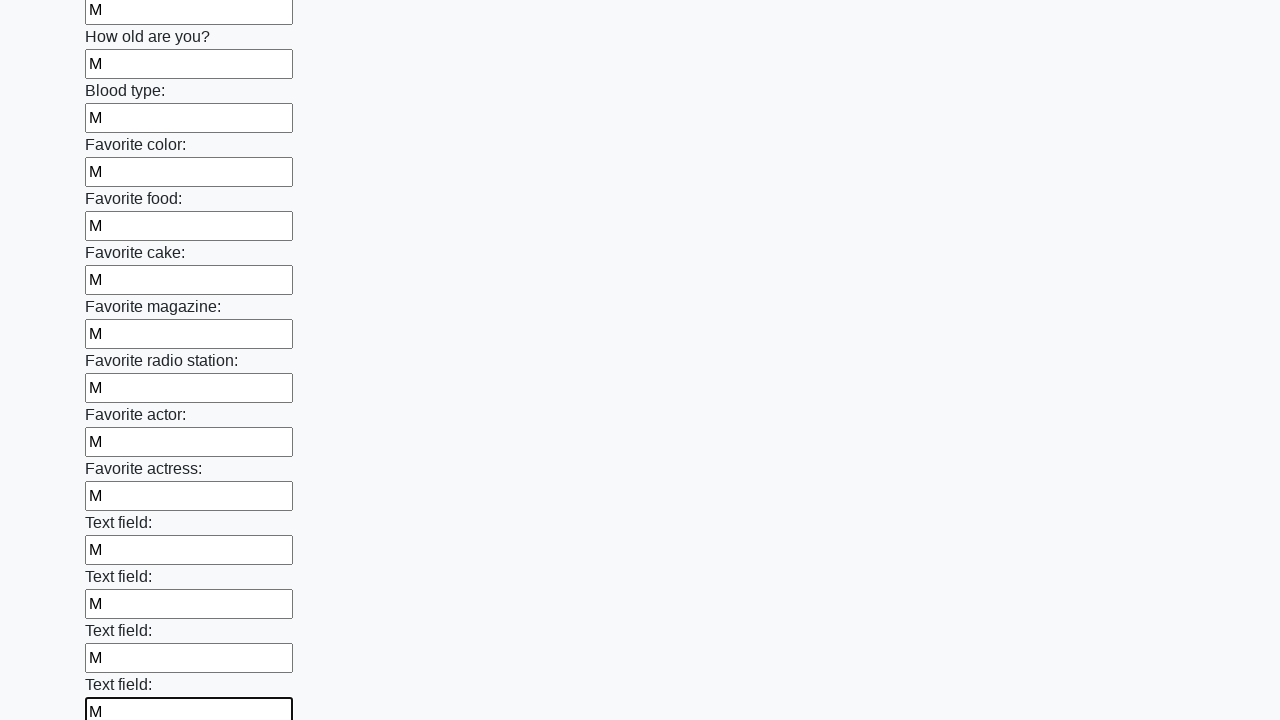

Filled text input field 31 of 100 with 'М' on [type=text] >> nth=30
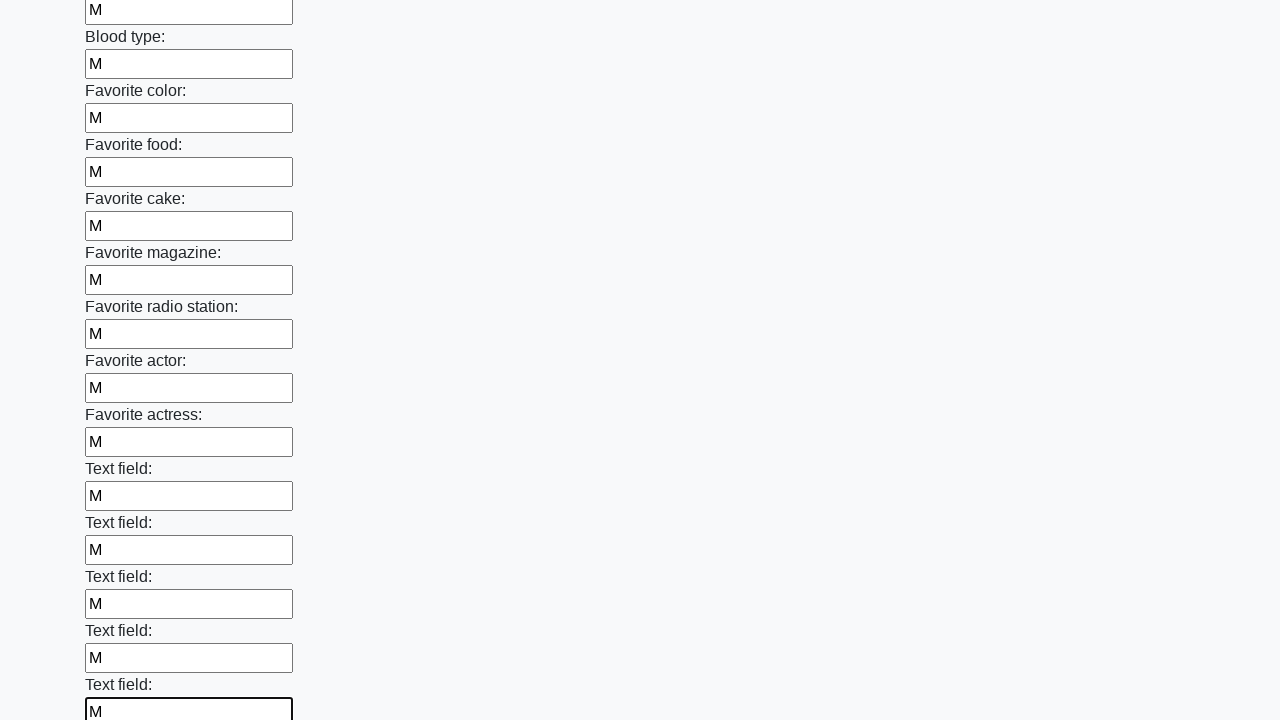

Filled text input field 32 of 100 with 'М' on [type=text] >> nth=31
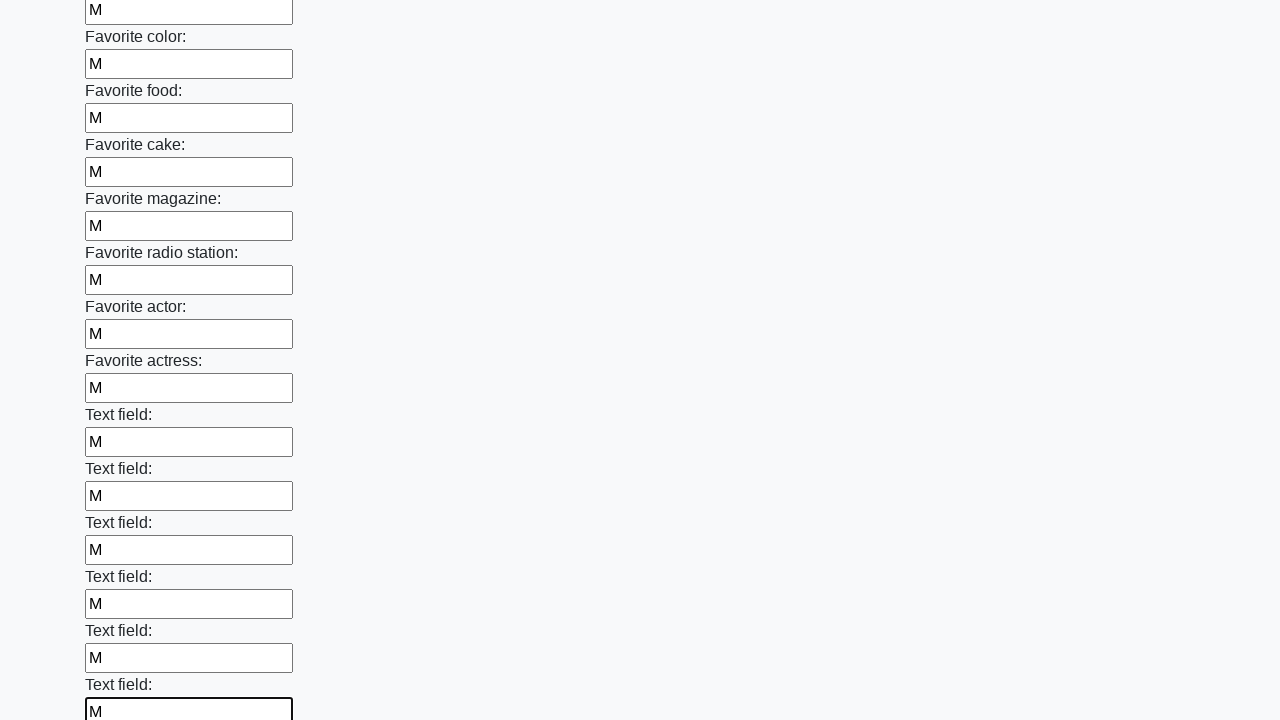

Filled text input field 33 of 100 with 'М' on [type=text] >> nth=32
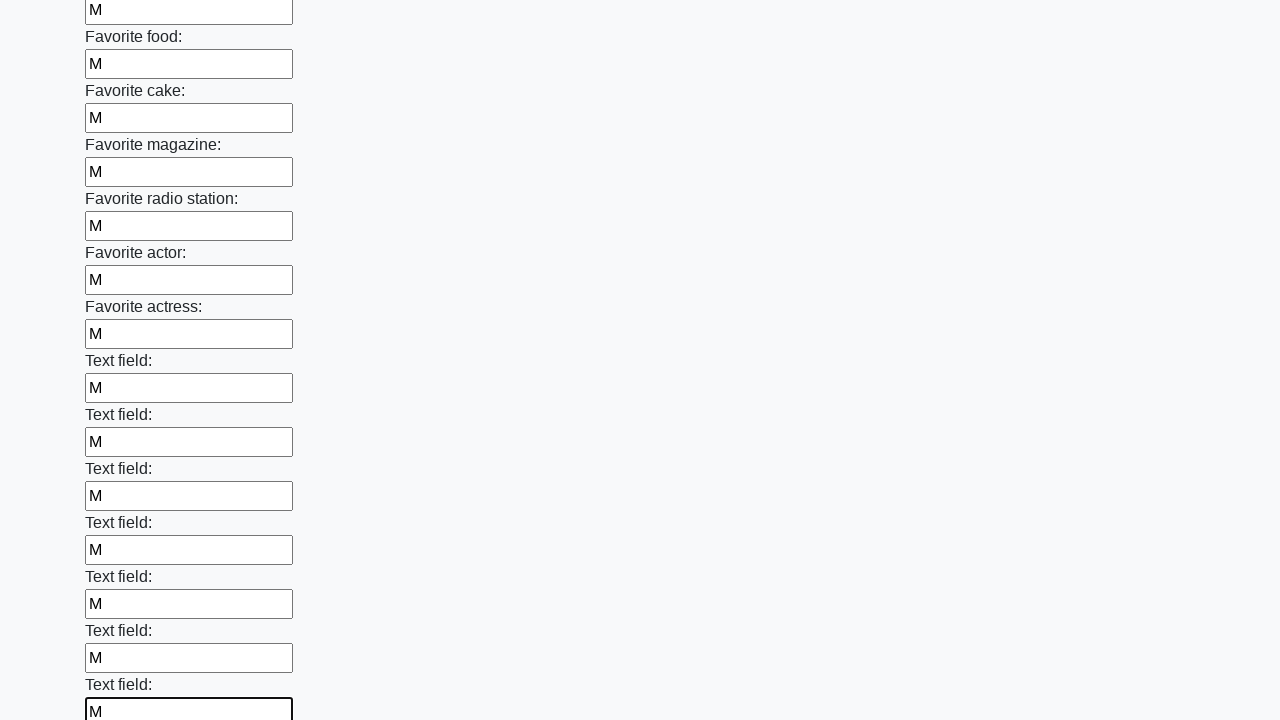

Filled text input field 34 of 100 with 'М' on [type=text] >> nth=33
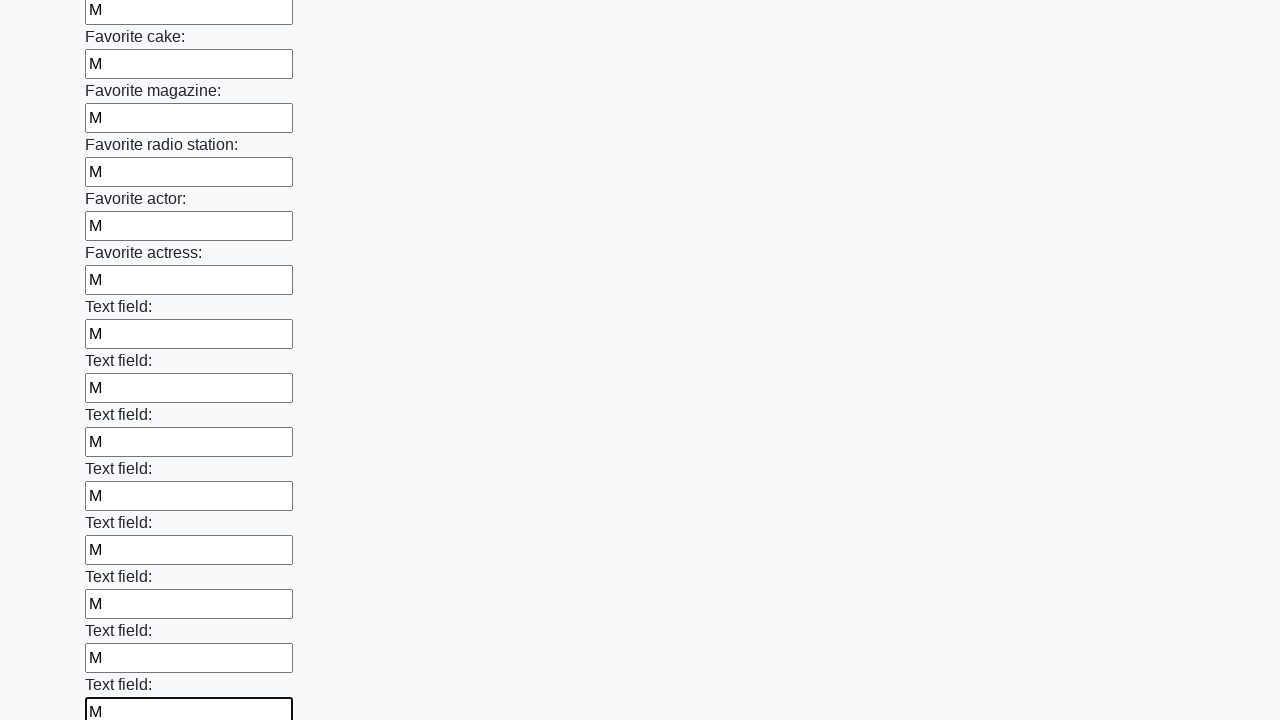

Filled text input field 35 of 100 with 'М' on [type=text] >> nth=34
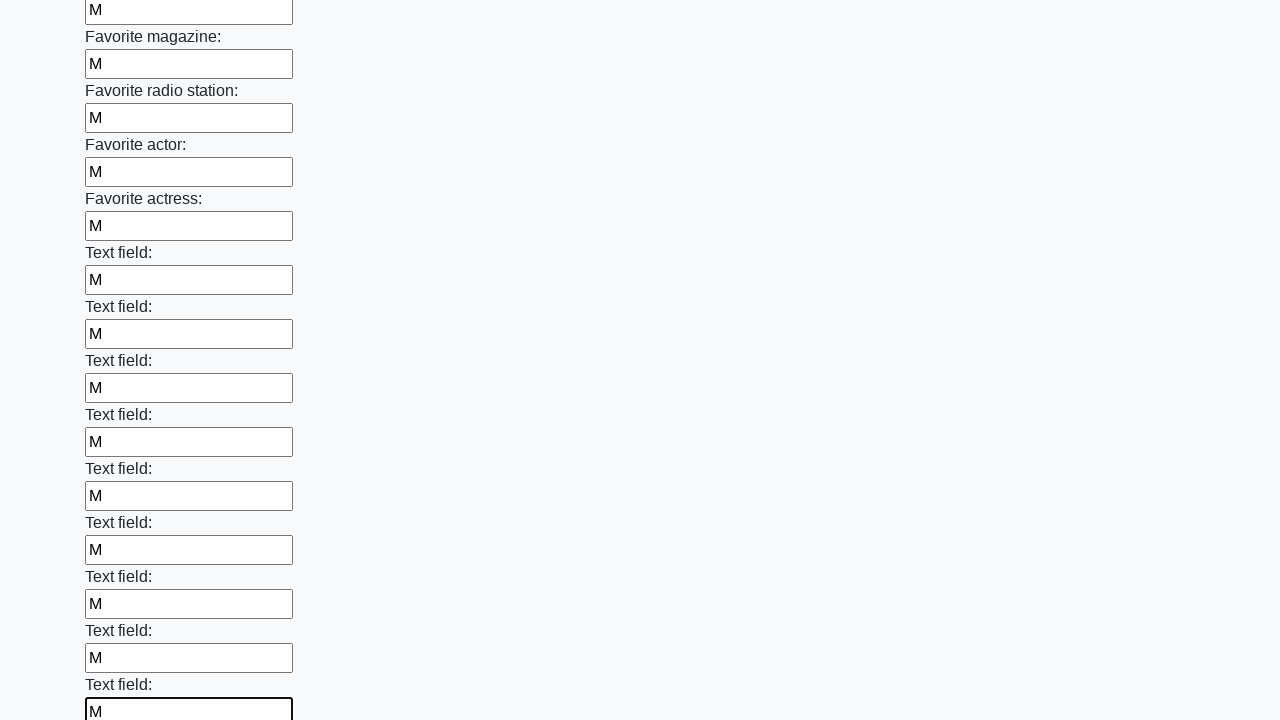

Filled text input field 36 of 100 with 'М' on [type=text] >> nth=35
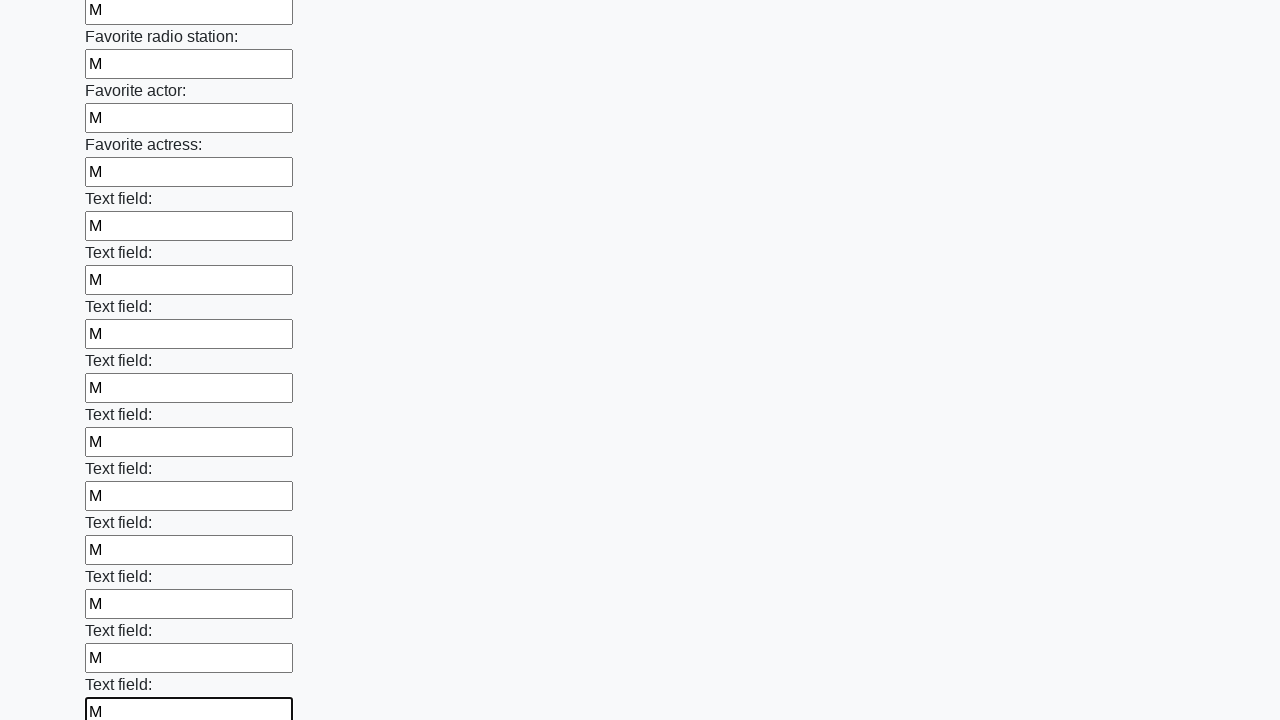

Filled text input field 37 of 100 with 'М' on [type=text] >> nth=36
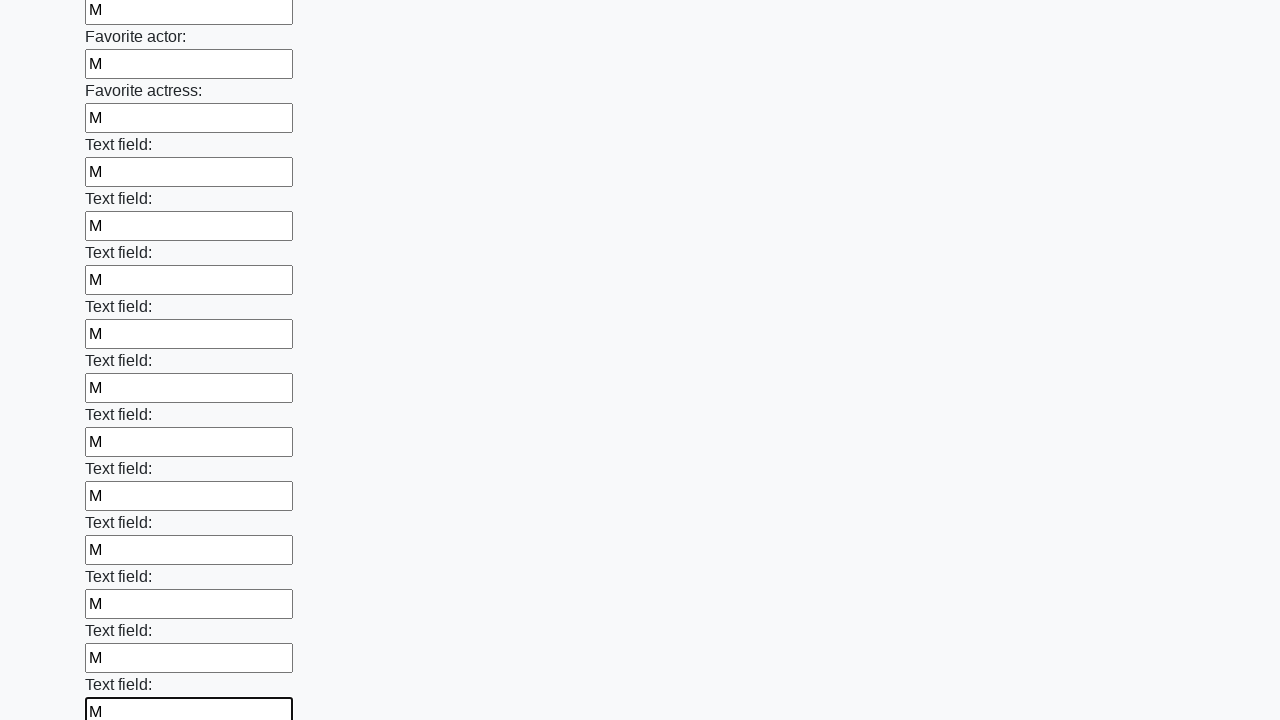

Filled text input field 38 of 100 with 'М' on [type=text] >> nth=37
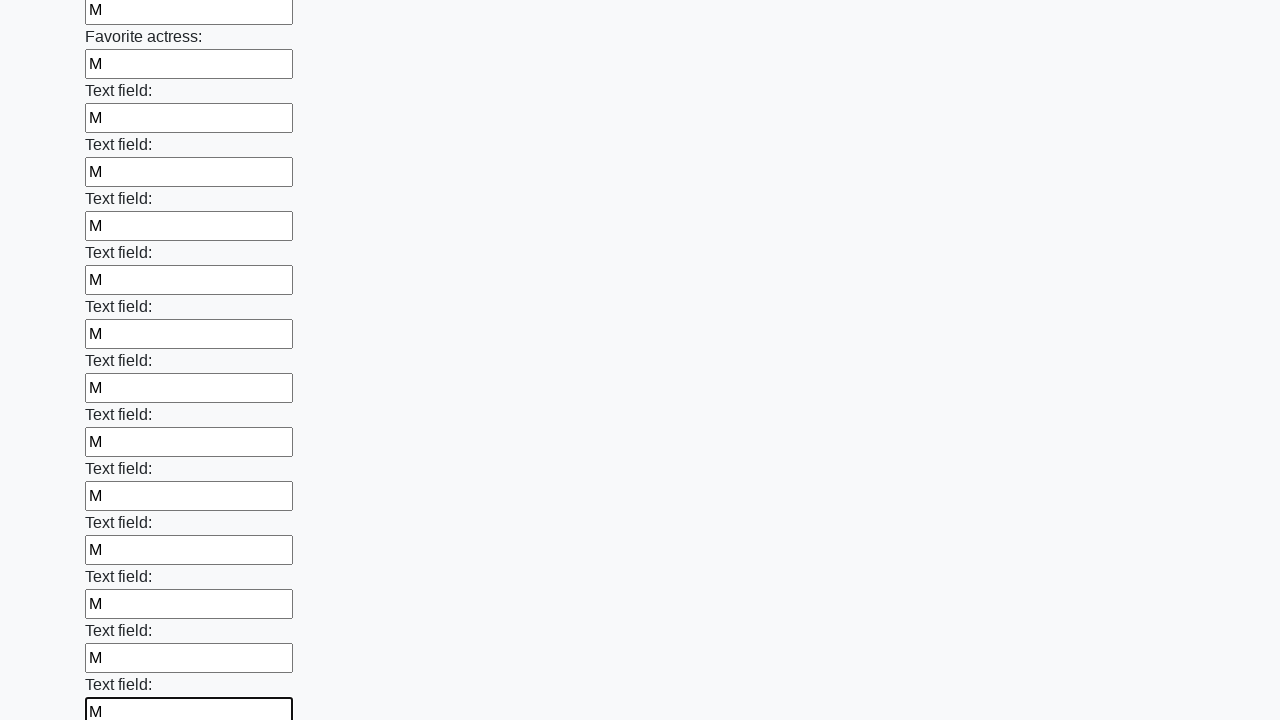

Filled text input field 39 of 100 with 'М' on [type=text] >> nth=38
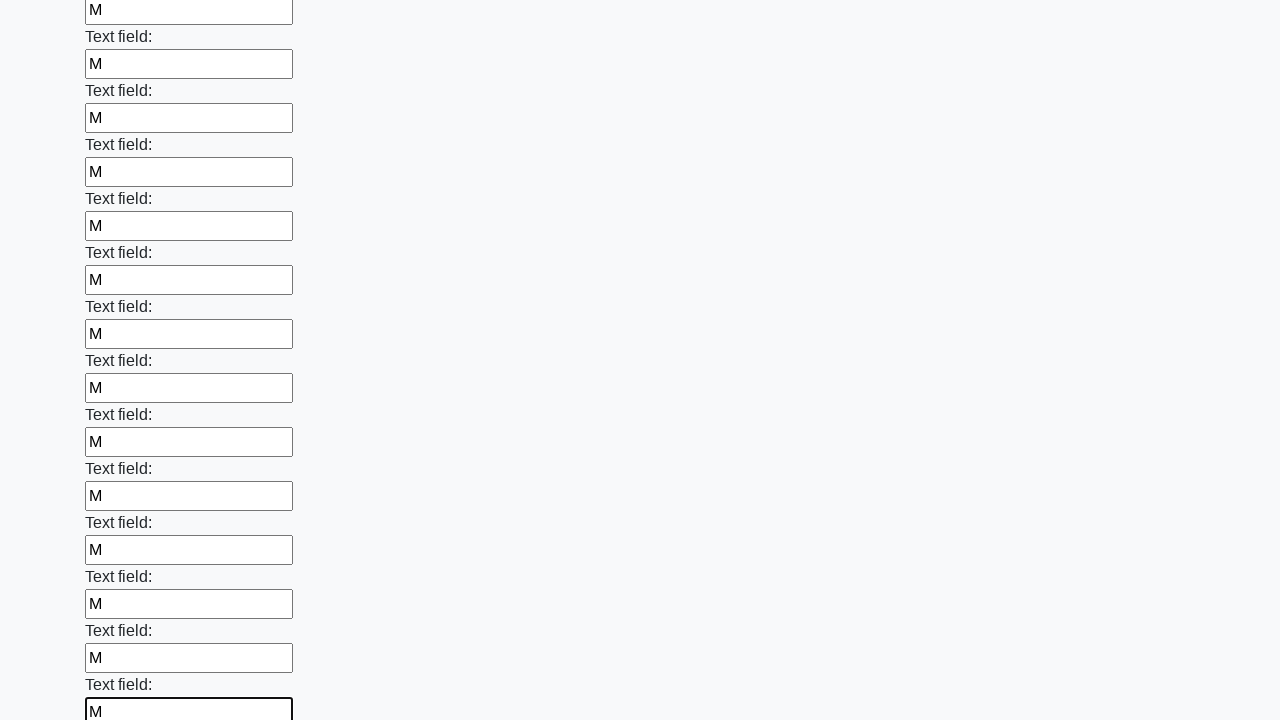

Filled text input field 40 of 100 with 'М' on [type=text] >> nth=39
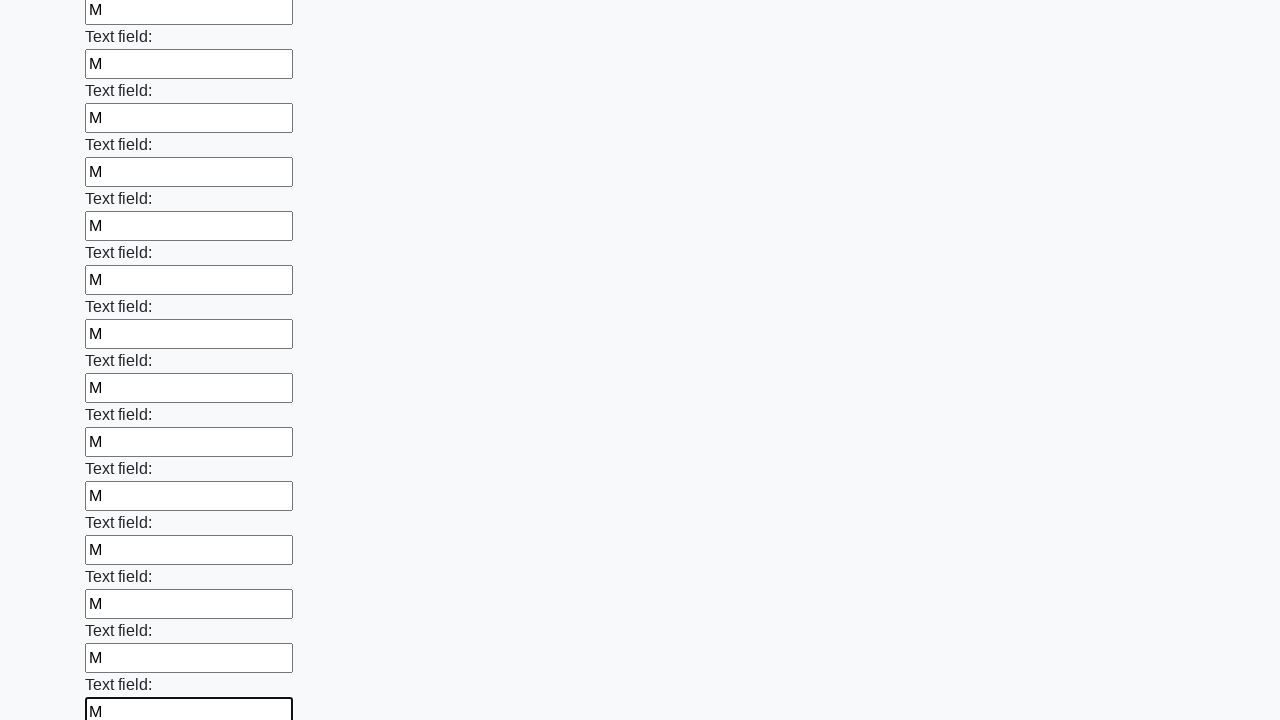

Filled text input field 41 of 100 with 'М' on [type=text] >> nth=40
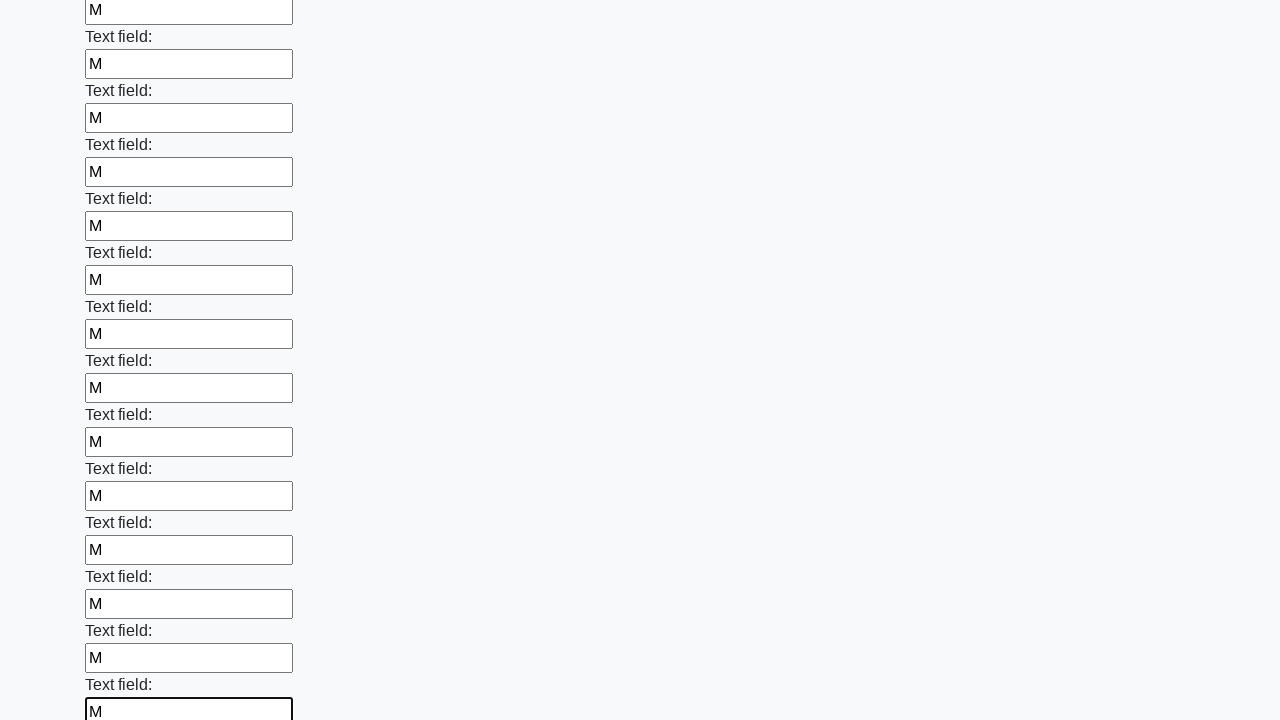

Filled text input field 42 of 100 with 'М' on [type=text] >> nth=41
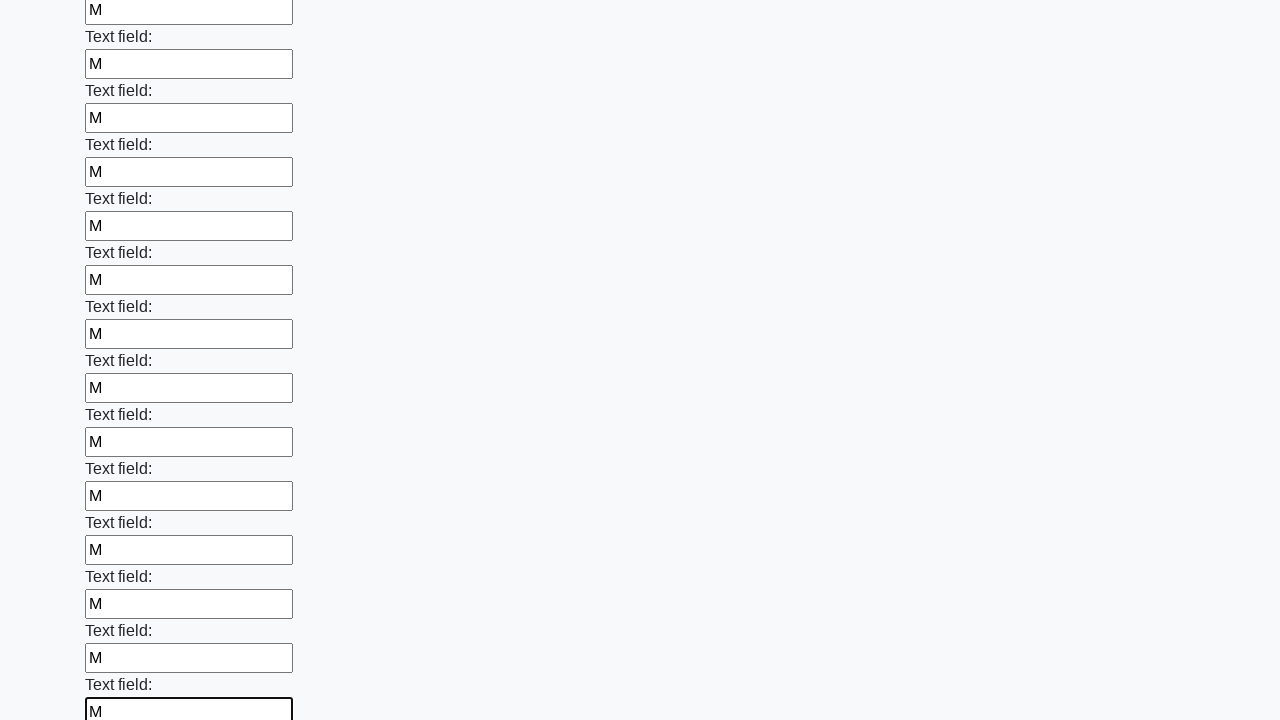

Filled text input field 43 of 100 with 'М' on [type=text] >> nth=42
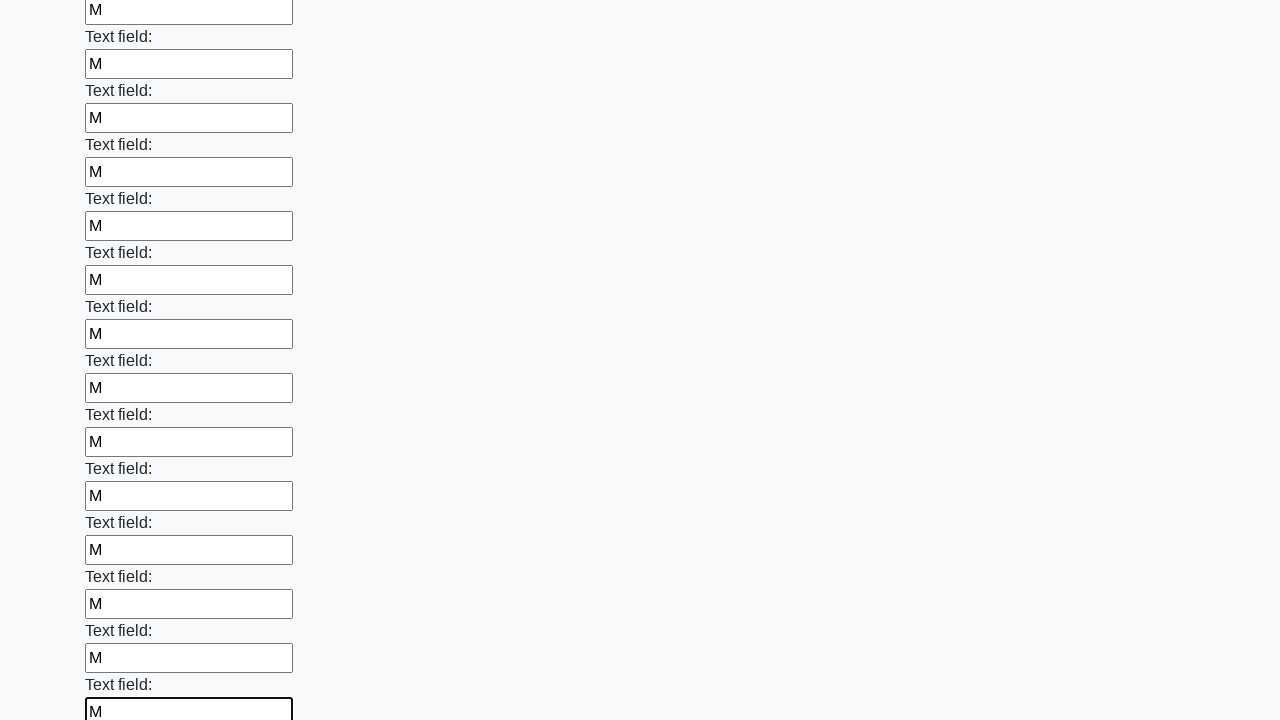

Filled text input field 44 of 100 with 'М' on [type=text] >> nth=43
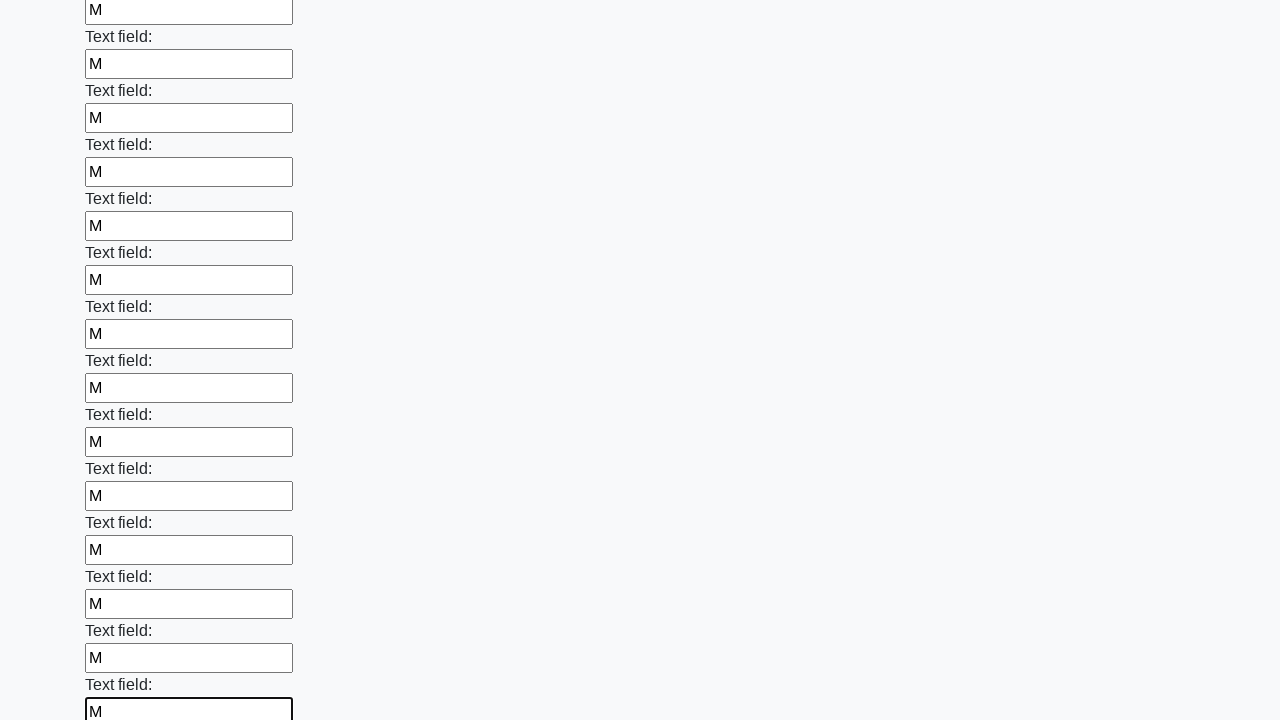

Filled text input field 45 of 100 with 'М' on [type=text] >> nth=44
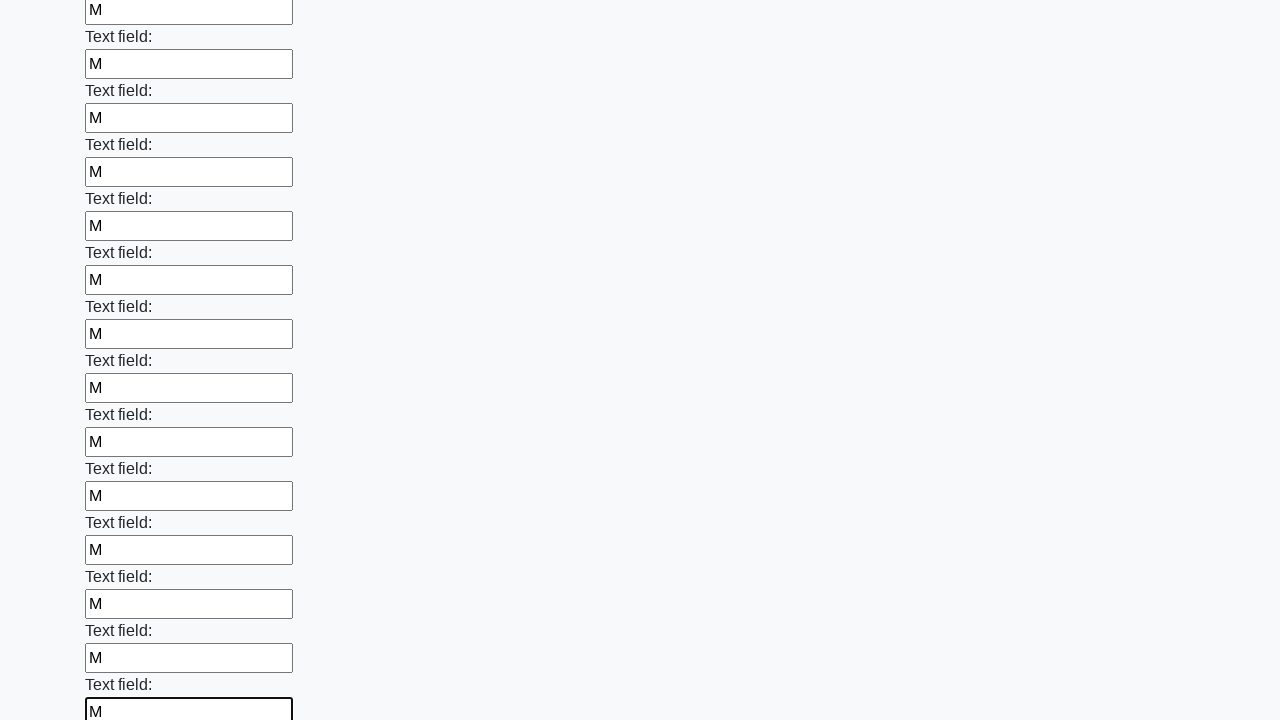

Filled text input field 46 of 100 with 'М' on [type=text] >> nth=45
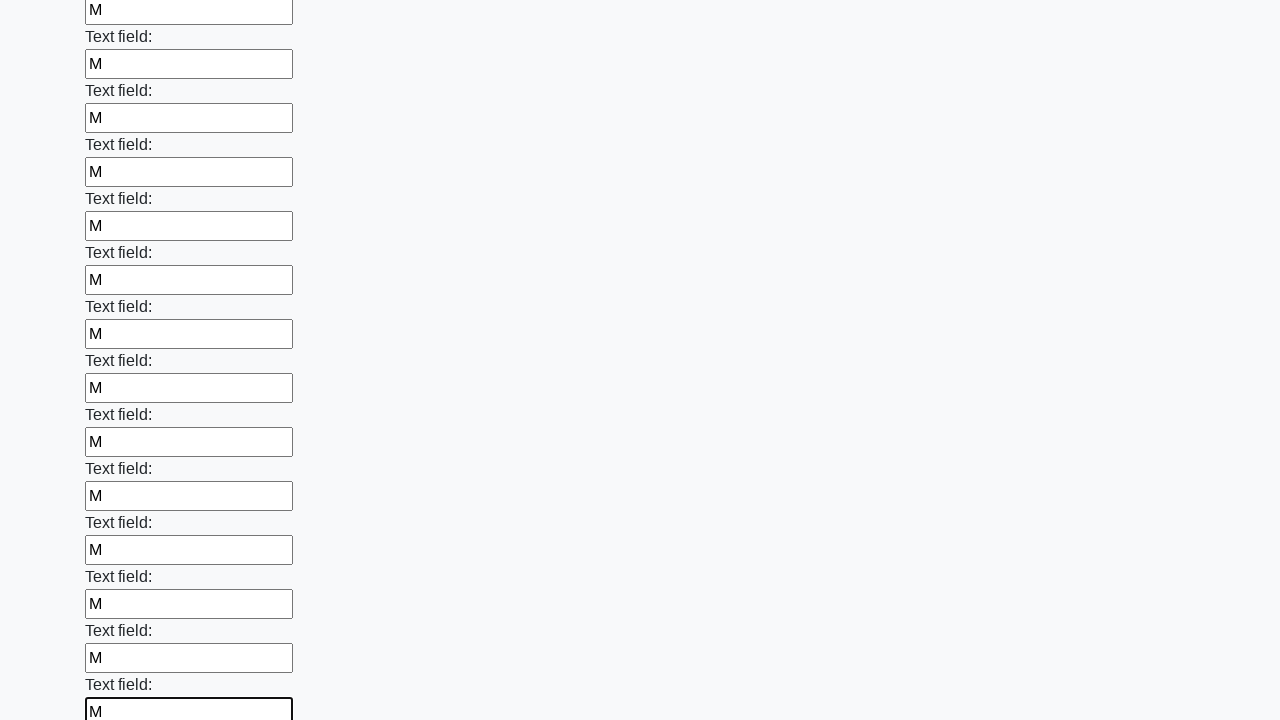

Filled text input field 47 of 100 with 'М' on [type=text] >> nth=46
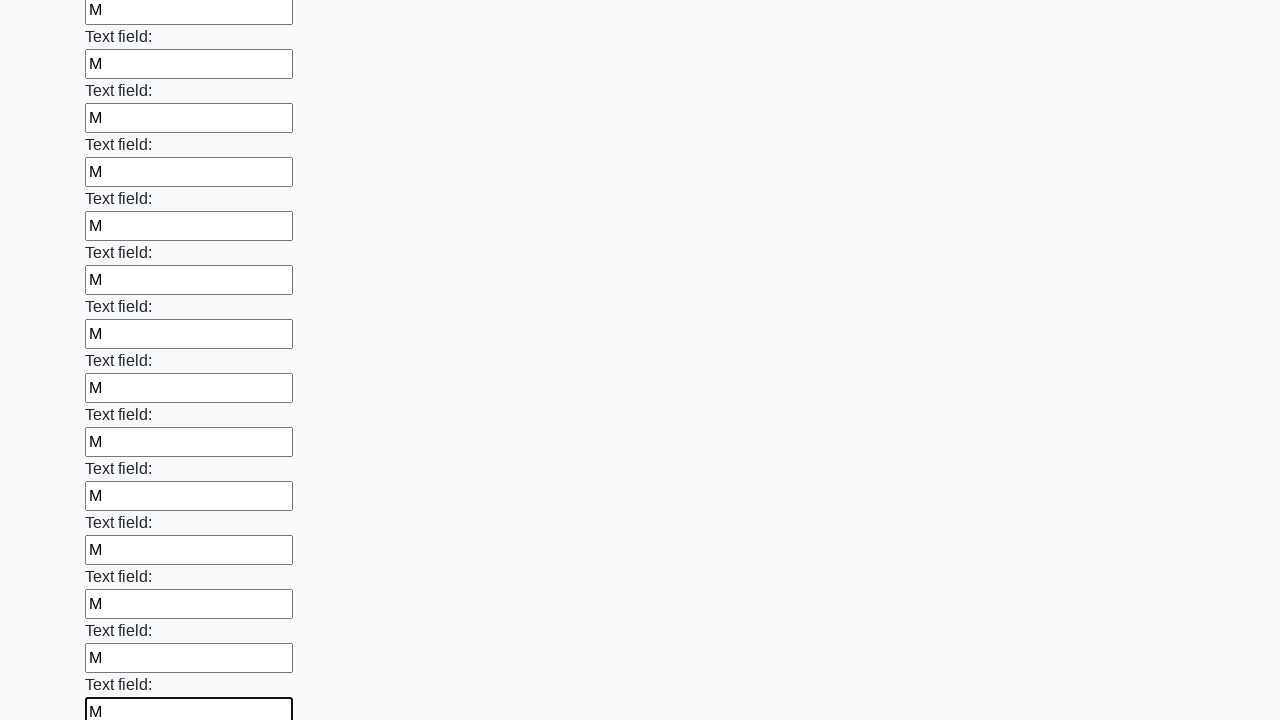

Filled text input field 48 of 100 with 'М' on [type=text] >> nth=47
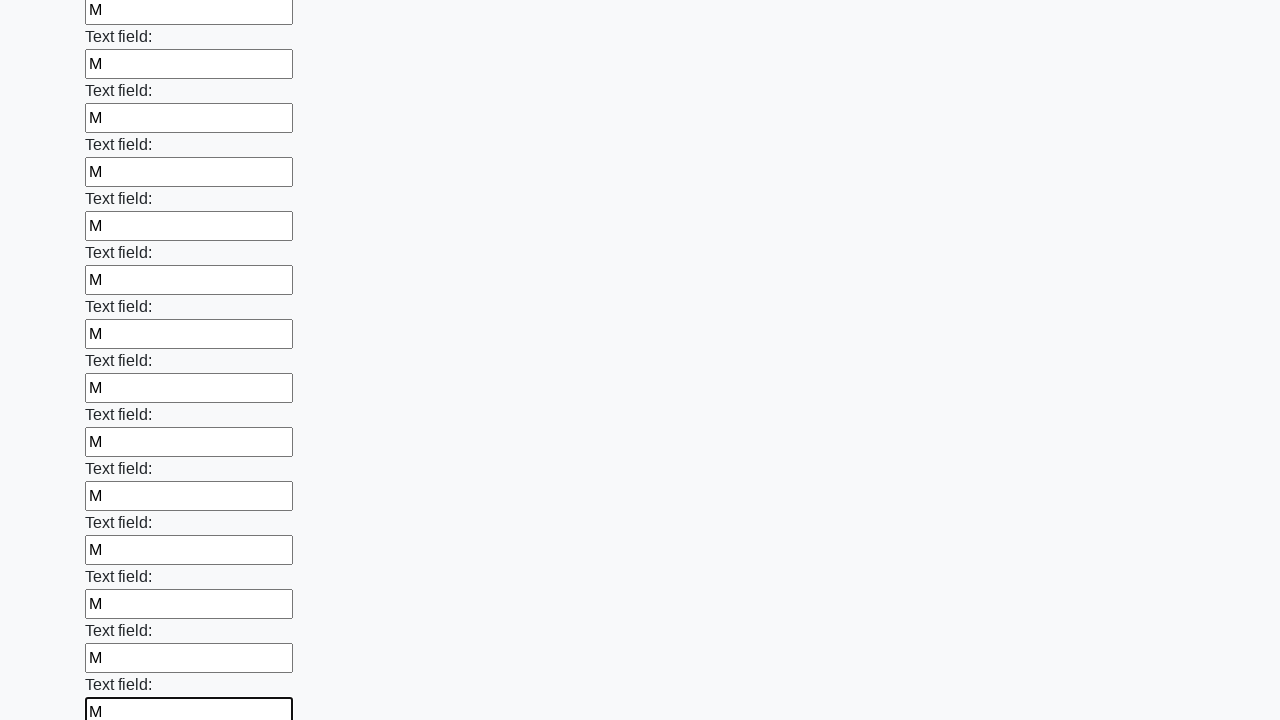

Filled text input field 49 of 100 with 'М' on [type=text] >> nth=48
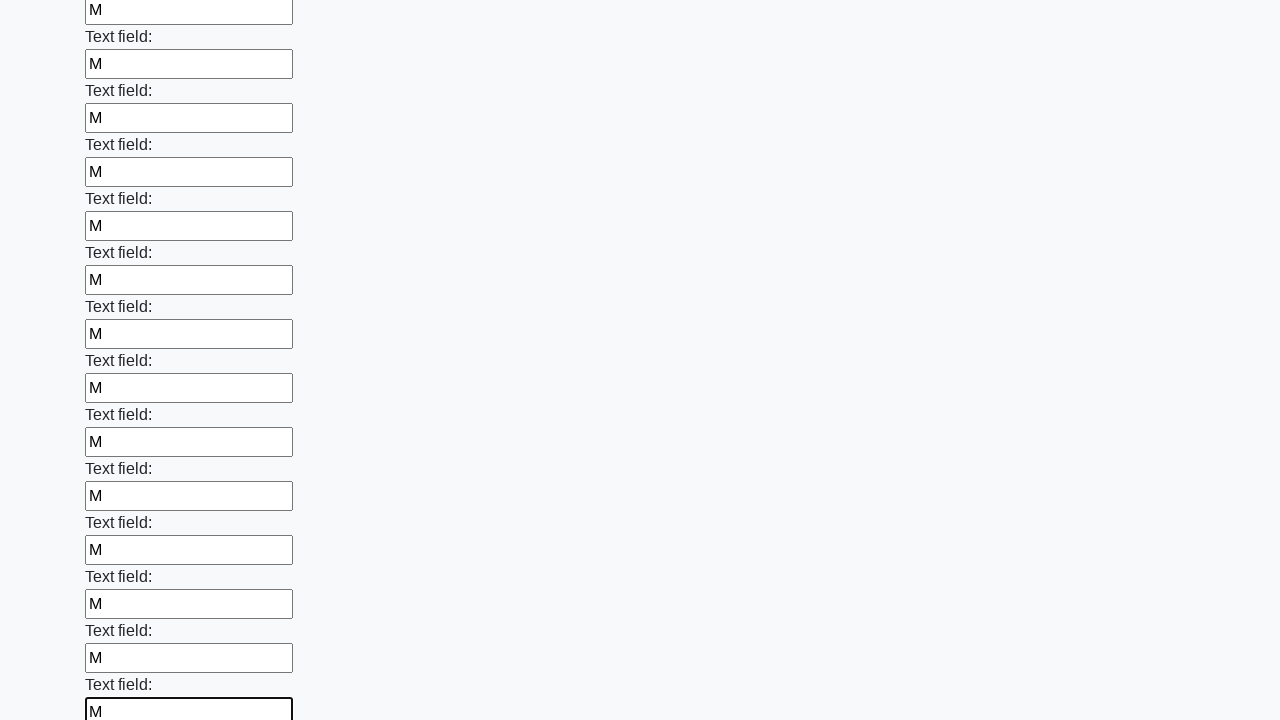

Filled text input field 50 of 100 with 'М' on [type=text] >> nth=49
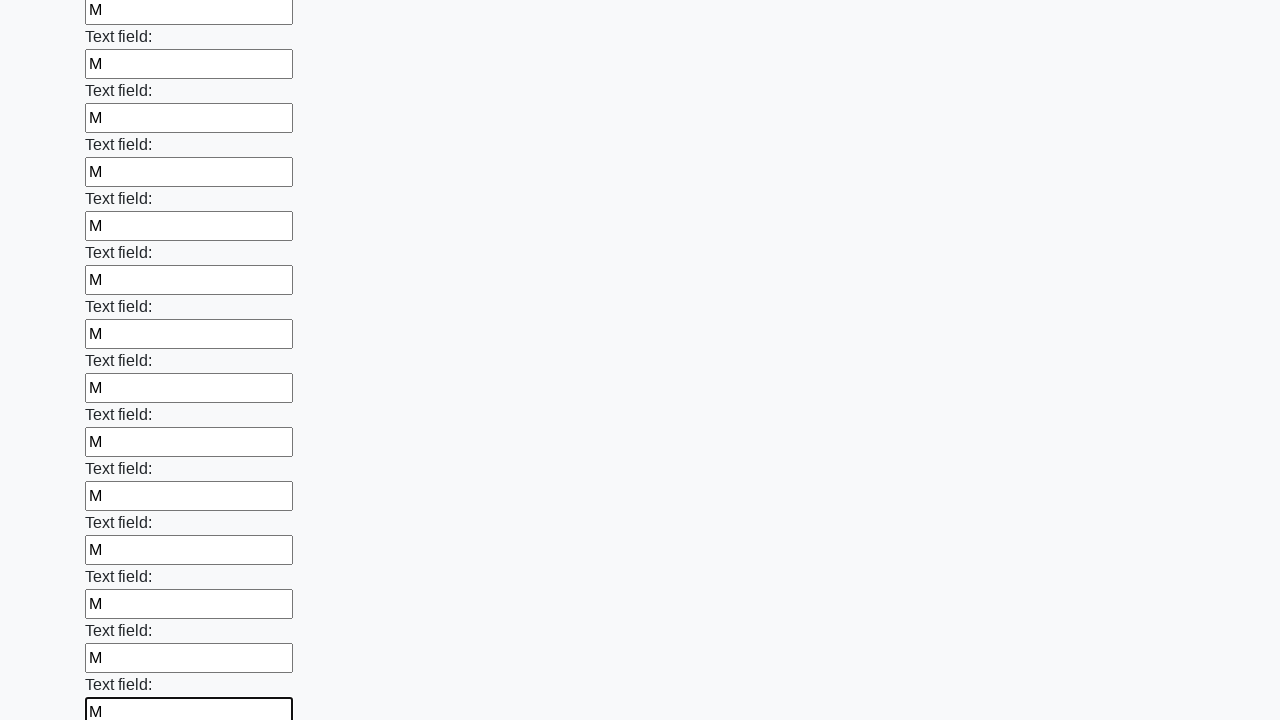

Filled text input field 51 of 100 with 'М' on [type=text] >> nth=50
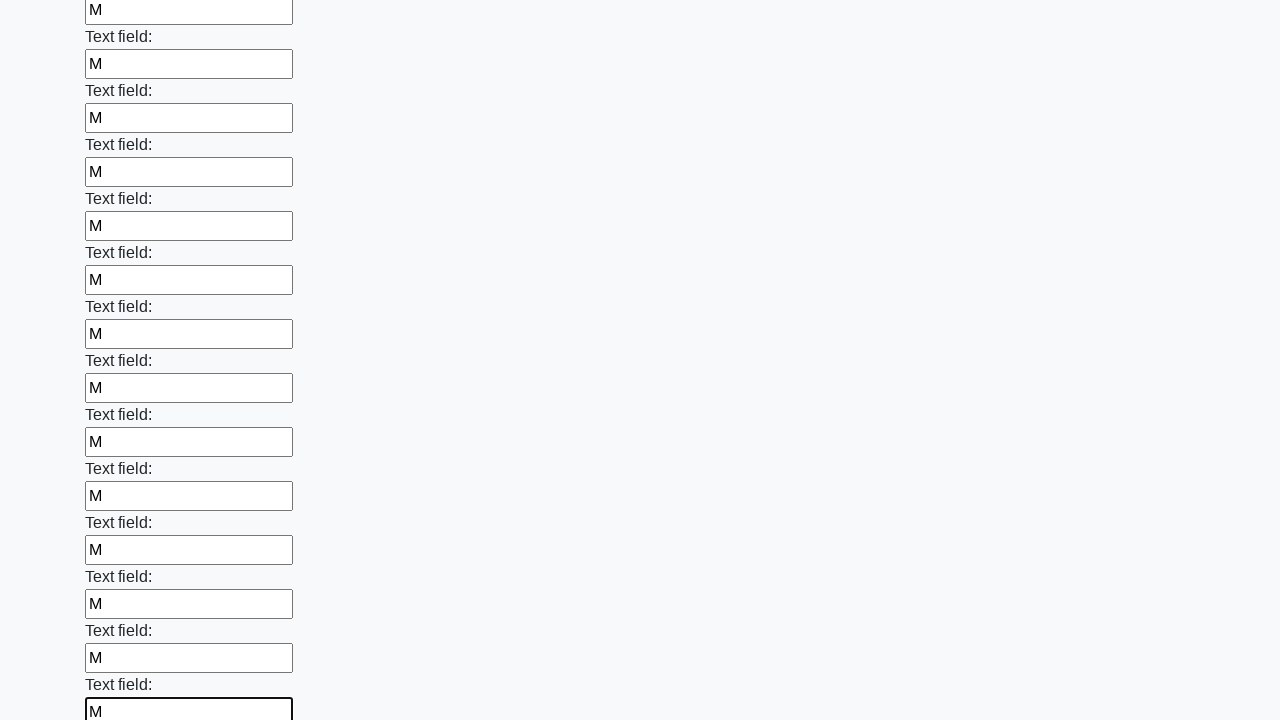

Filled text input field 52 of 100 with 'М' on [type=text] >> nth=51
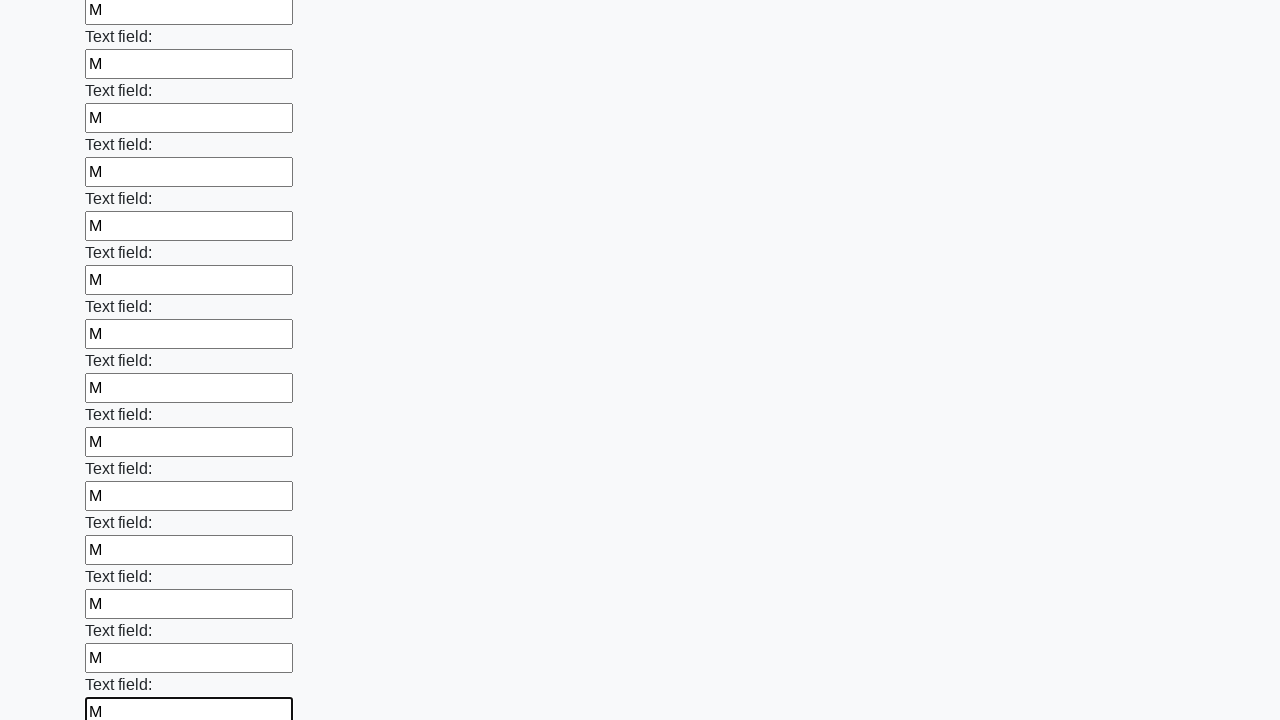

Filled text input field 53 of 100 with 'М' on [type=text] >> nth=52
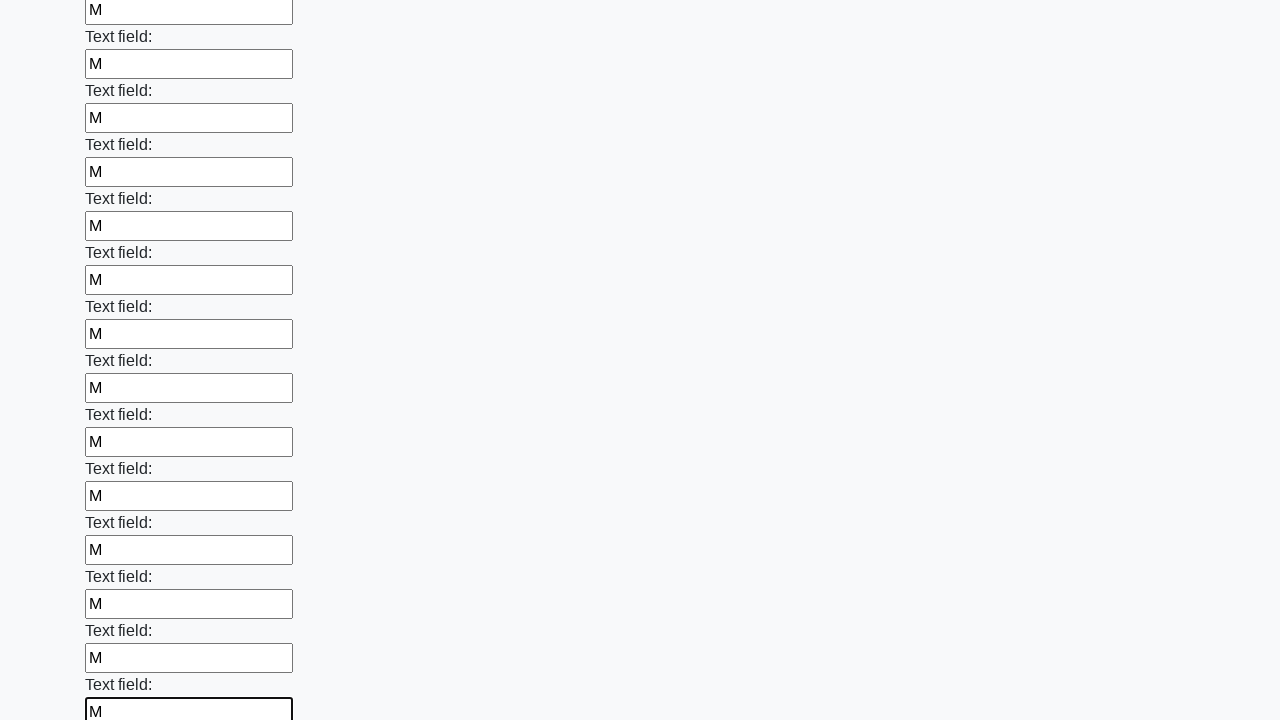

Filled text input field 54 of 100 with 'М' on [type=text] >> nth=53
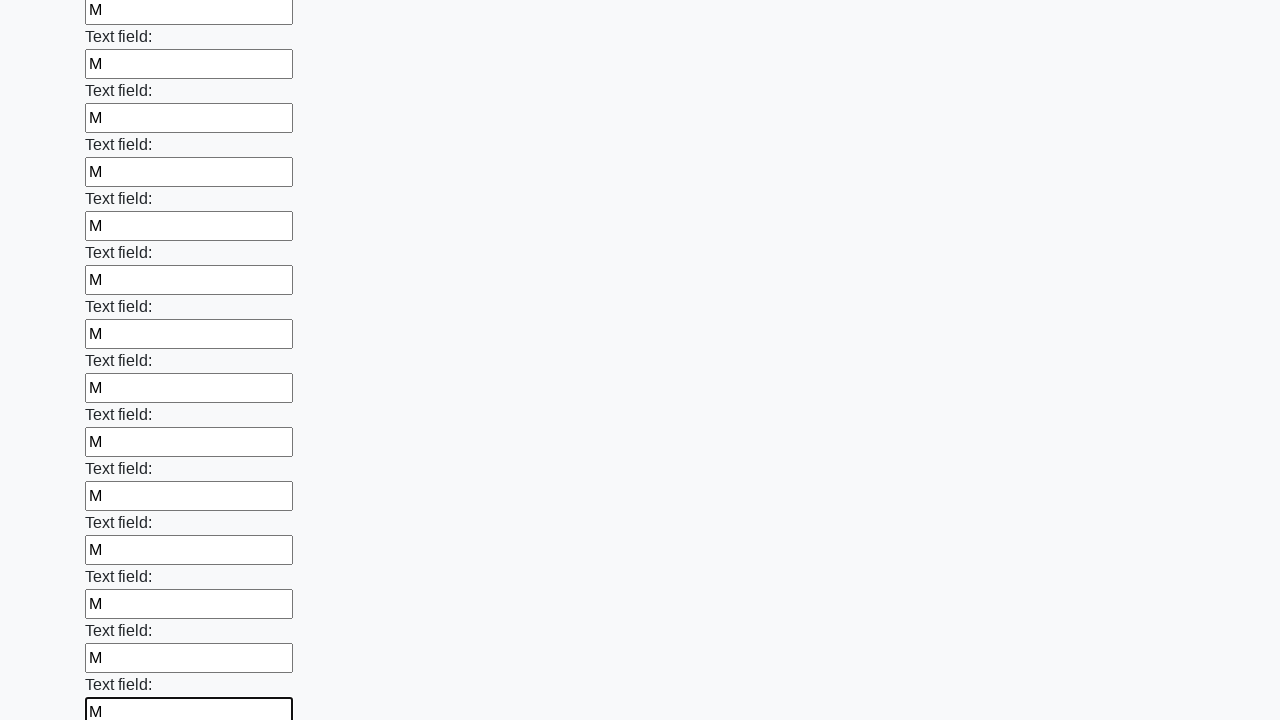

Filled text input field 55 of 100 with 'М' on [type=text] >> nth=54
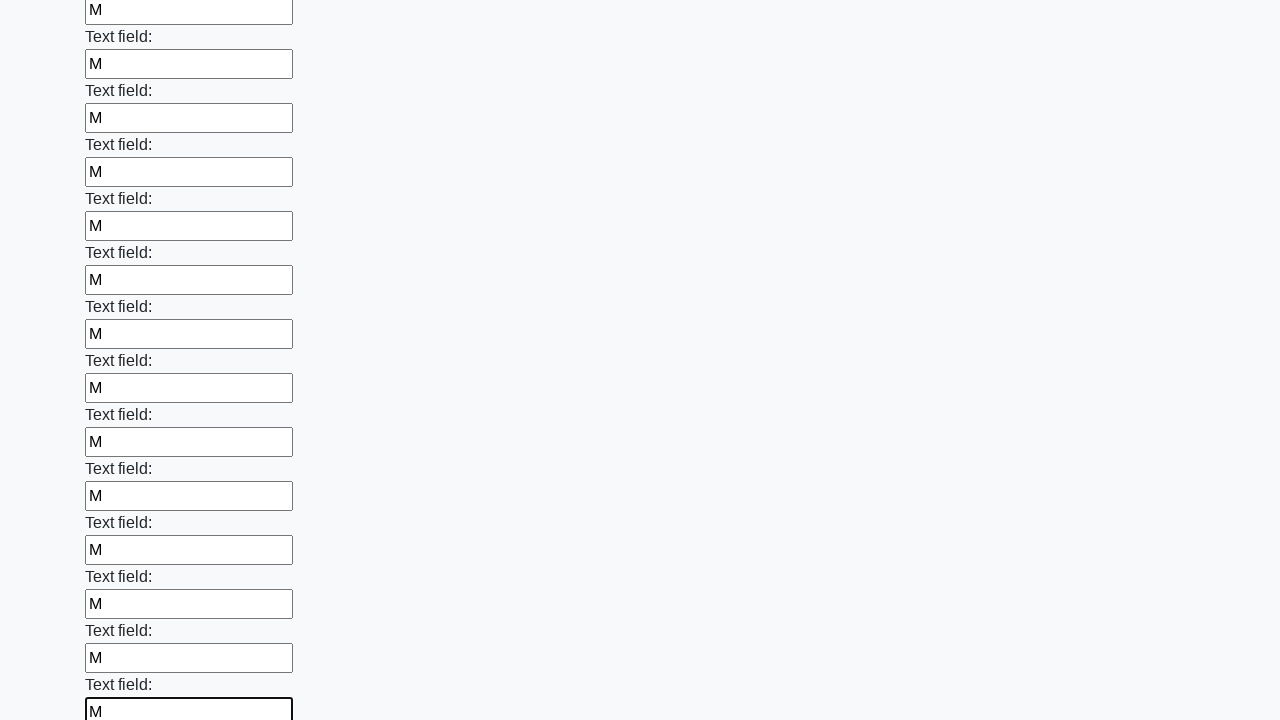

Filled text input field 56 of 100 with 'М' on [type=text] >> nth=55
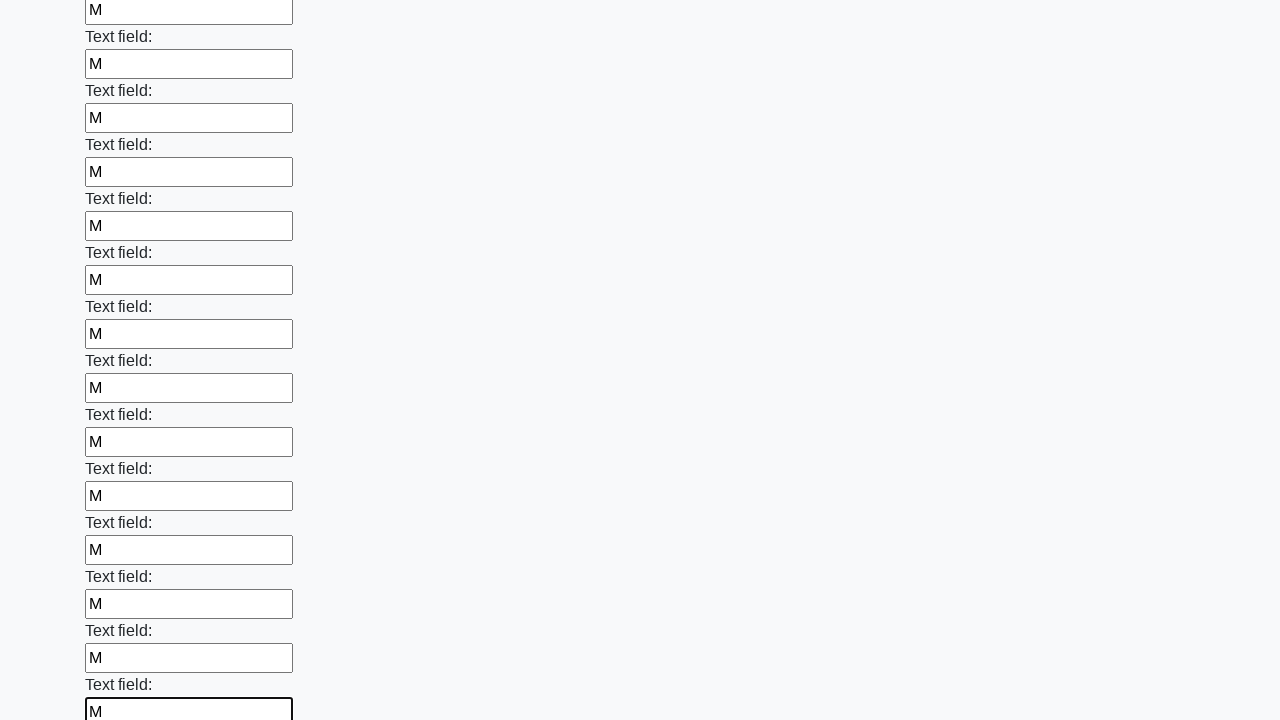

Filled text input field 57 of 100 with 'М' on [type=text] >> nth=56
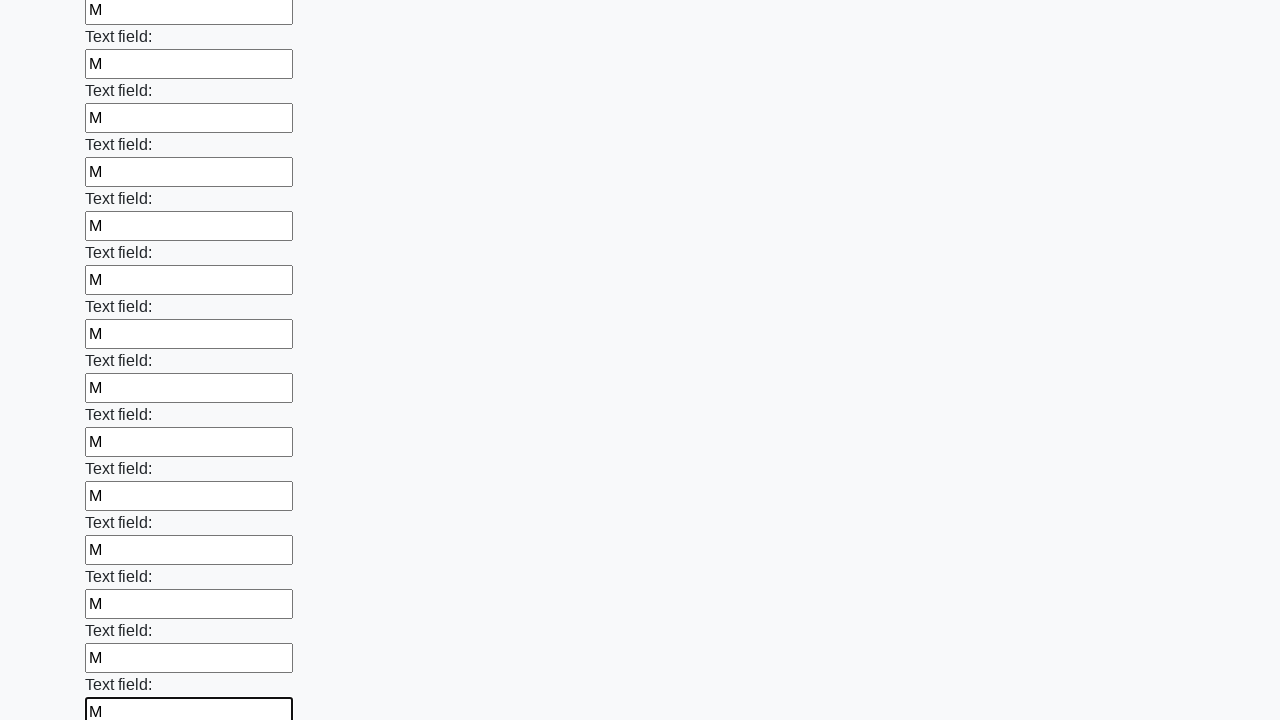

Filled text input field 58 of 100 with 'М' on [type=text] >> nth=57
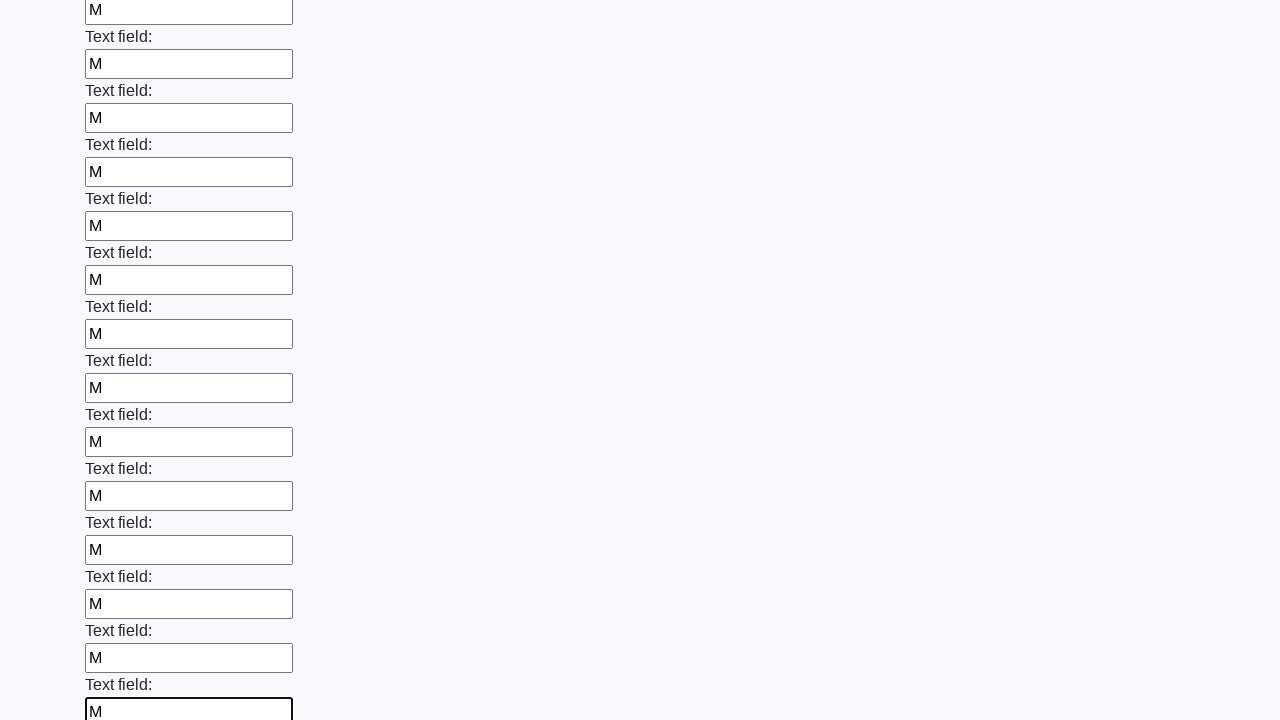

Filled text input field 59 of 100 with 'М' on [type=text] >> nth=58
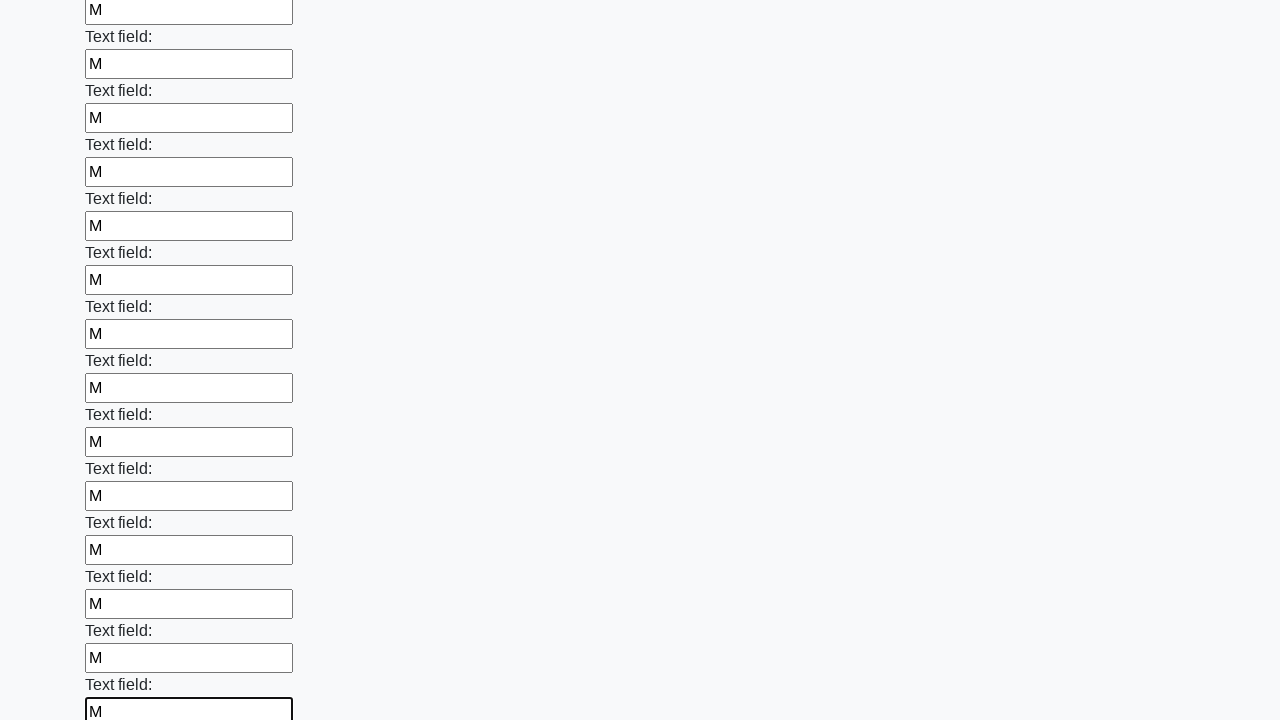

Filled text input field 60 of 100 with 'М' on [type=text] >> nth=59
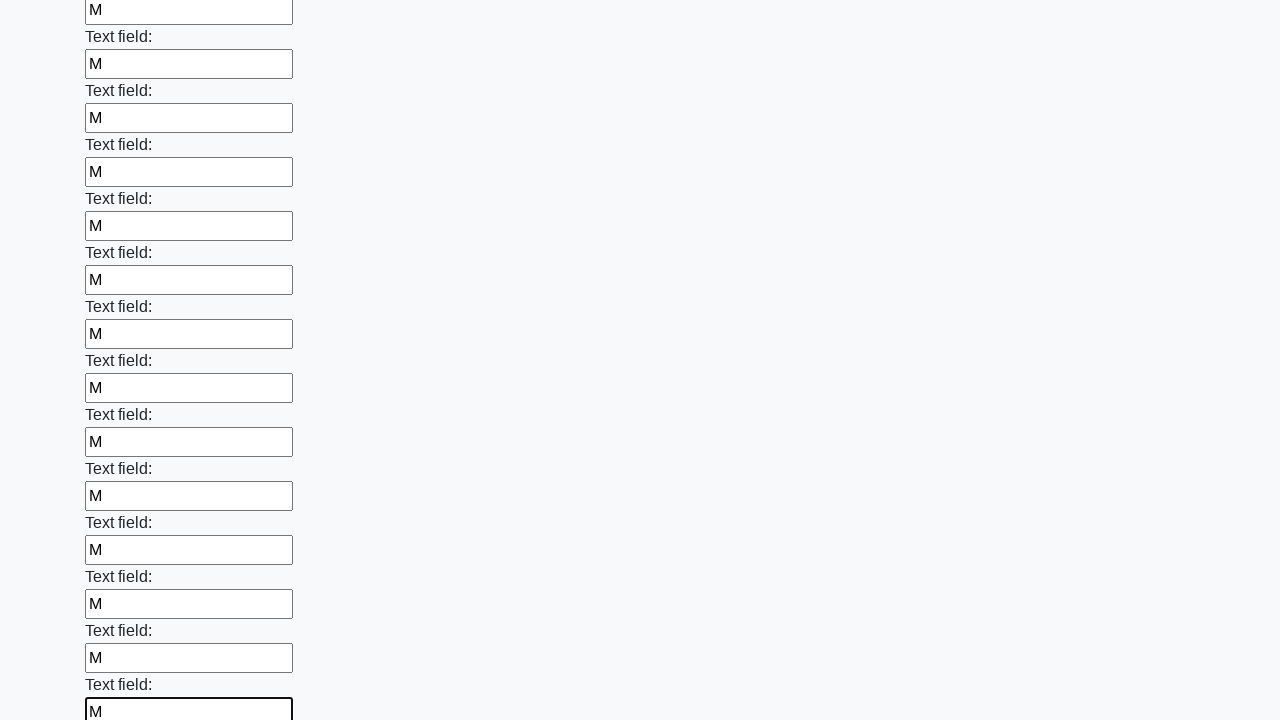

Filled text input field 61 of 100 with 'М' on [type=text] >> nth=60
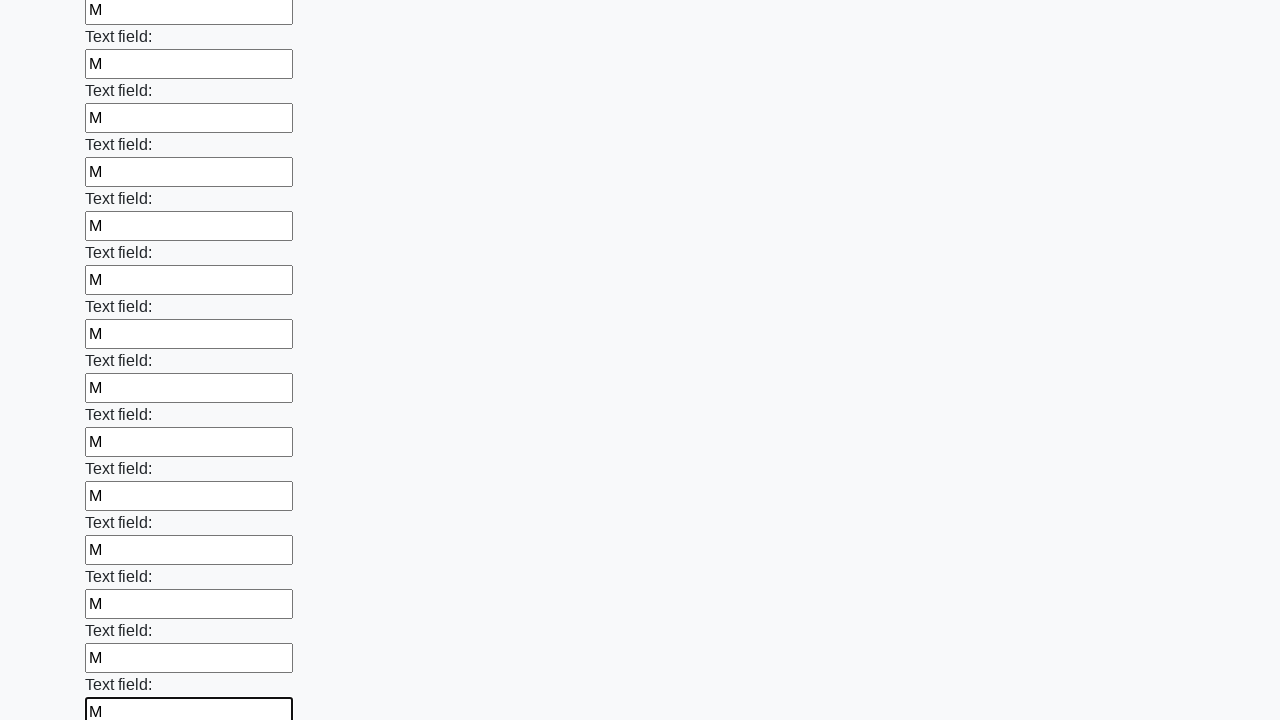

Filled text input field 62 of 100 with 'М' on [type=text] >> nth=61
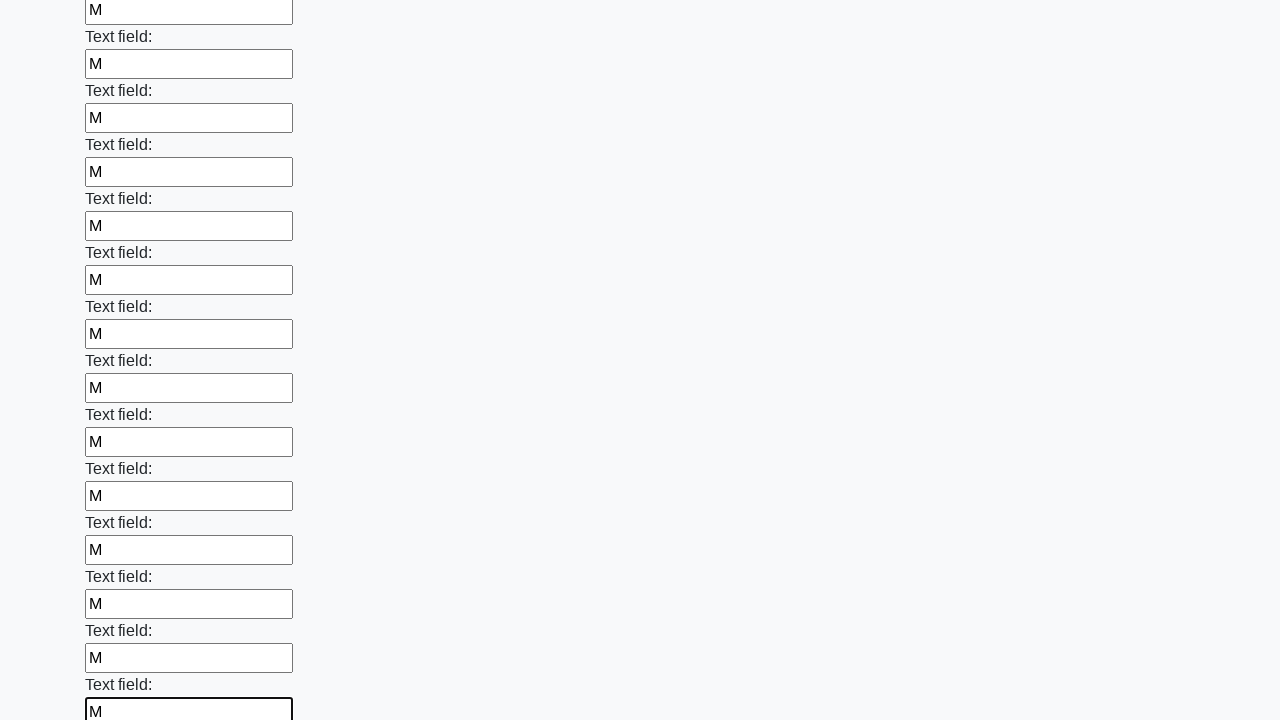

Filled text input field 63 of 100 with 'М' on [type=text] >> nth=62
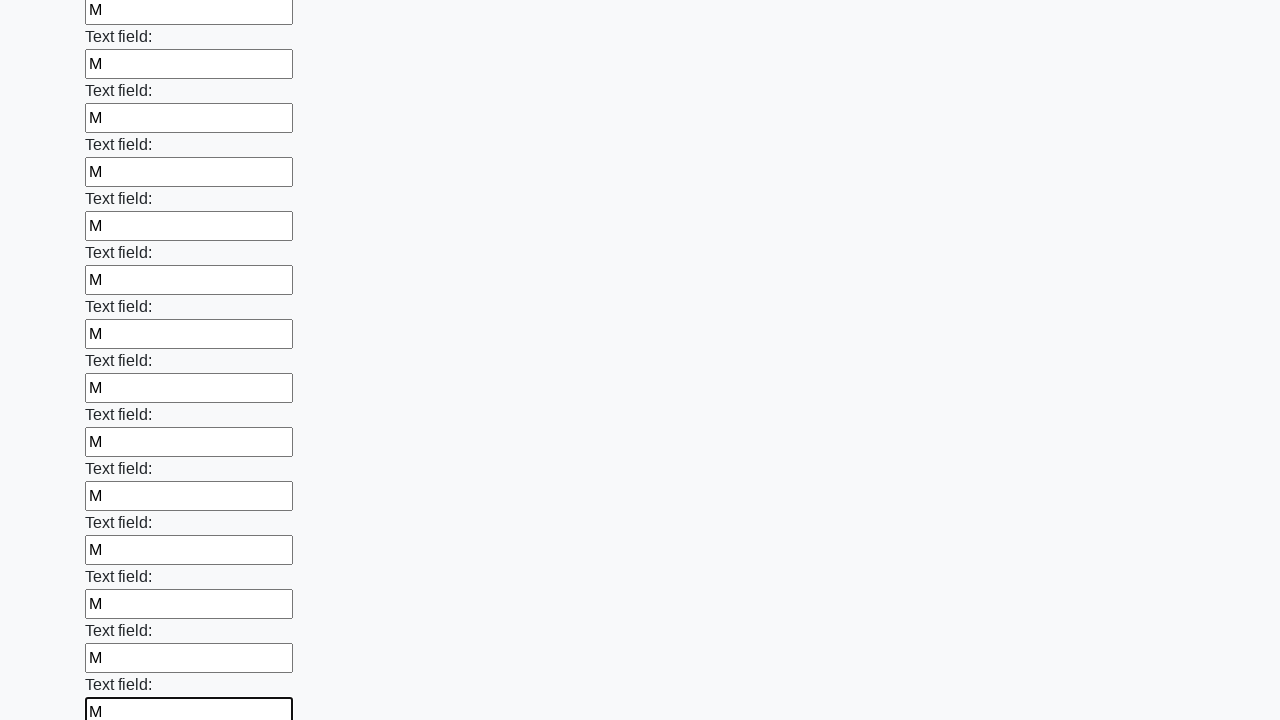

Filled text input field 64 of 100 with 'М' on [type=text] >> nth=63
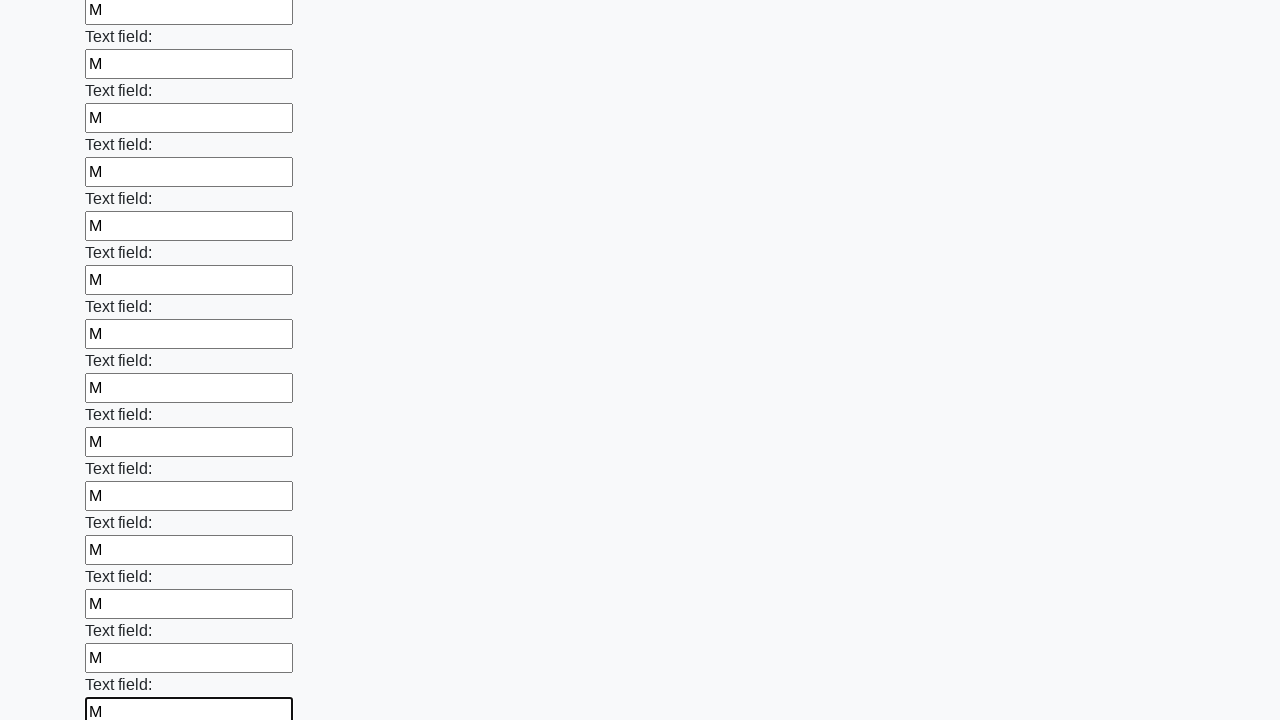

Filled text input field 65 of 100 with 'М' on [type=text] >> nth=64
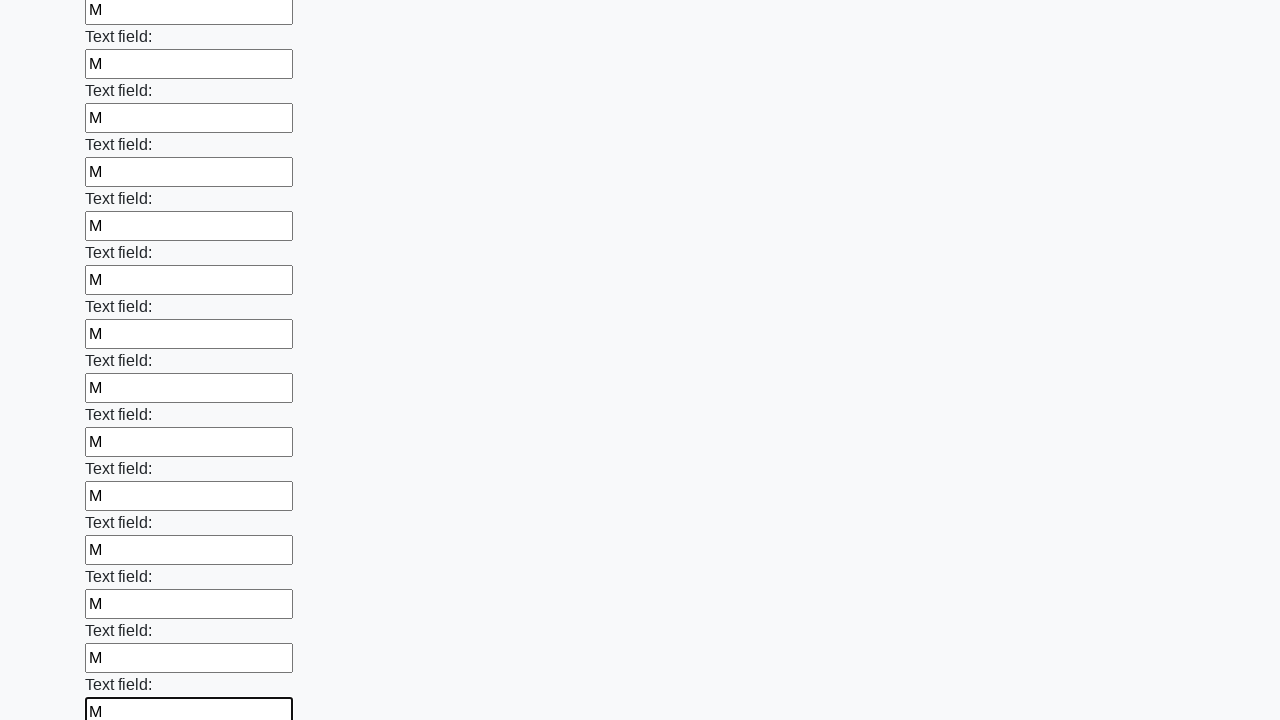

Filled text input field 66 of 100 with 'М' on [type=text] >> nth=65
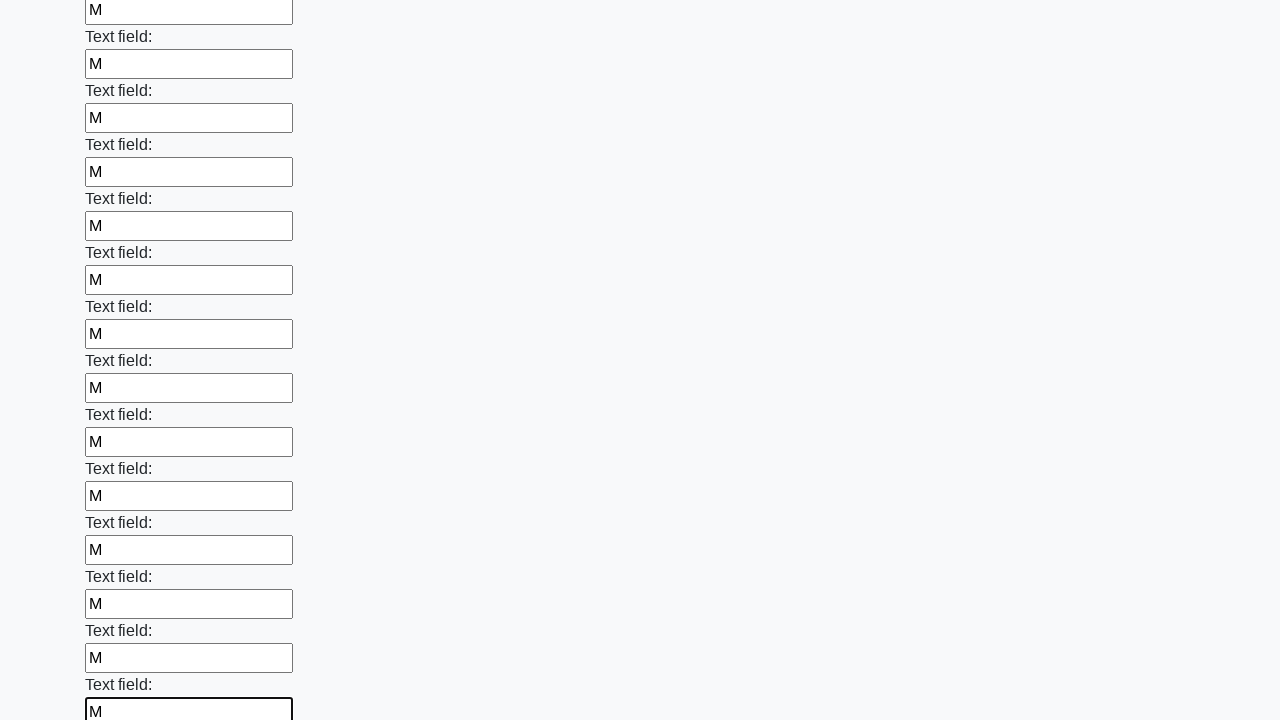

Filled text input field 67 of 100 with 'М' on [type=text] >> nth=66
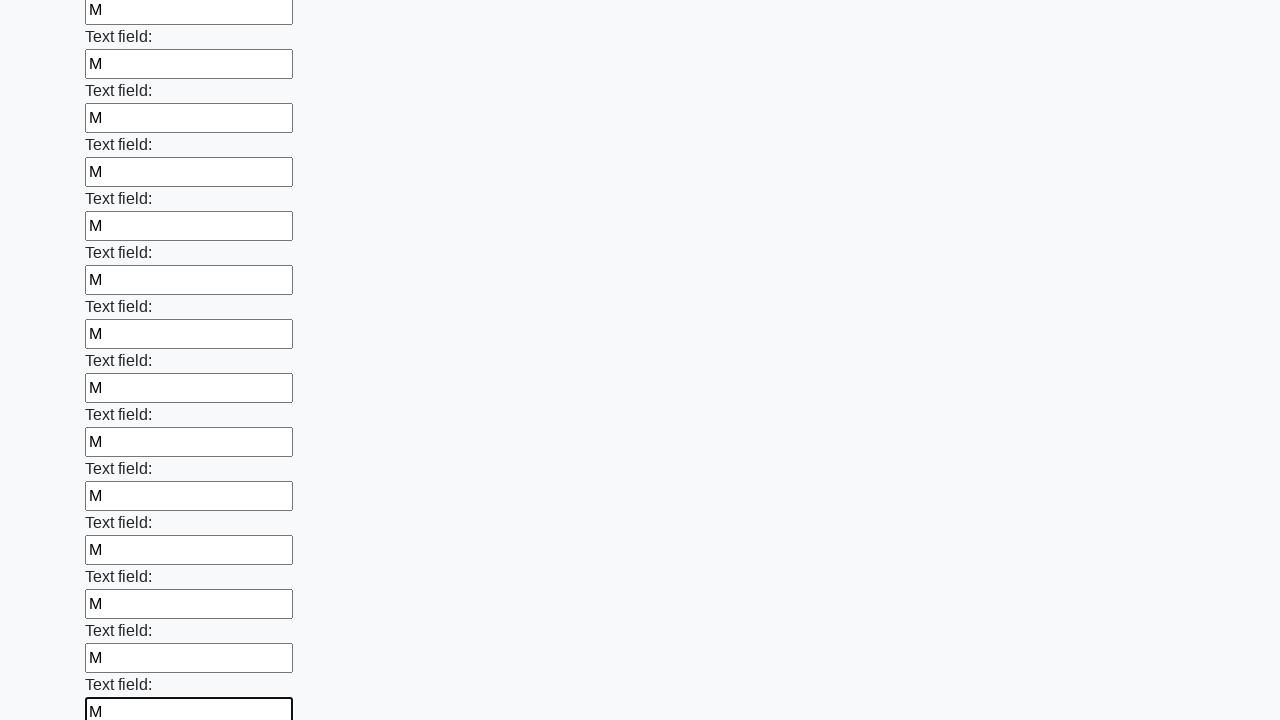

Filled text input field 68 of 100 with 'М' on [type=text] >> nth=67
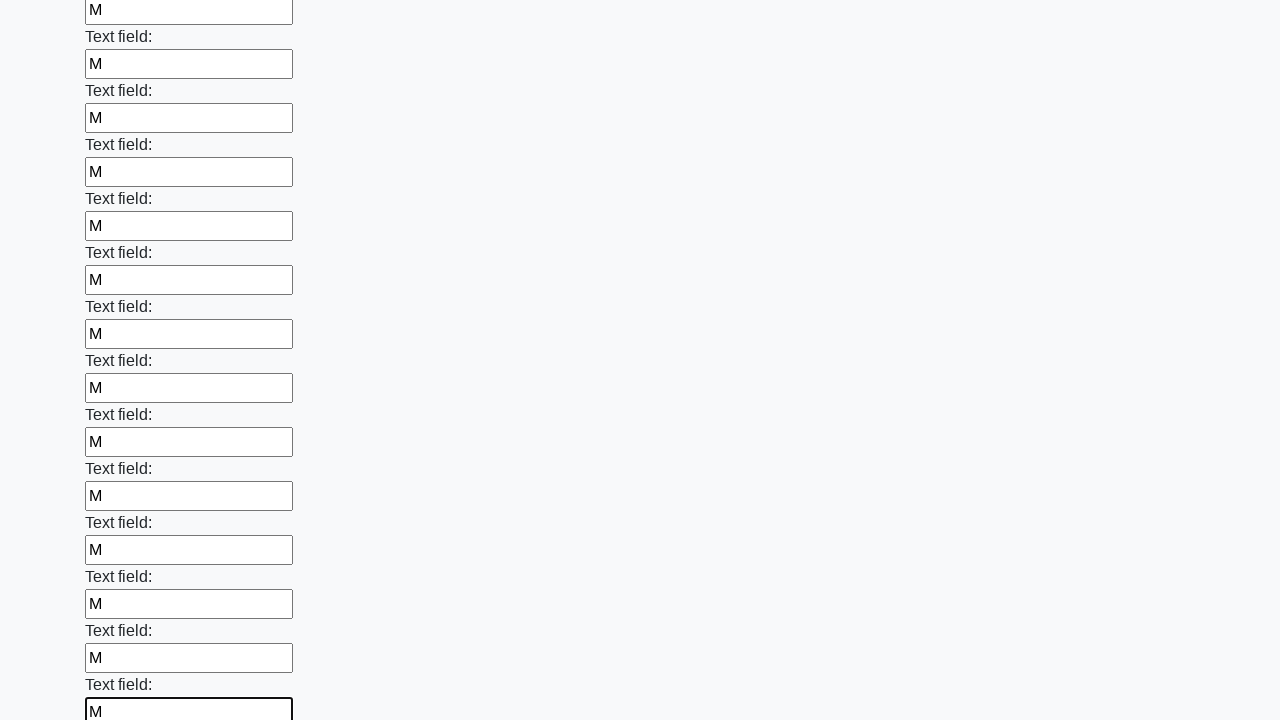

Filled text input field 69 of 100 with 'М' on [type=text] >> nth=68
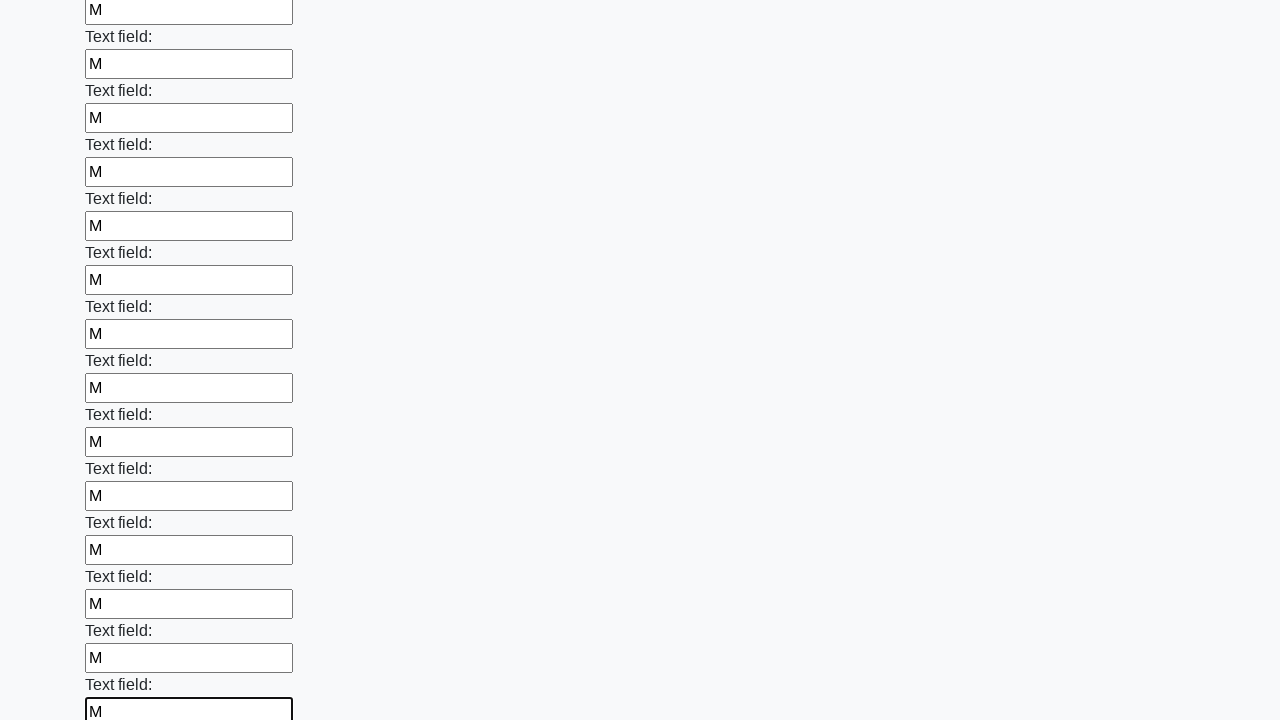

Filled text input field 70 of 100 with 'М' on [type=text] >> nth=69
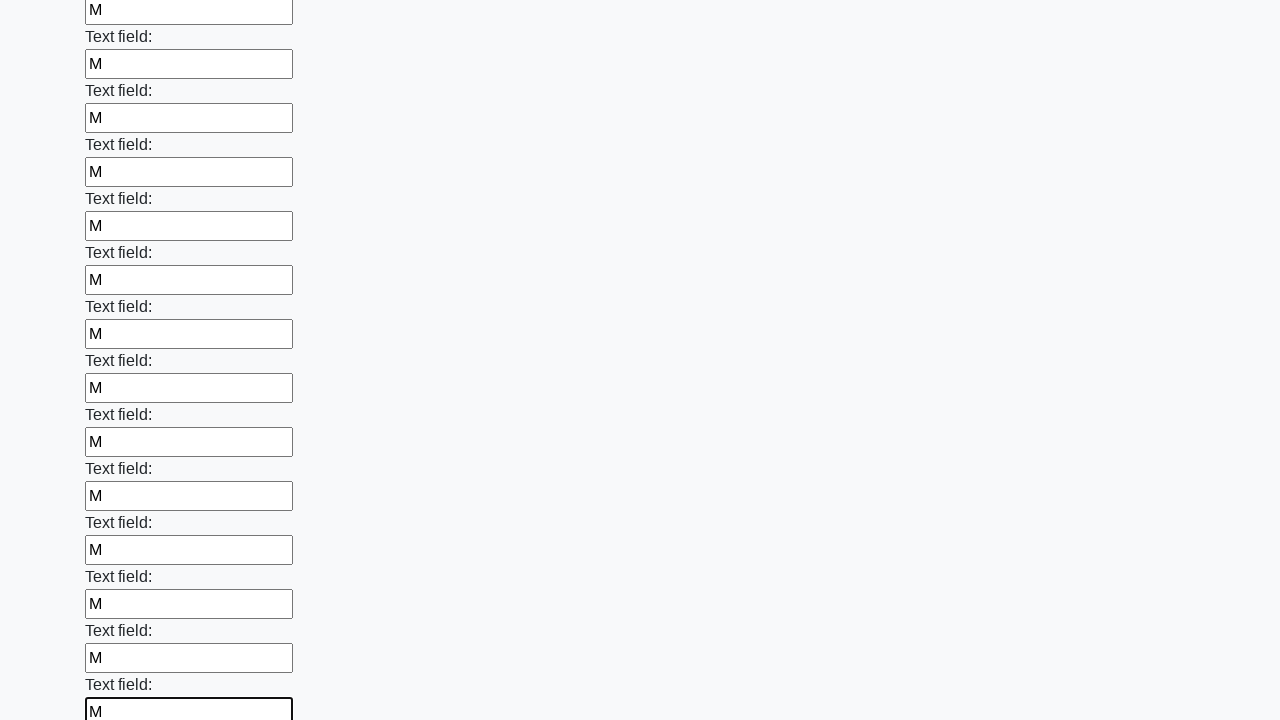

Filled text input field 71 of 100 with 'М' on [type=text] >> nth=70
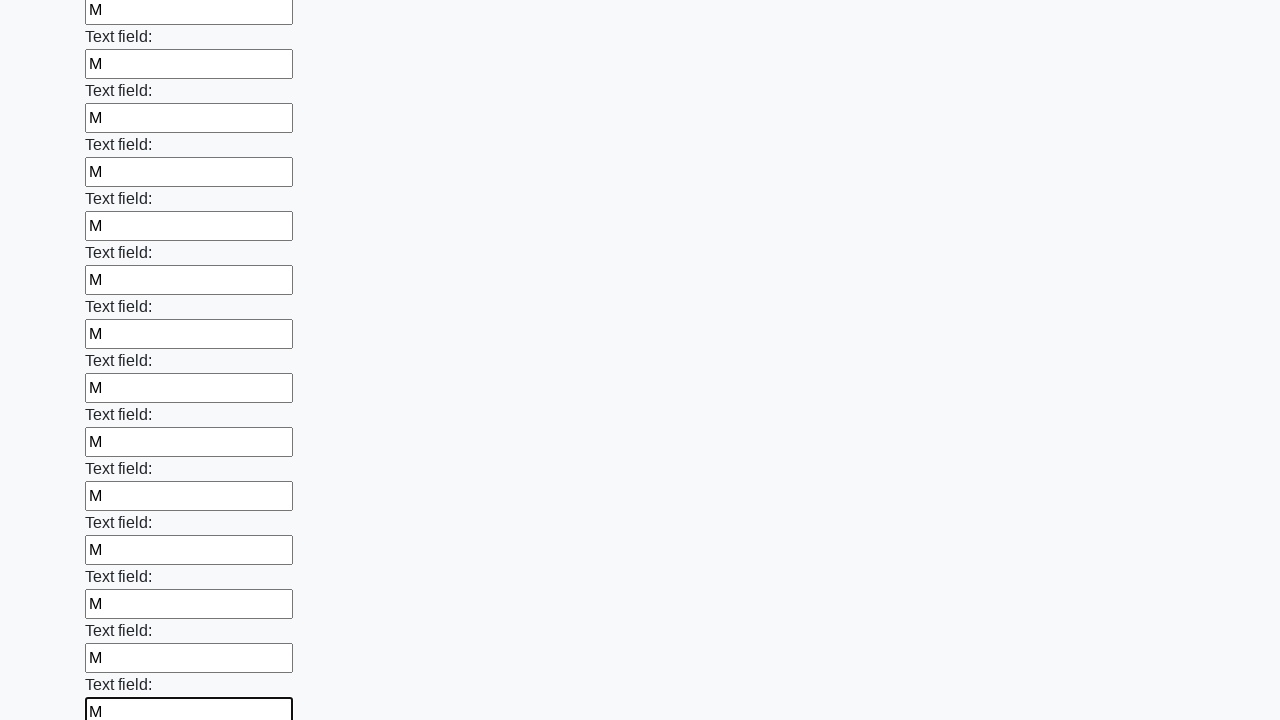

Filled text input field 72 of 100 with 'М' on [type=text] >> nth=71
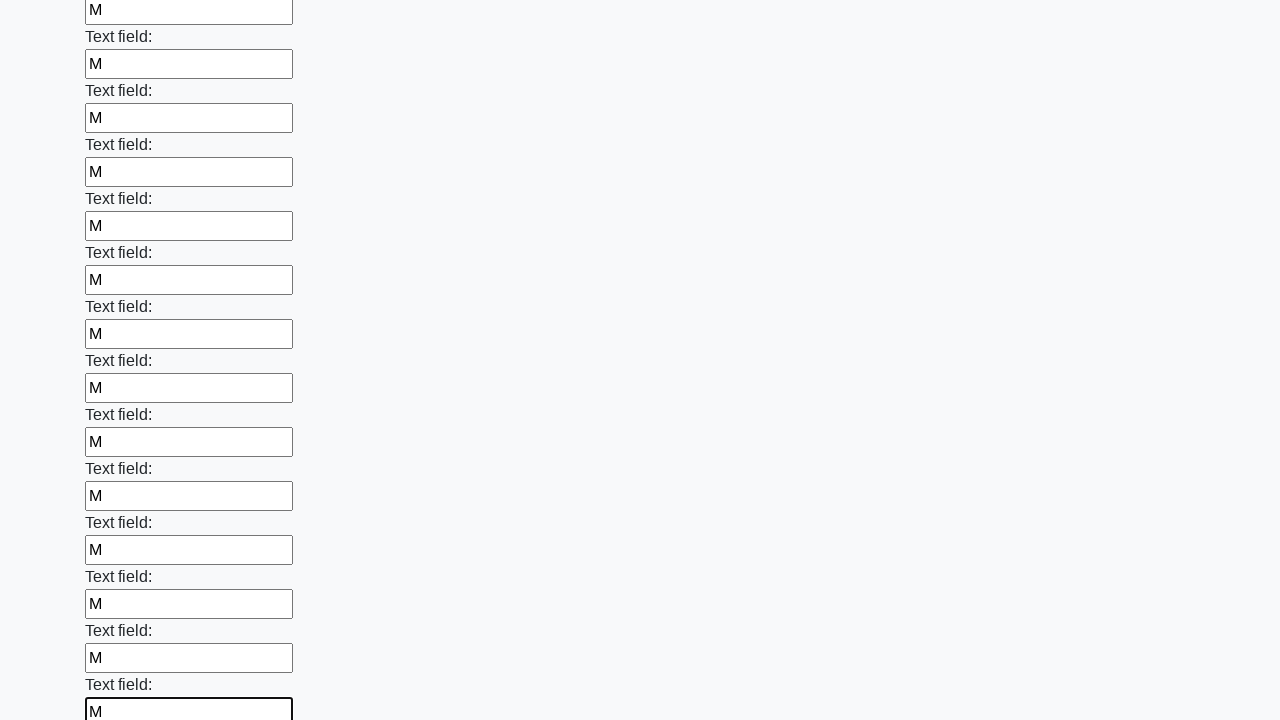

Filled text input field 73 of 100 with 'М' on [type=text] >> nth=72
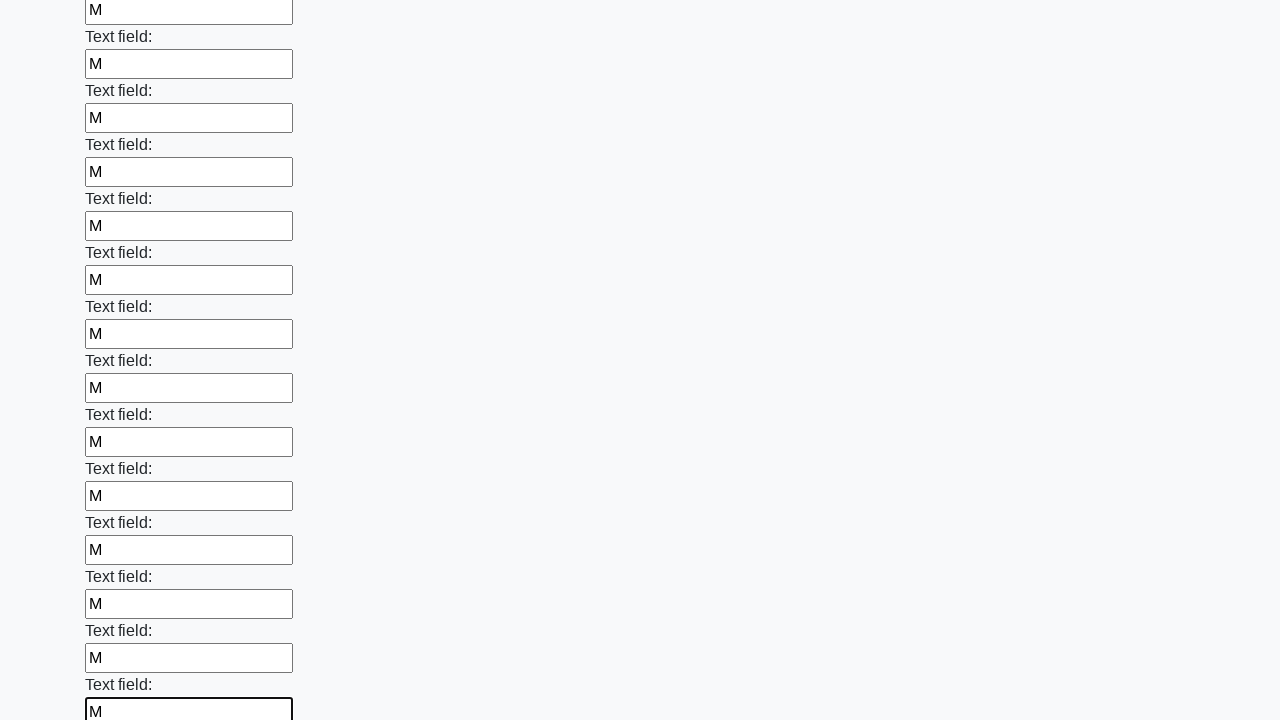

Filled text input field 74 of 100 with 'М' on [type=text] >> nth=73
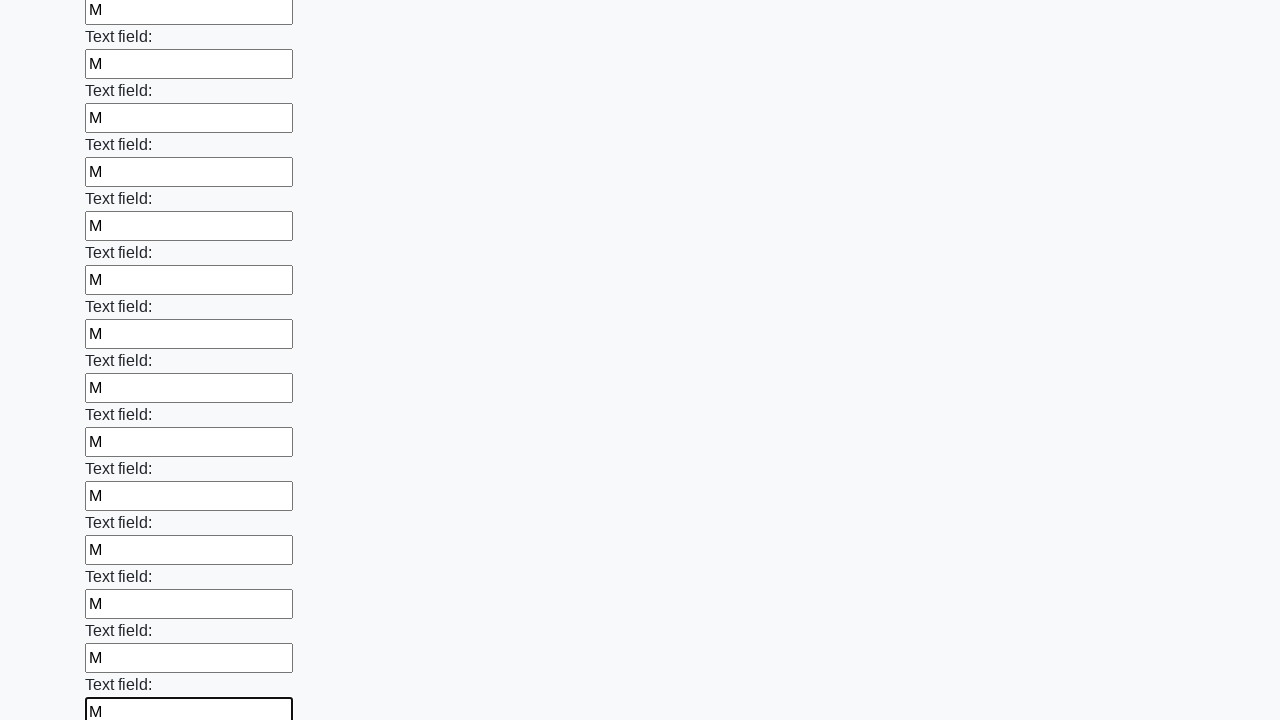

Filled text input field 75 of 100 with 'М' on [type=text] >> nth=74
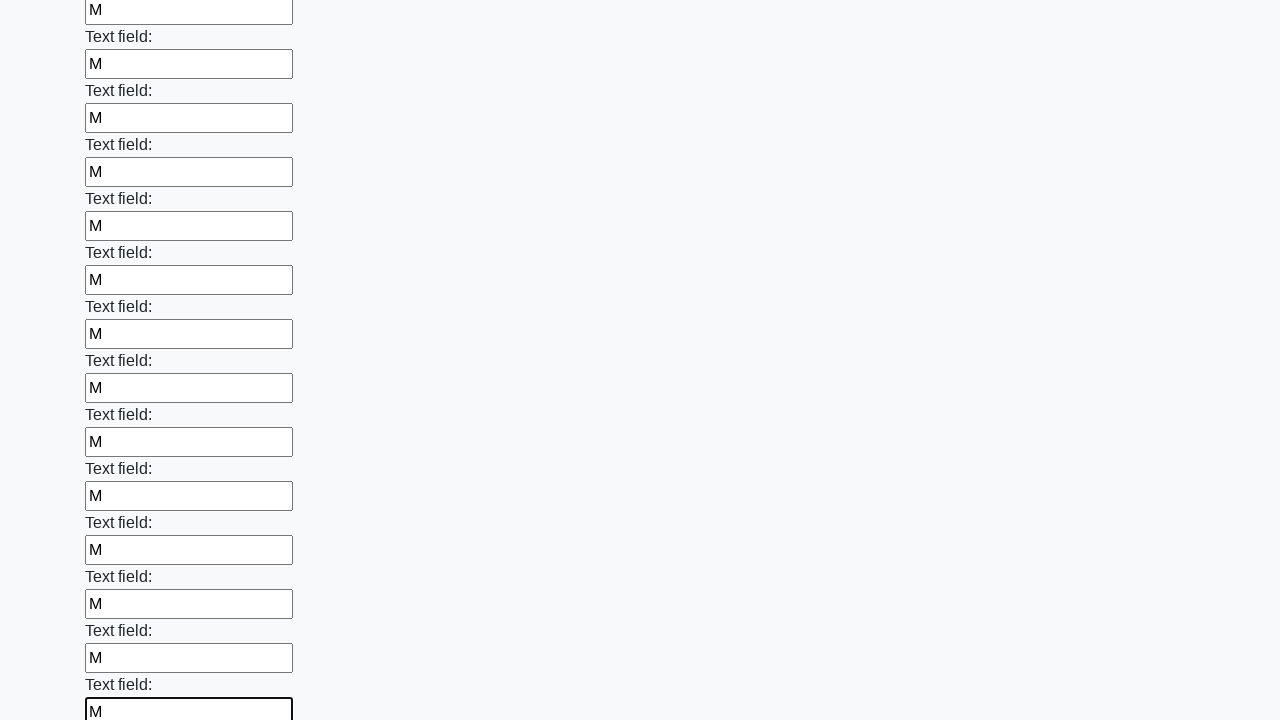

Filled text input field 76 of 100 with 'М' on [type=text] >> nth=75
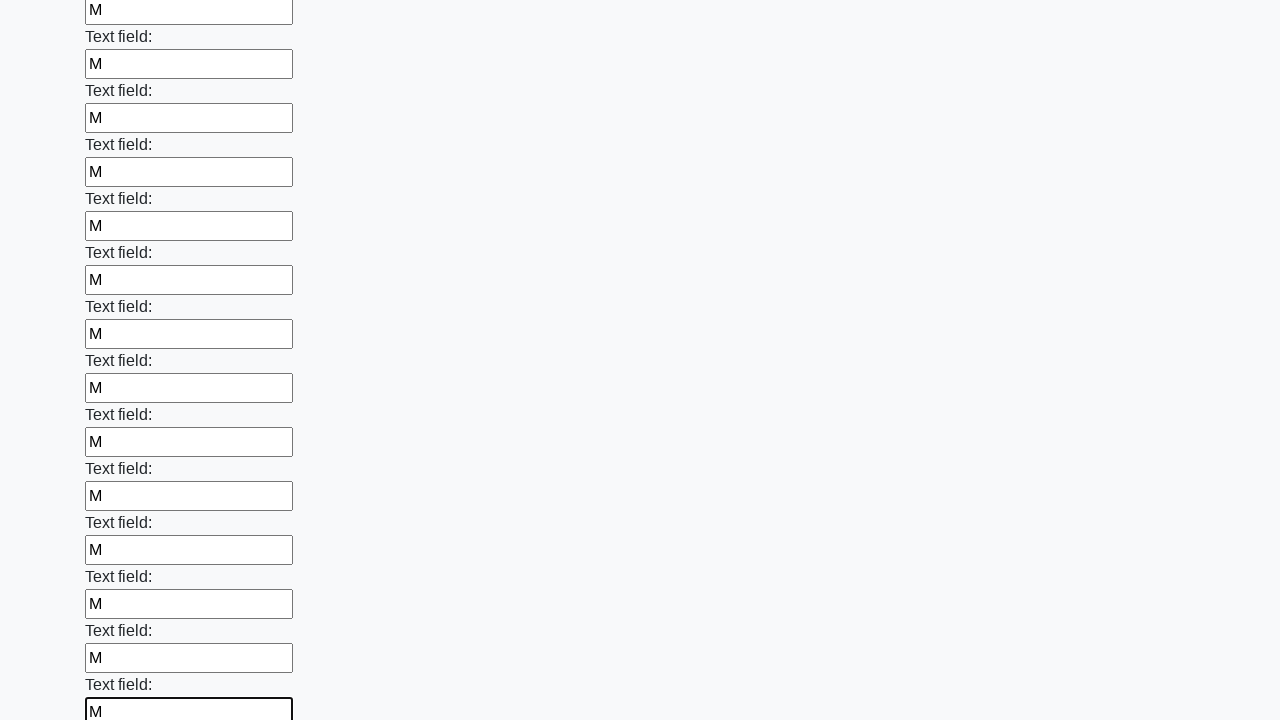

Filled text input field 77 of 100 with 'М' on [type=text] >> nth=76
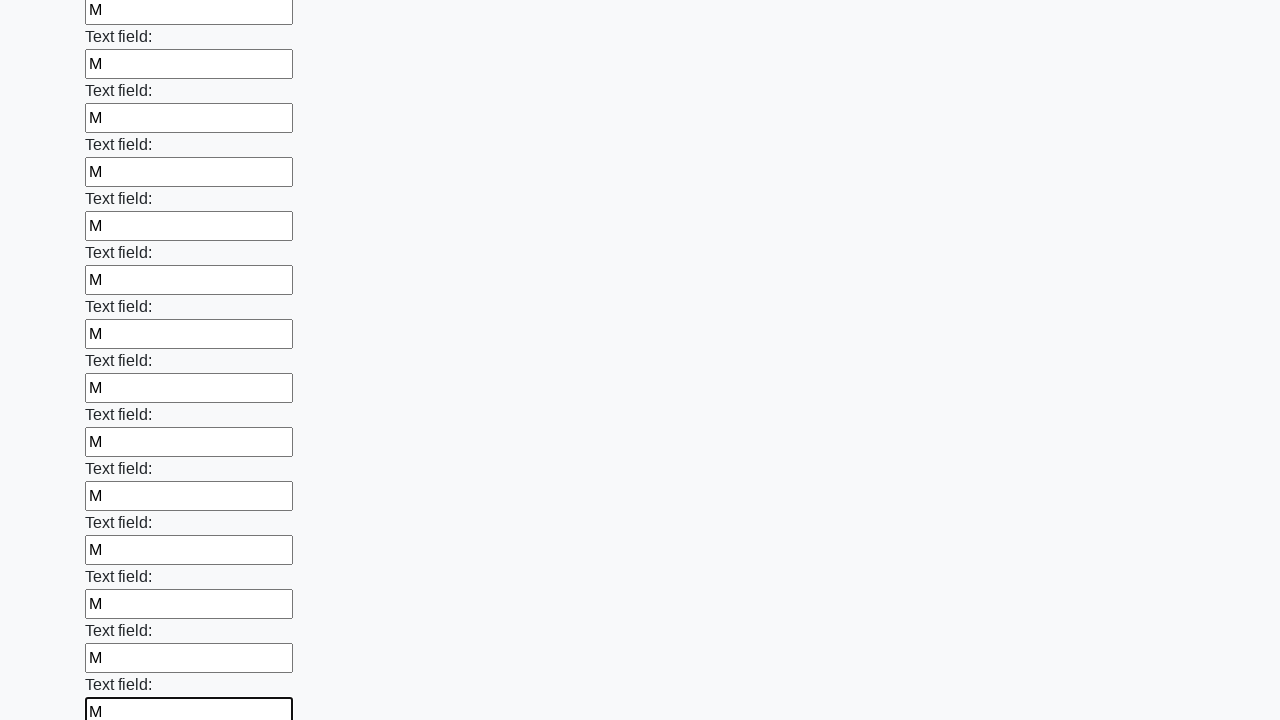

Filled text input field 78 of 100 with 'М' on [type=text] >> nth=77
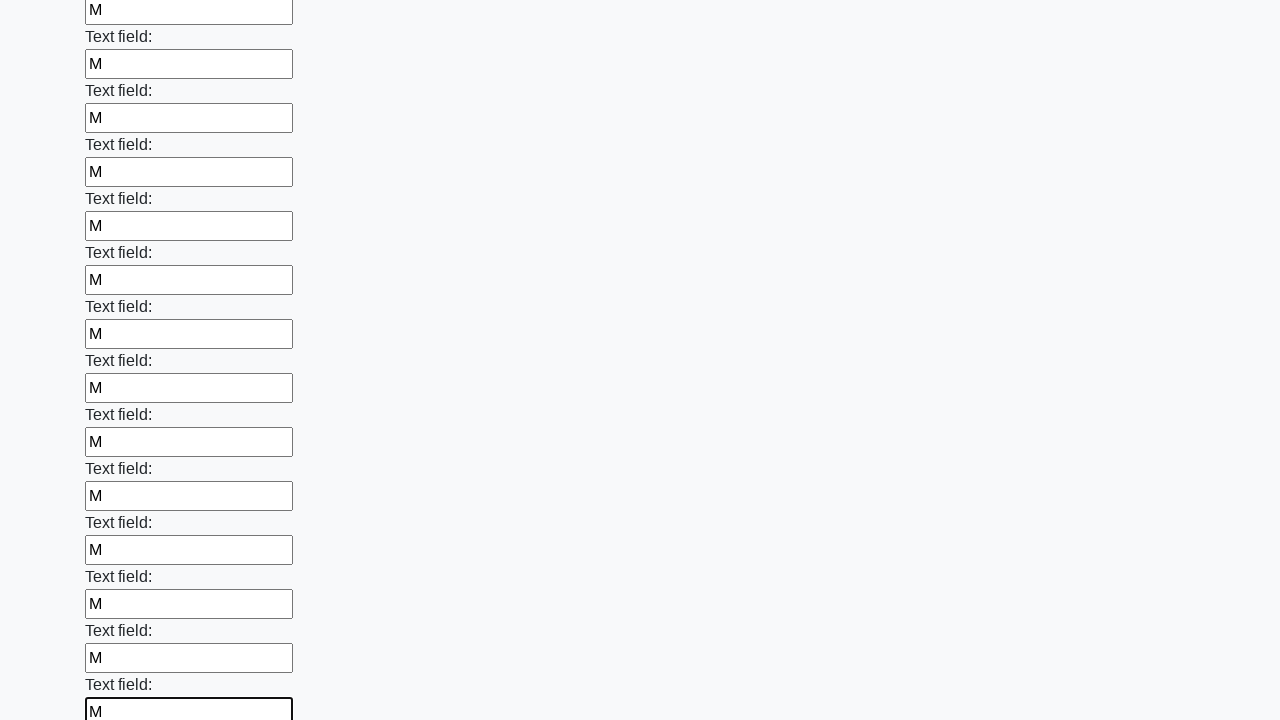

Filled text input field 79 of 100 with 'М' on [type=text] >> nth=78
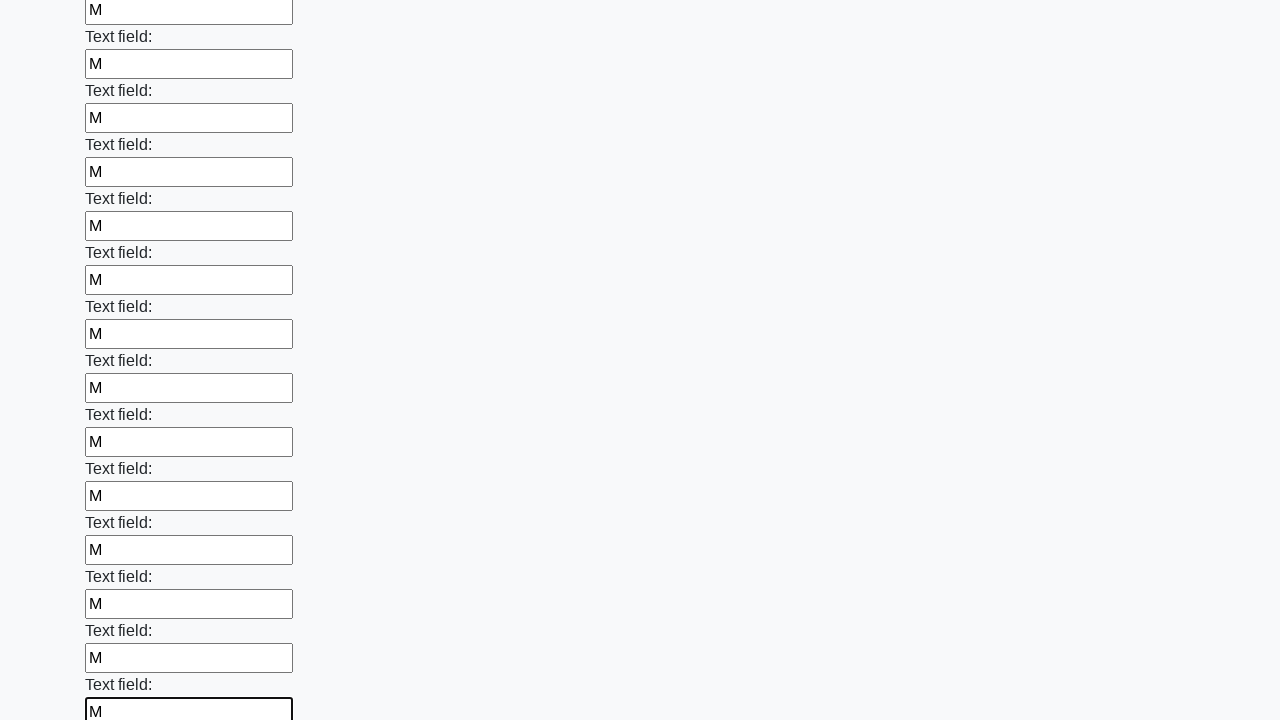

Filled text input field 80 of 100 with 'М' on [type=text] >> nth=79
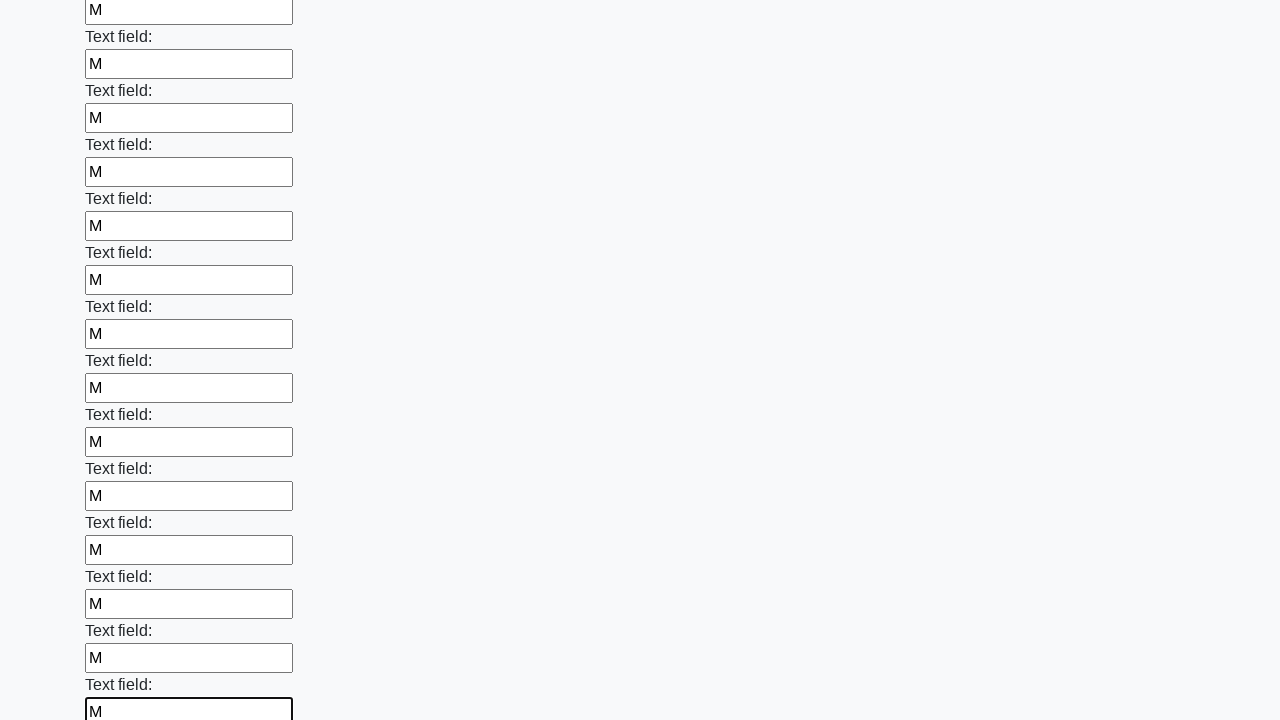

Filled text input field 81 of 100 with 'М' on [type=text] >> nth=80
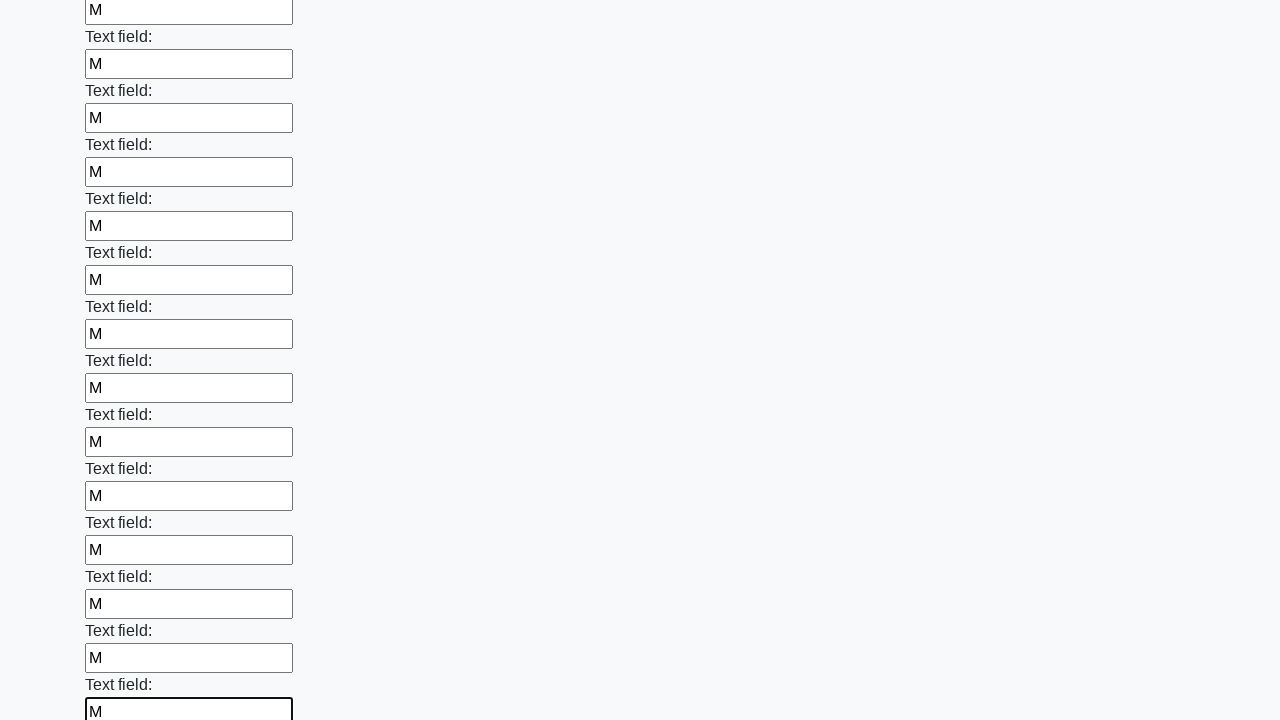

Filled text input field 82 of 100 with 'М' on [type=text] >> nth=81
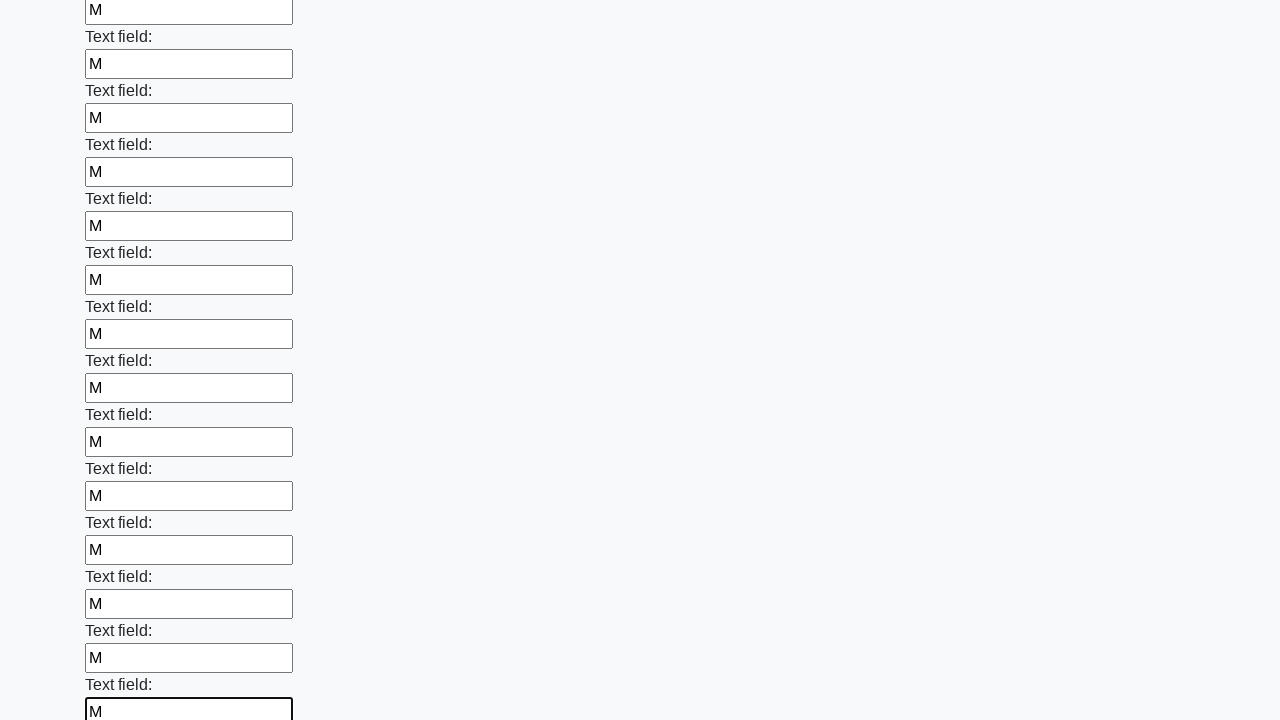

Filled text input field 83 of 100 with 'М' on [type=text] >> nth=82
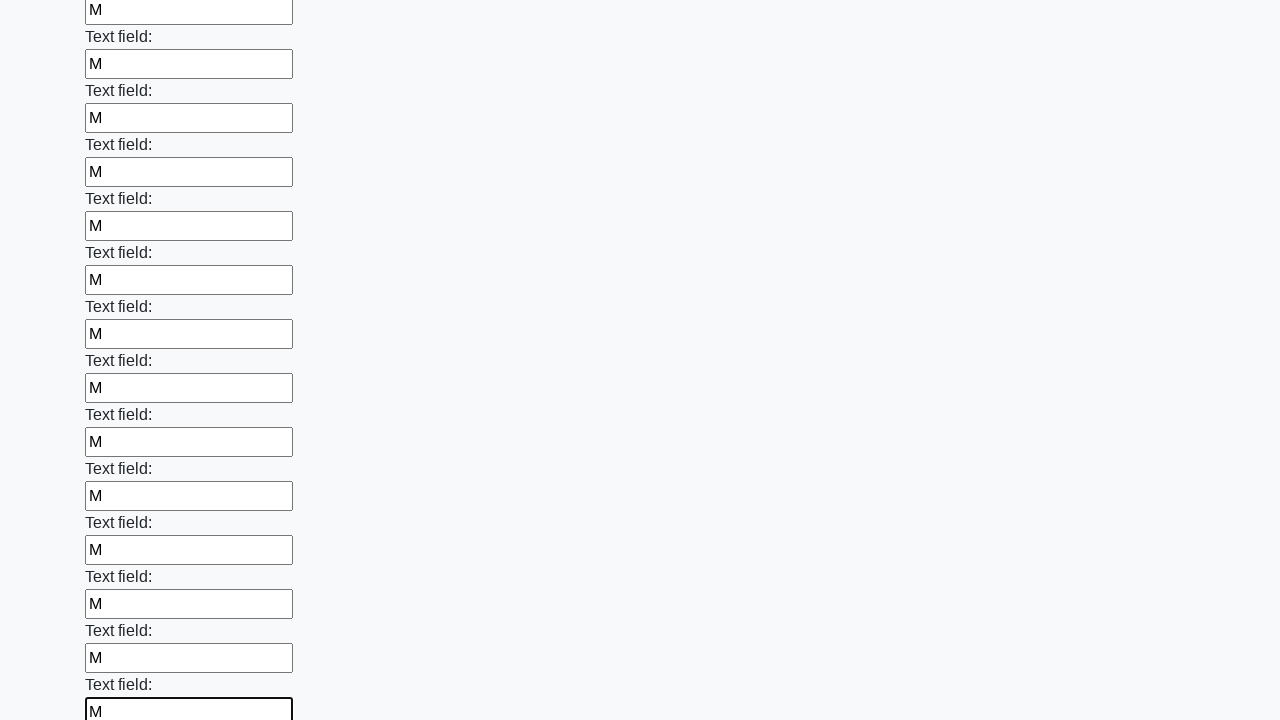

Filled text input field 84 of 100 with 'М' on [type=text] >> nth=83
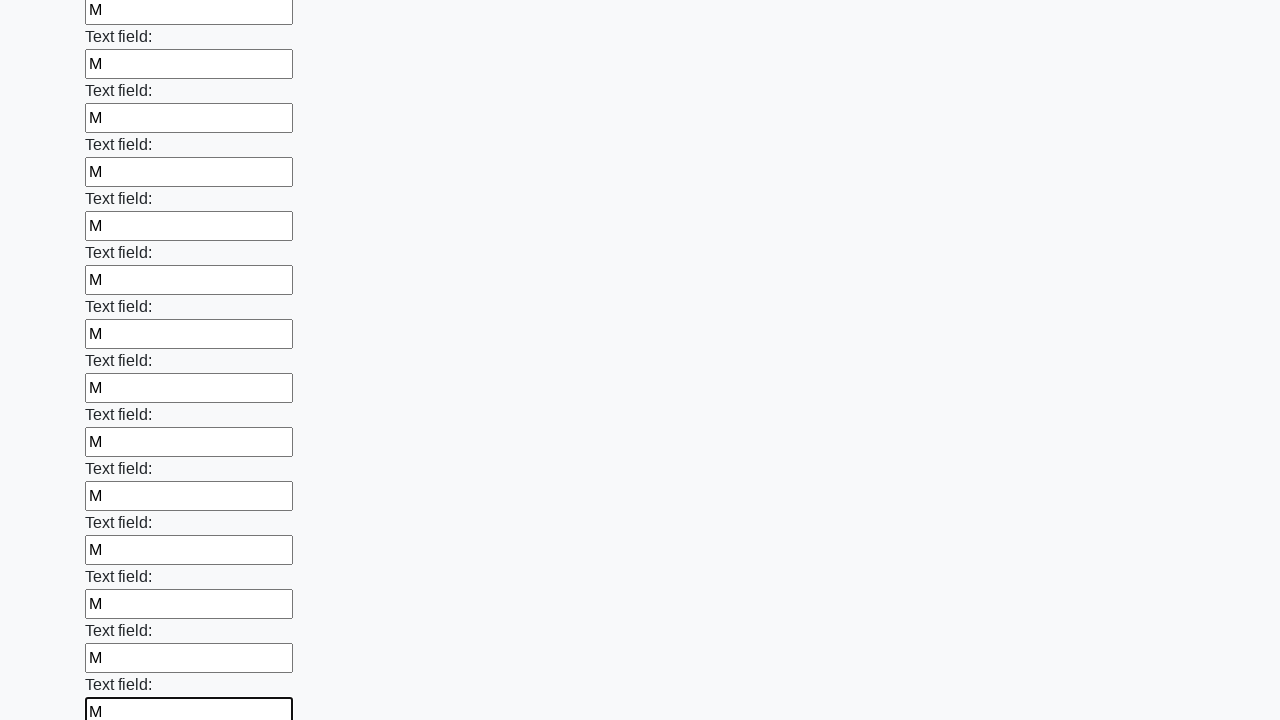

Filled text input field 85 of 100 with 'М' on [type=text] >> nth=84
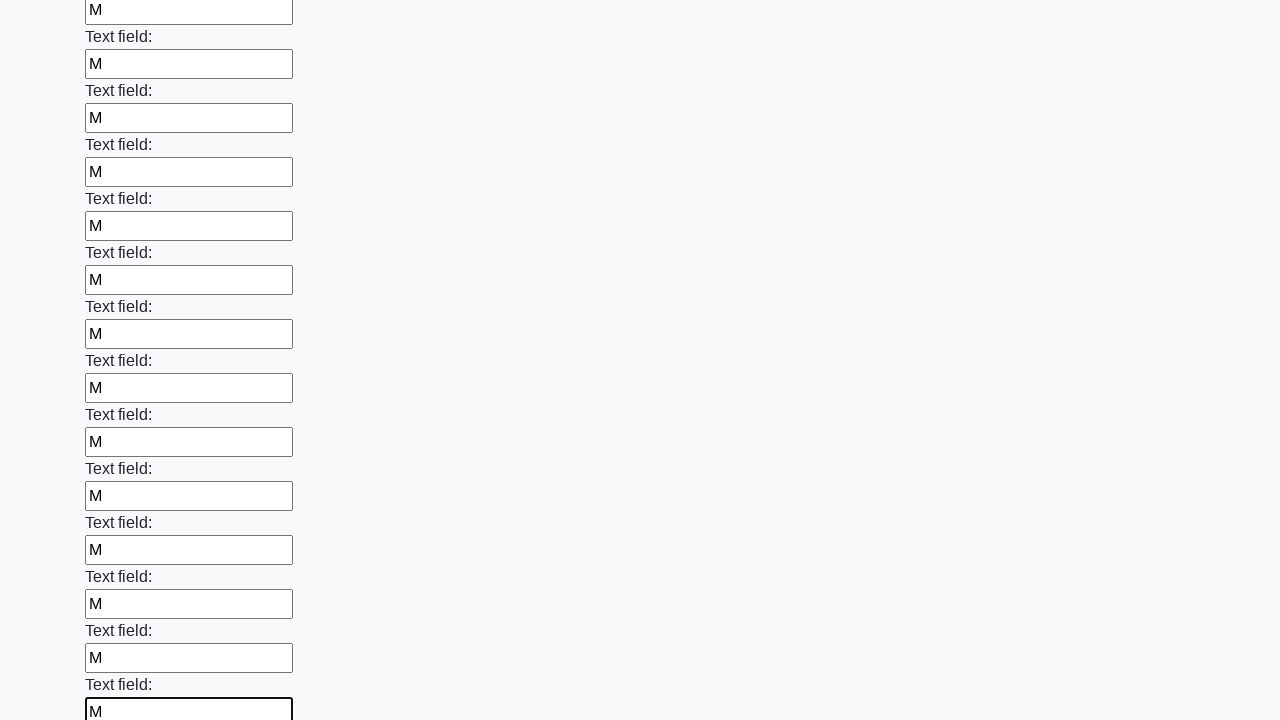

Filled text input field 86 of 100 with 'М' on [type=text] >> nth=85
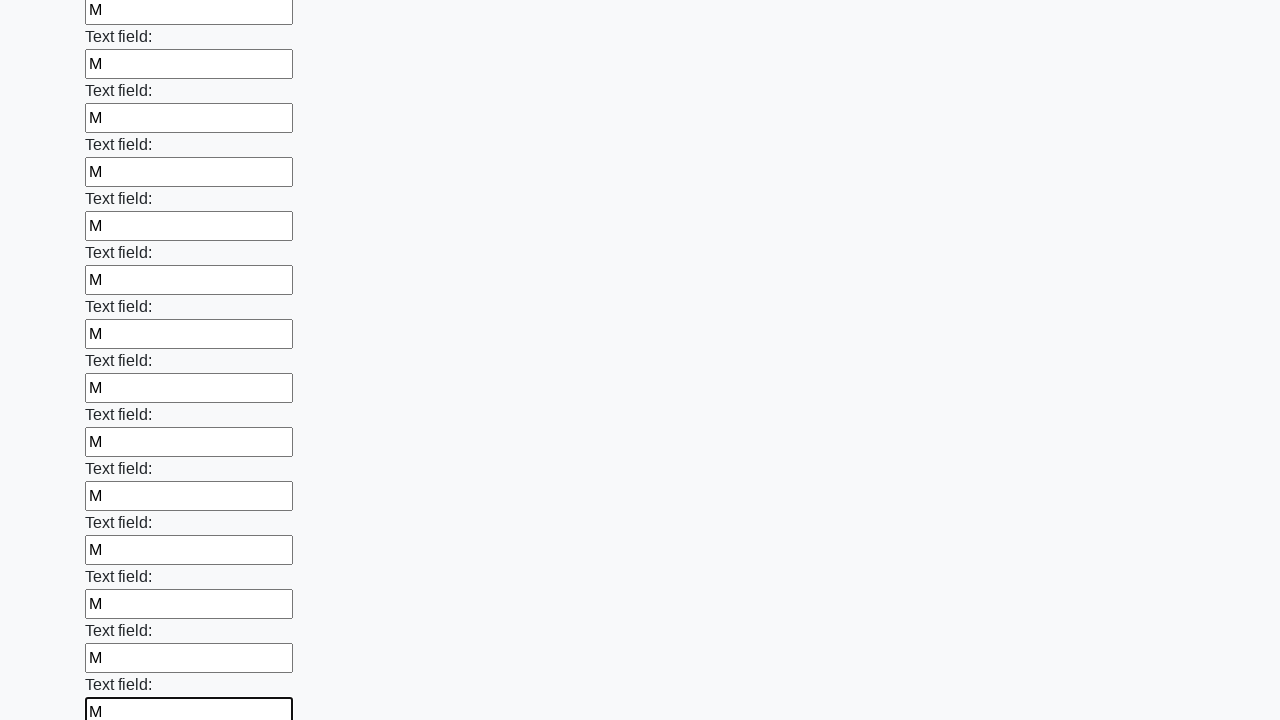

Filled text input field 87 of 100 with 'М' on [type=text] >> nth=86
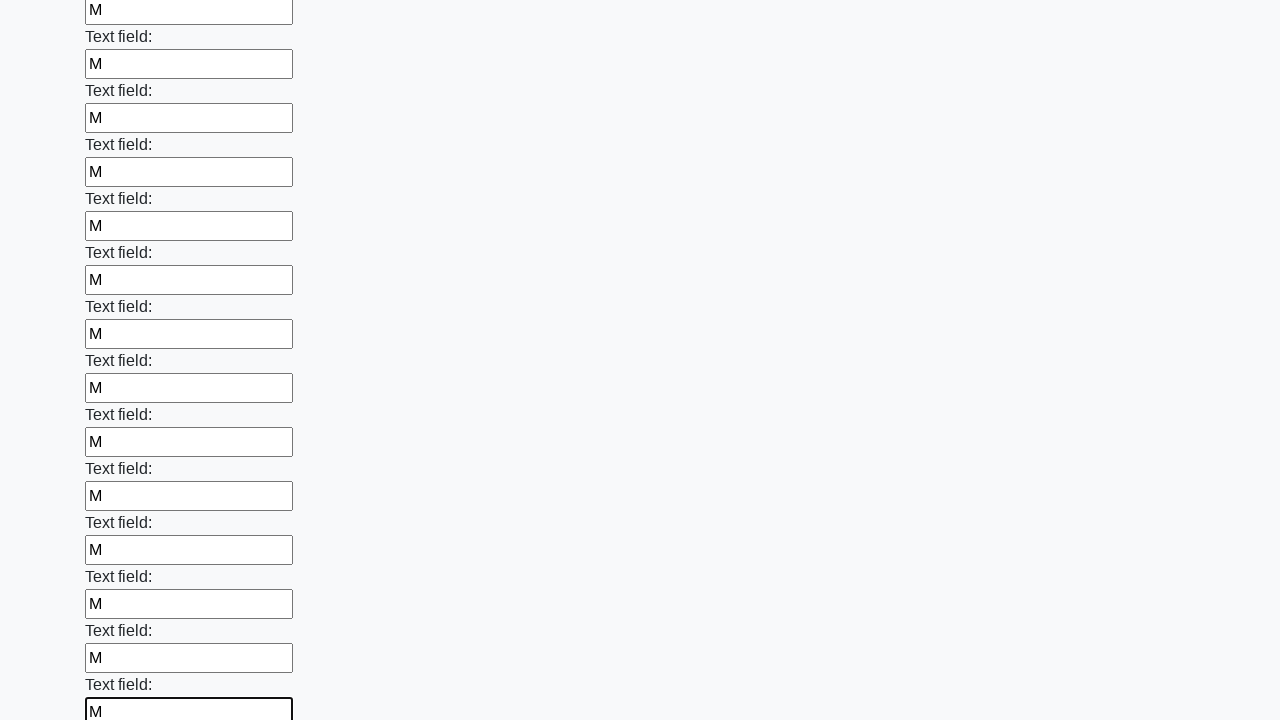

Filled text input field 88 of 100 with 'М' on [type=text] >> nth=87
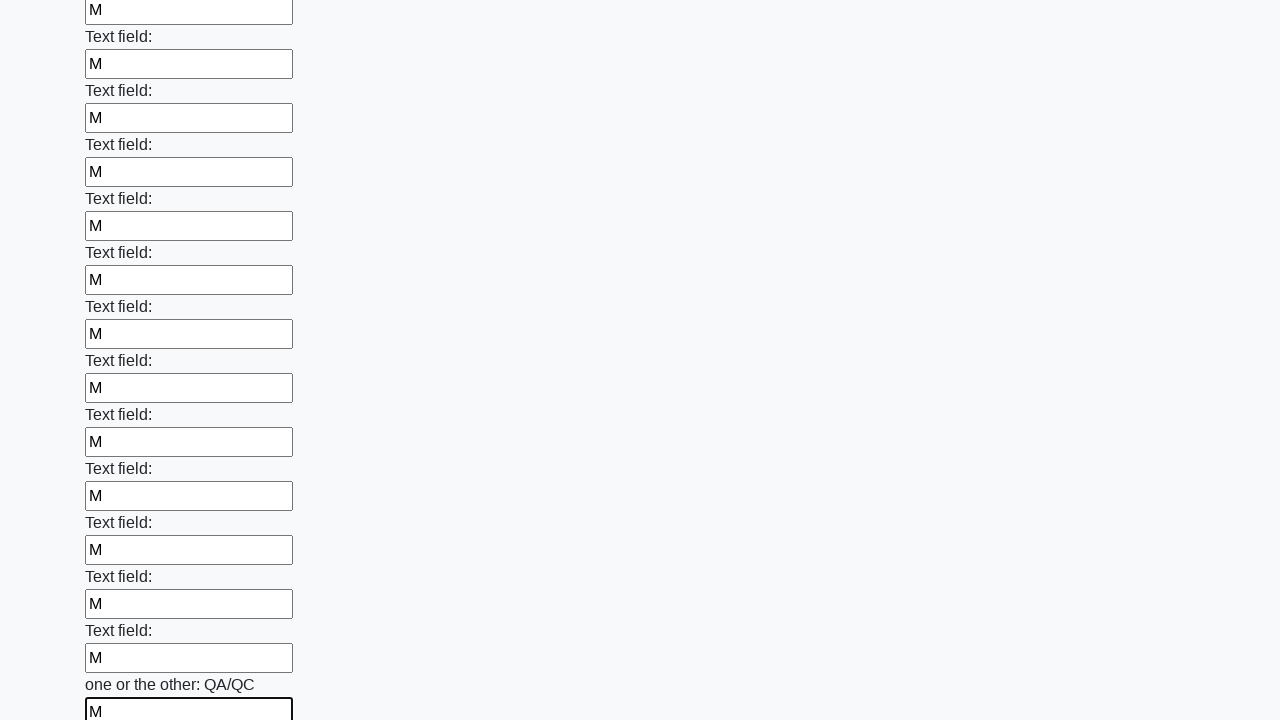

Filled text input field 89 of 100 with 'М' on [type=text] >> nth=88
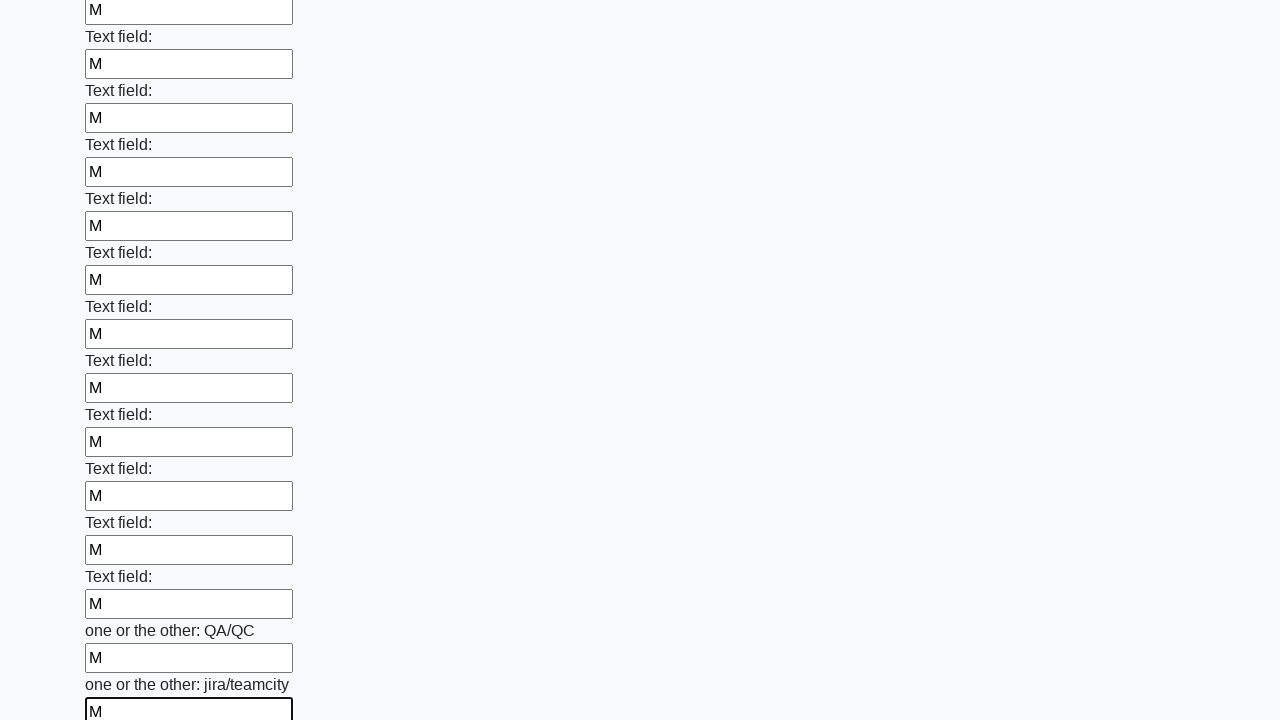

Filled text input field 90 of 100 with 'М' on [type=text] >> nth=89
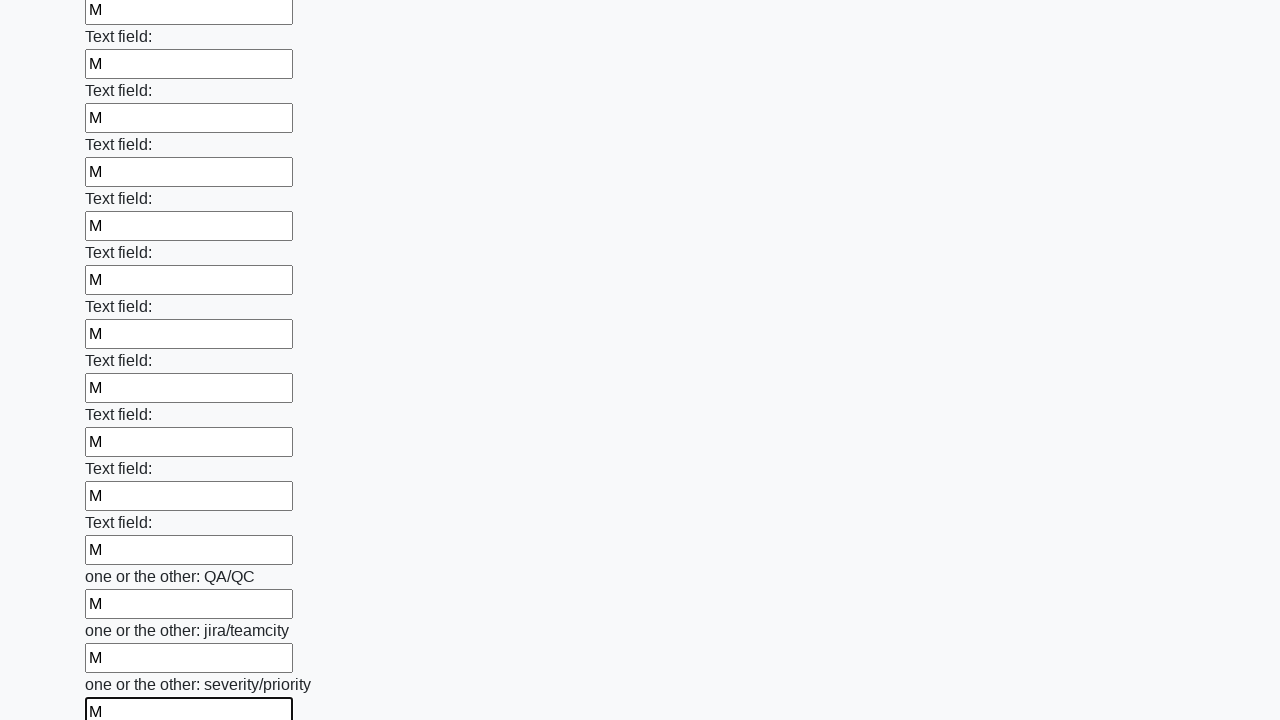

Filled text input field 91 of 100 with 'М' on [type=text] >> nth=90
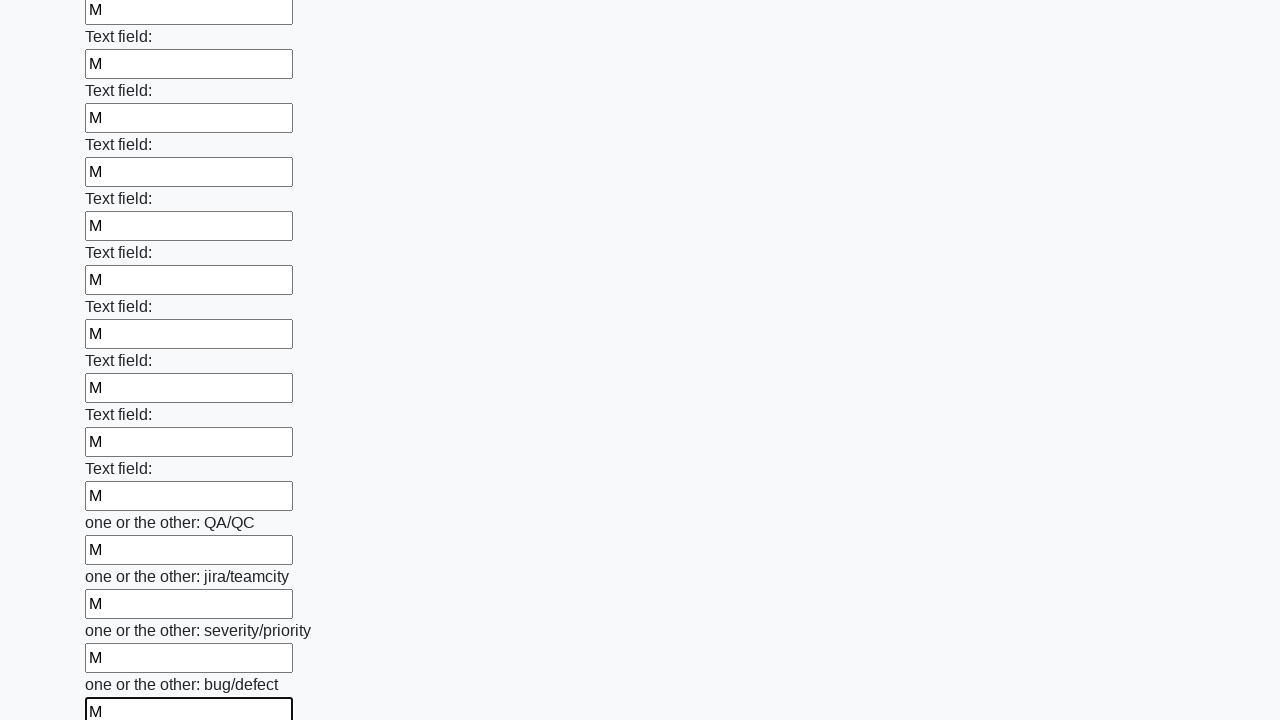

Filled text input field 92 of 100 with 'М' on [type=text] >> nth=91
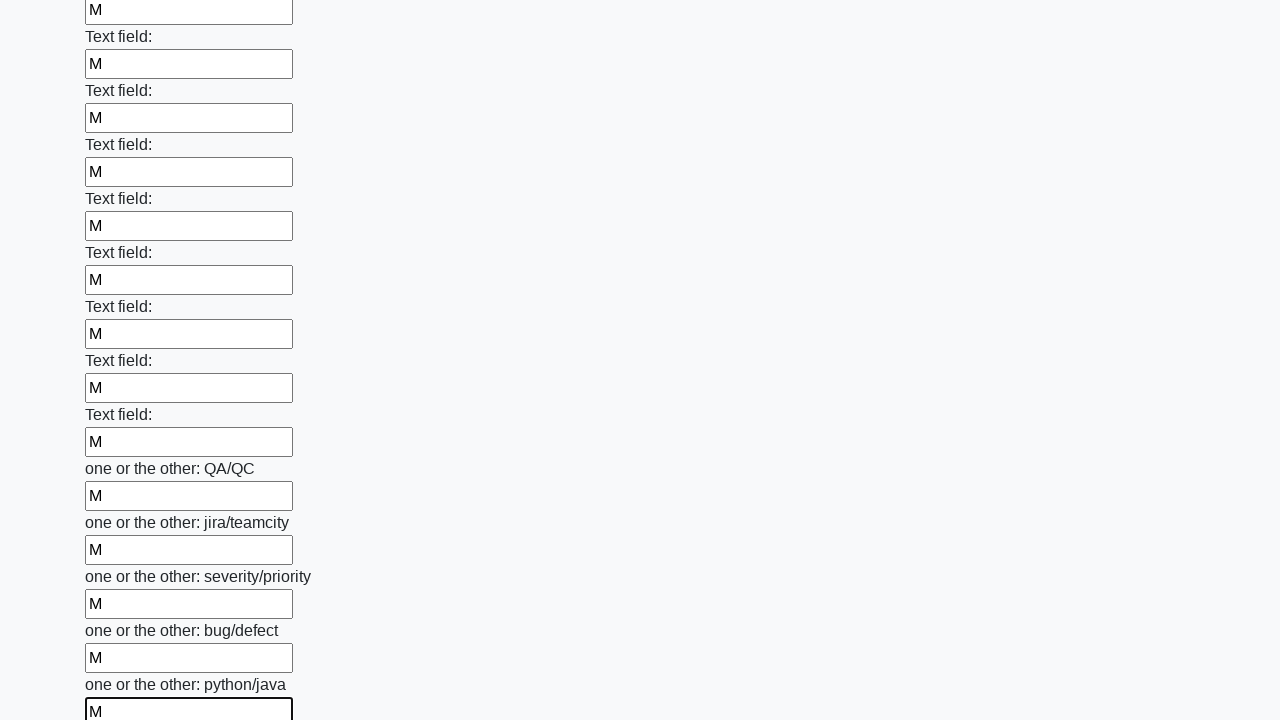

Filled text input field 93 of 100 with 'М' on [type=text] >> nth=92
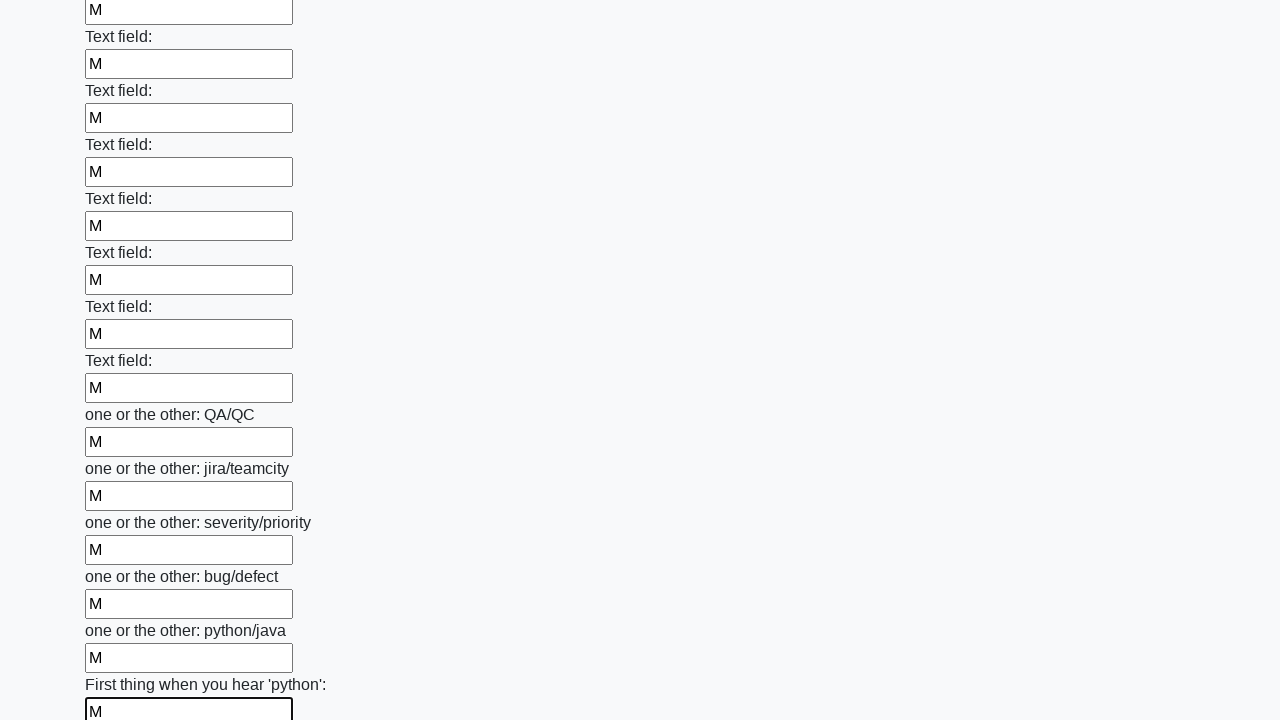

Filled text input field 94 of 100 with 'М' on [type=text] >> nth=93
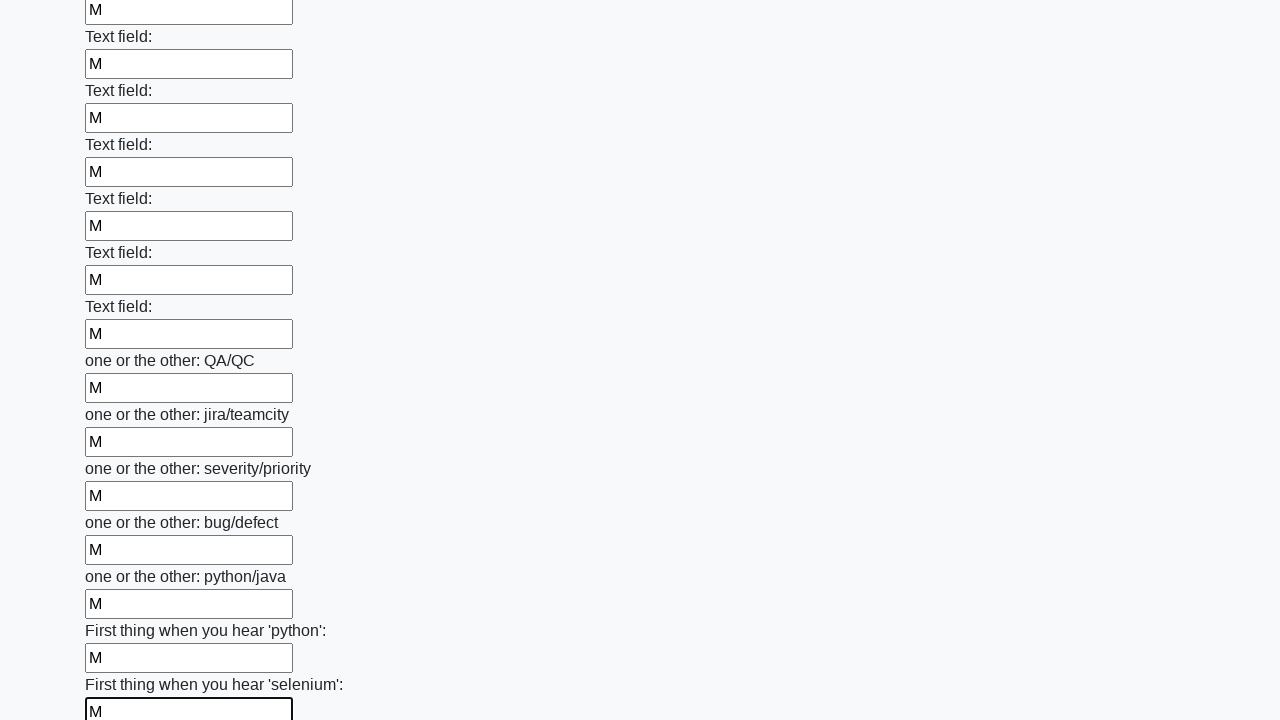

Filled text input field 95 of 100 with 'М' on [type=text] >> nth=94
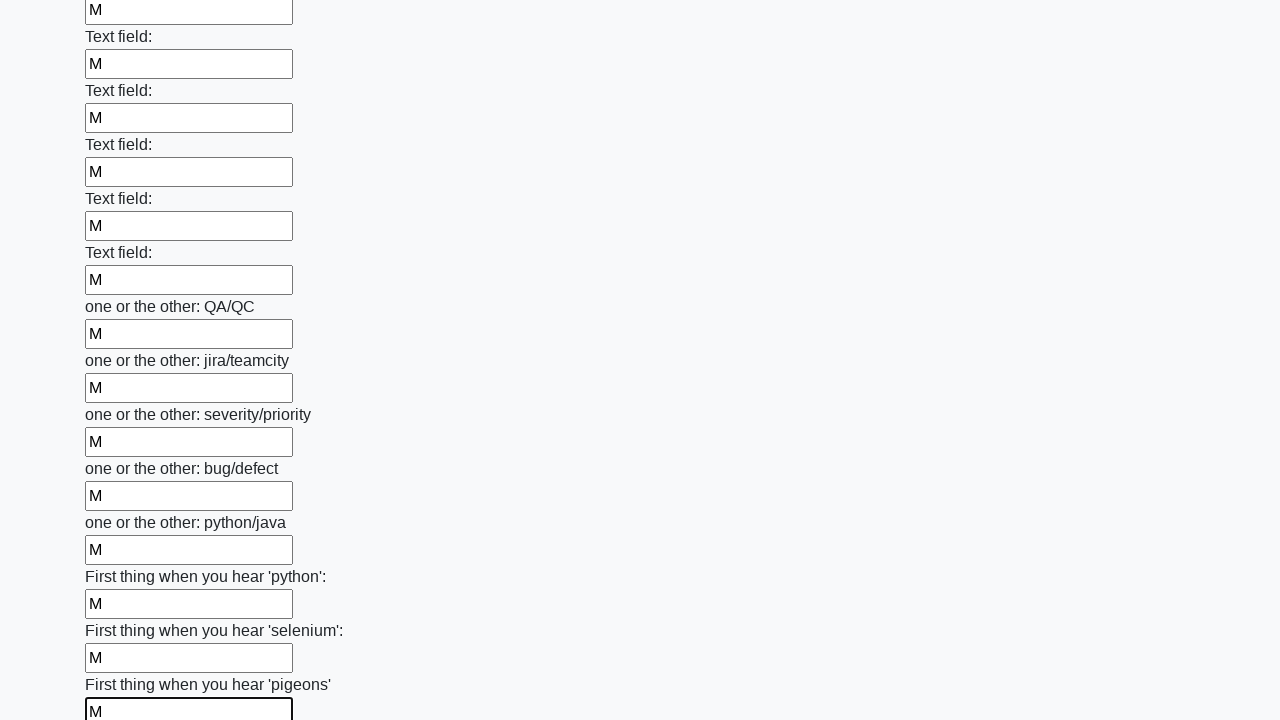

Filled text input field 96 of 100 with 'М' on [type=text] >> nth=95
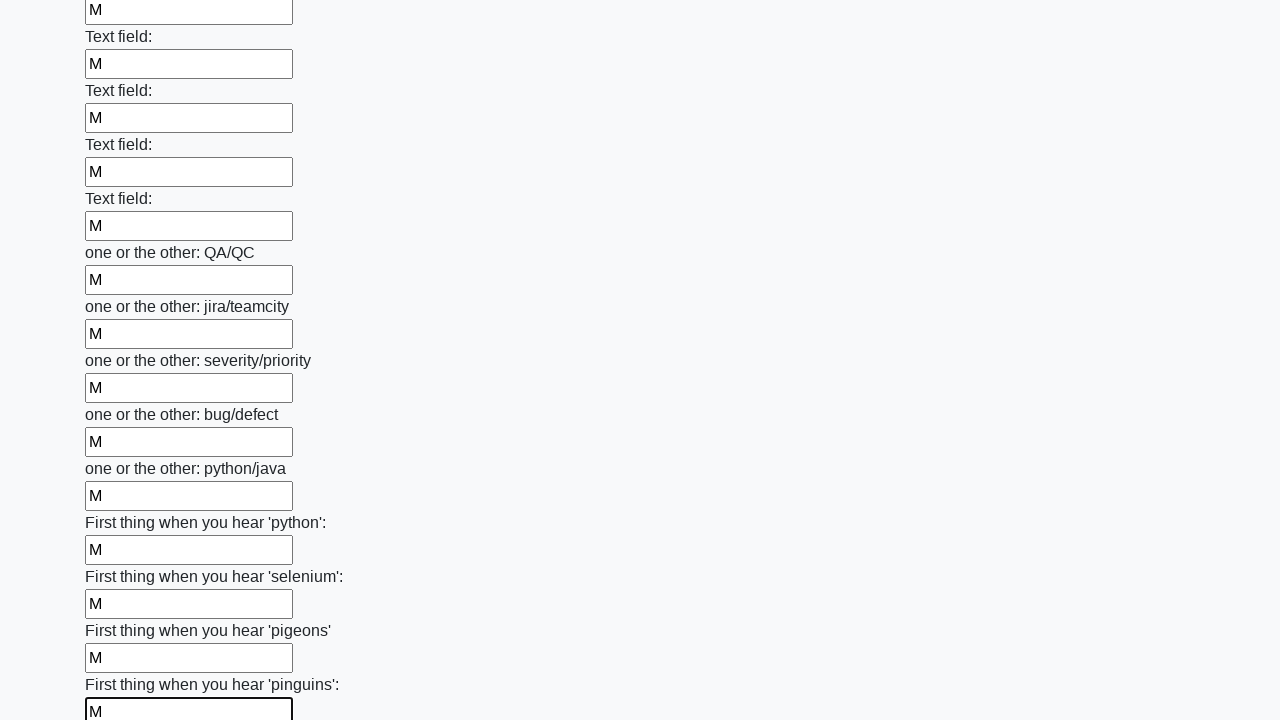

Filled text input field 97 of 100 with 'М' on [type=text] >> nth=96
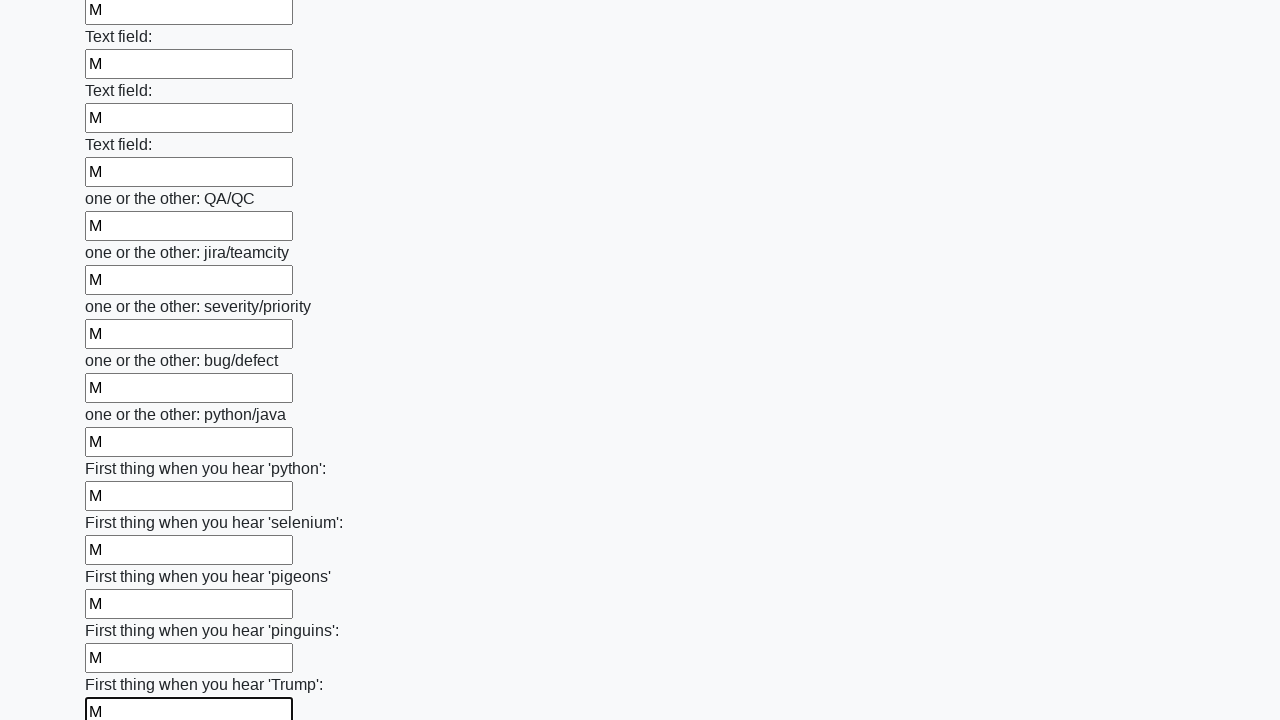

Filled text input field 98 of 100 with 'М' on [type=text] >> nth=97
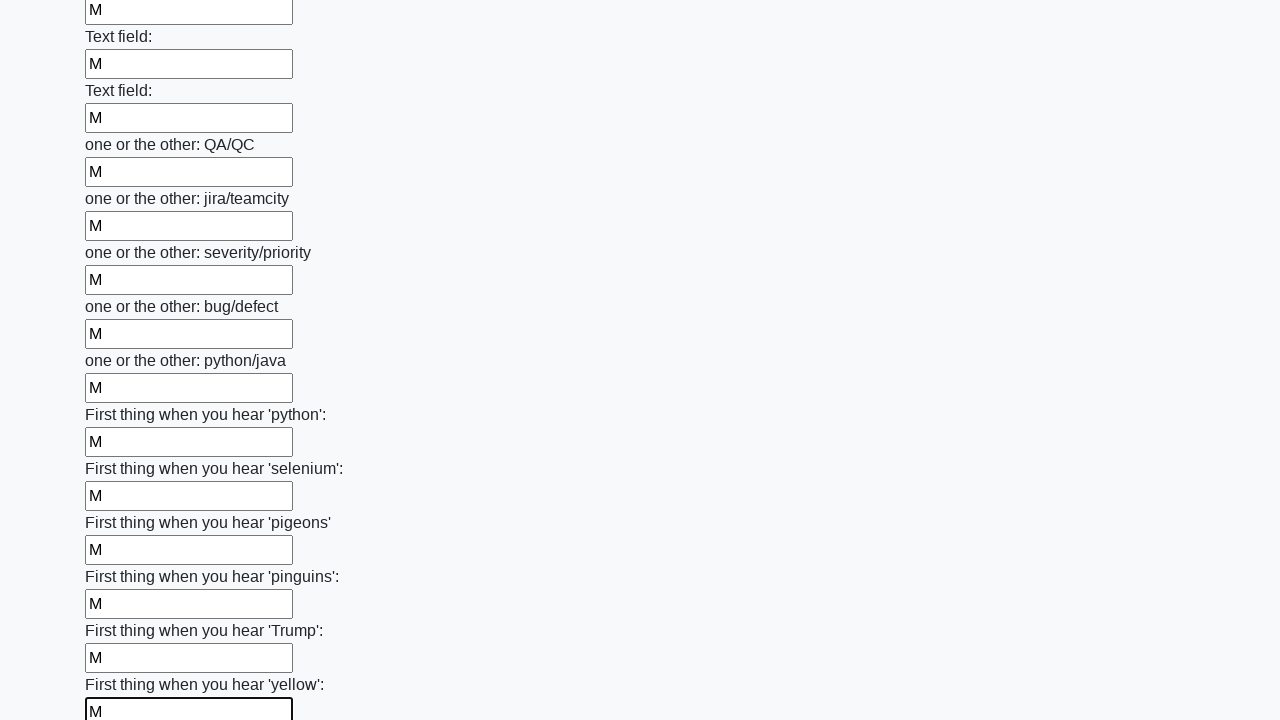

Filled text input field 99 of 100 with 'М' on [type=text] >> nth=98
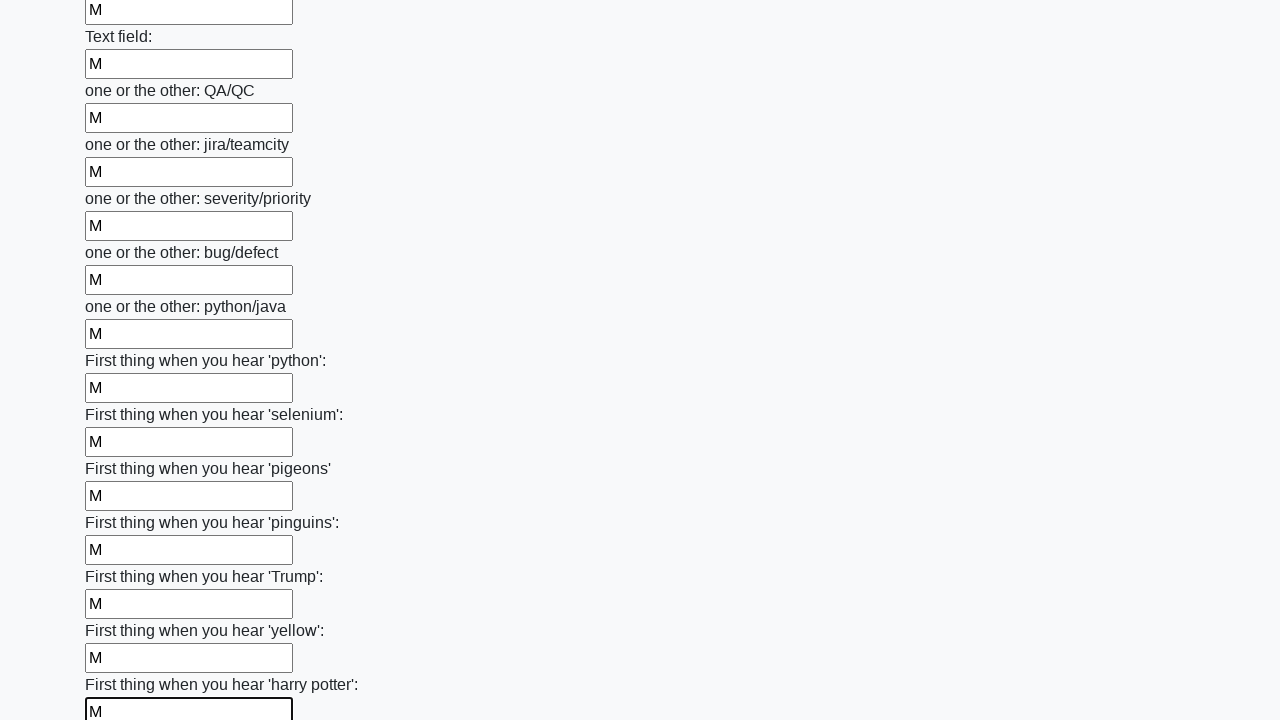

Filled text input field 100 of 100 with 'М' on [type=text] >> nth=99
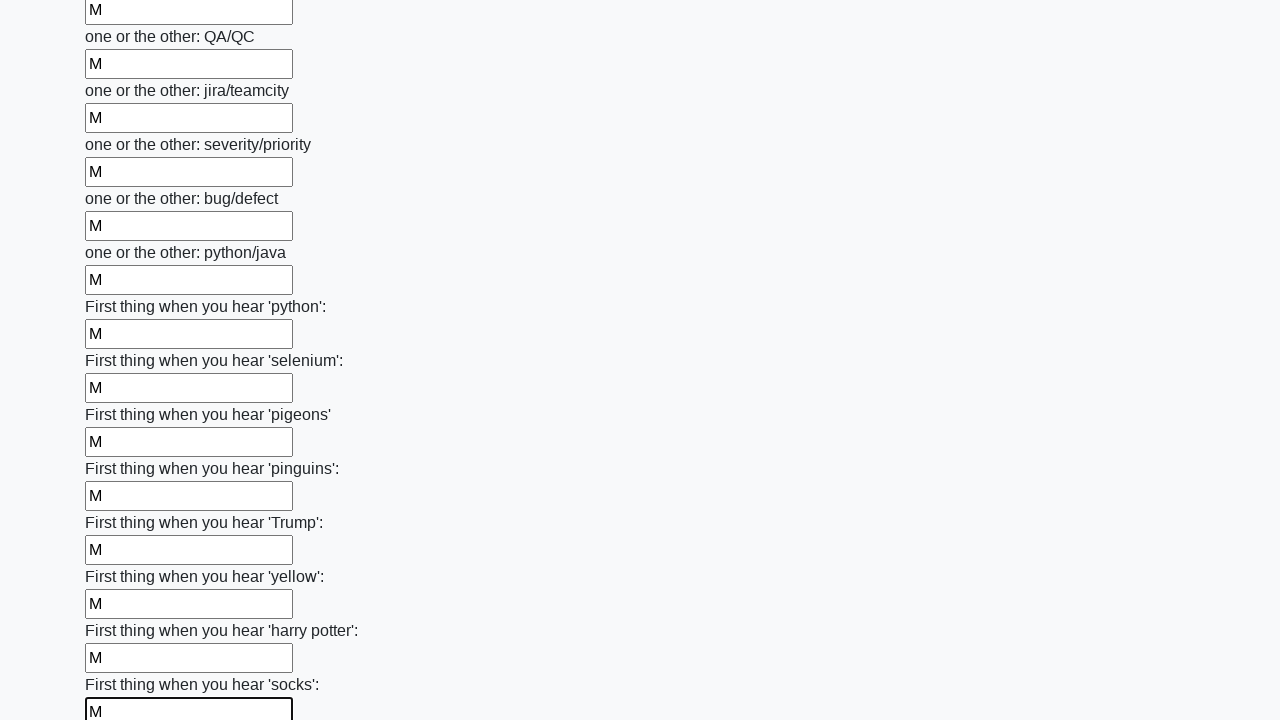

Clicked the submit button to submit the form at (123, 611) on button.btn
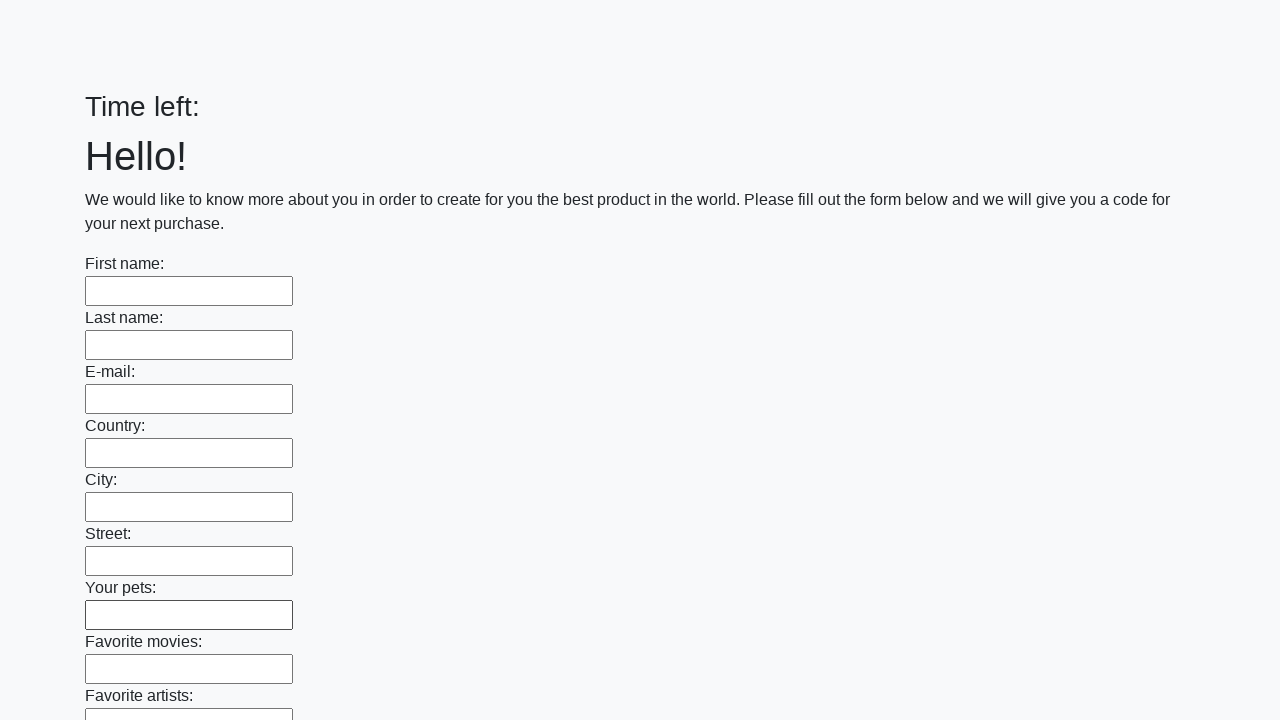

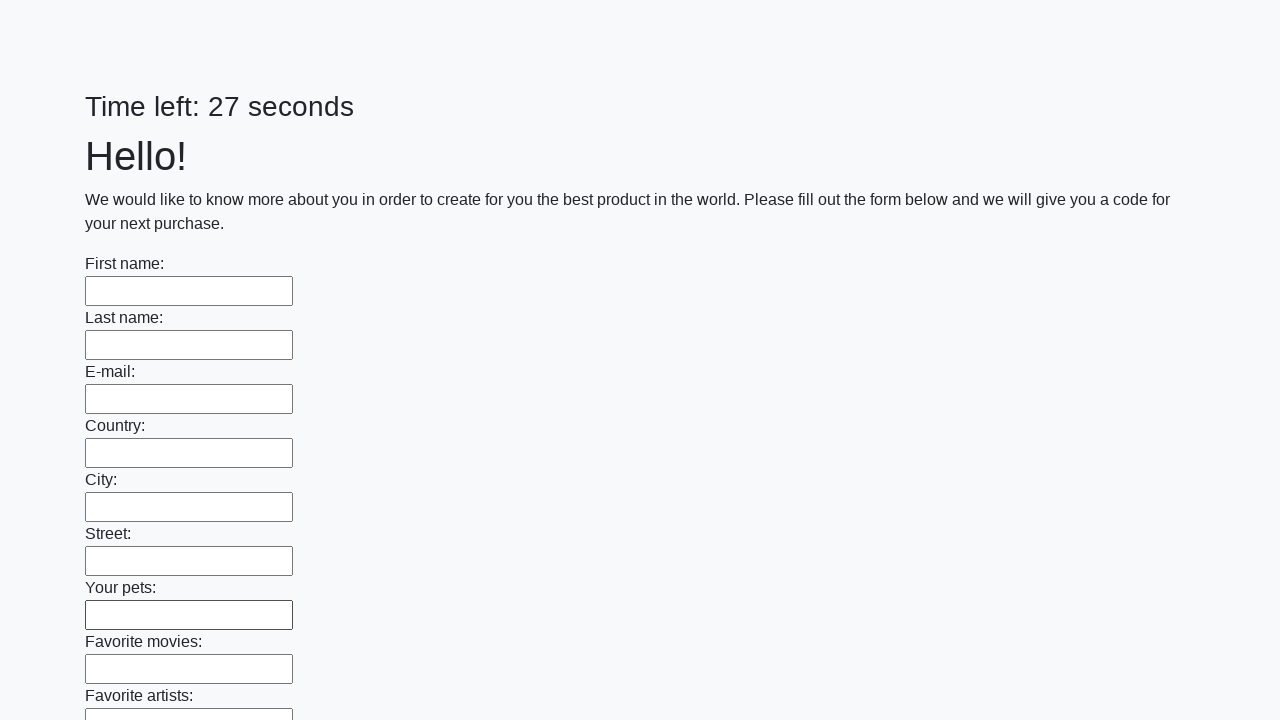